Tests the RPA Challenge form automation by clicking Start, filling out multiple rounds of a form with personal information fields (first name, last name, company, role, address, email, phone), and submitting each round until completion.

Starting URL: https://www.rpachallenge.com/

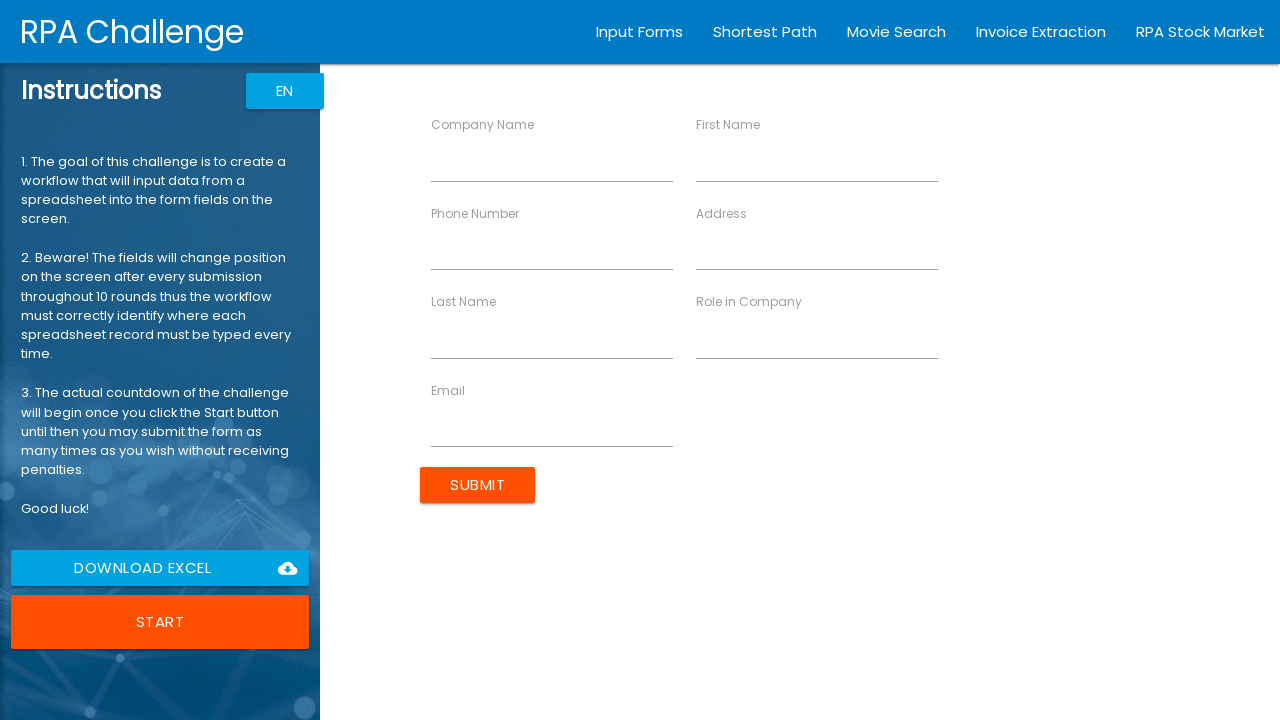

Clicked Start button to begin the RPA Challenge at (160, 622) on internal:role=button[name="Start"i]
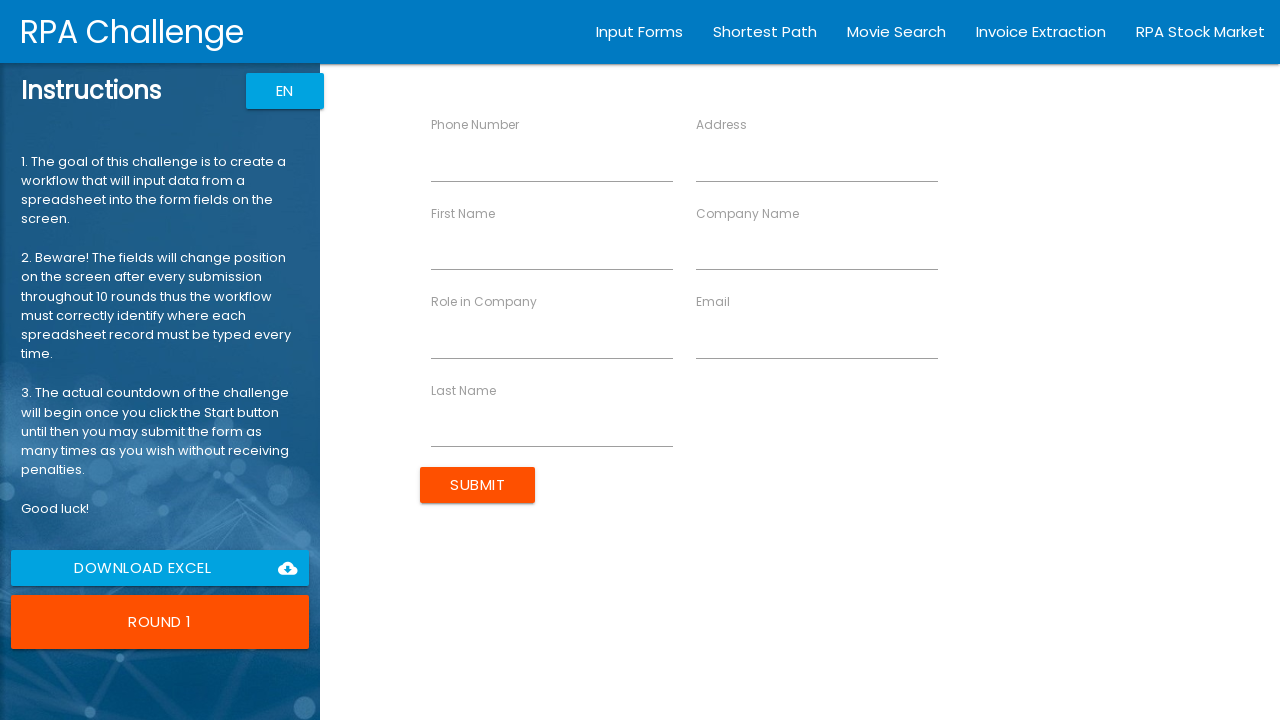

Round 1 button is now visible
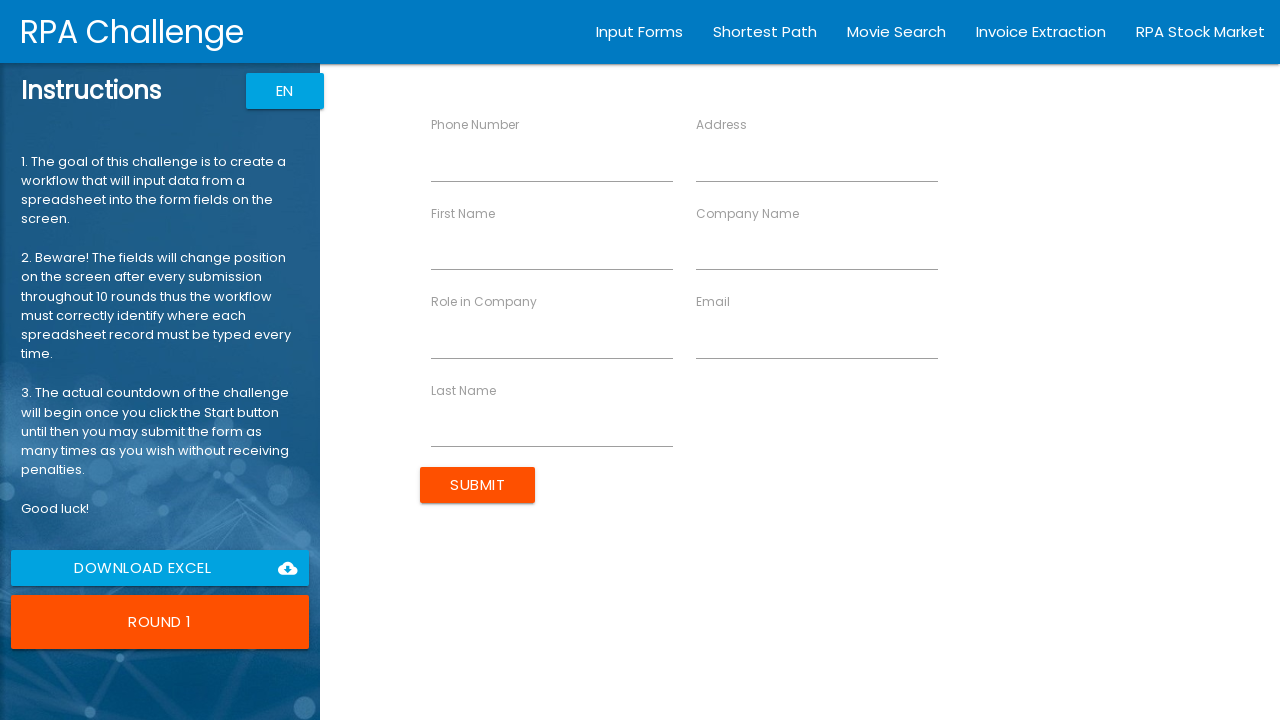

Filled First Name with 'John' in Round 1 on [ng-reflect-name='labelFirstName']
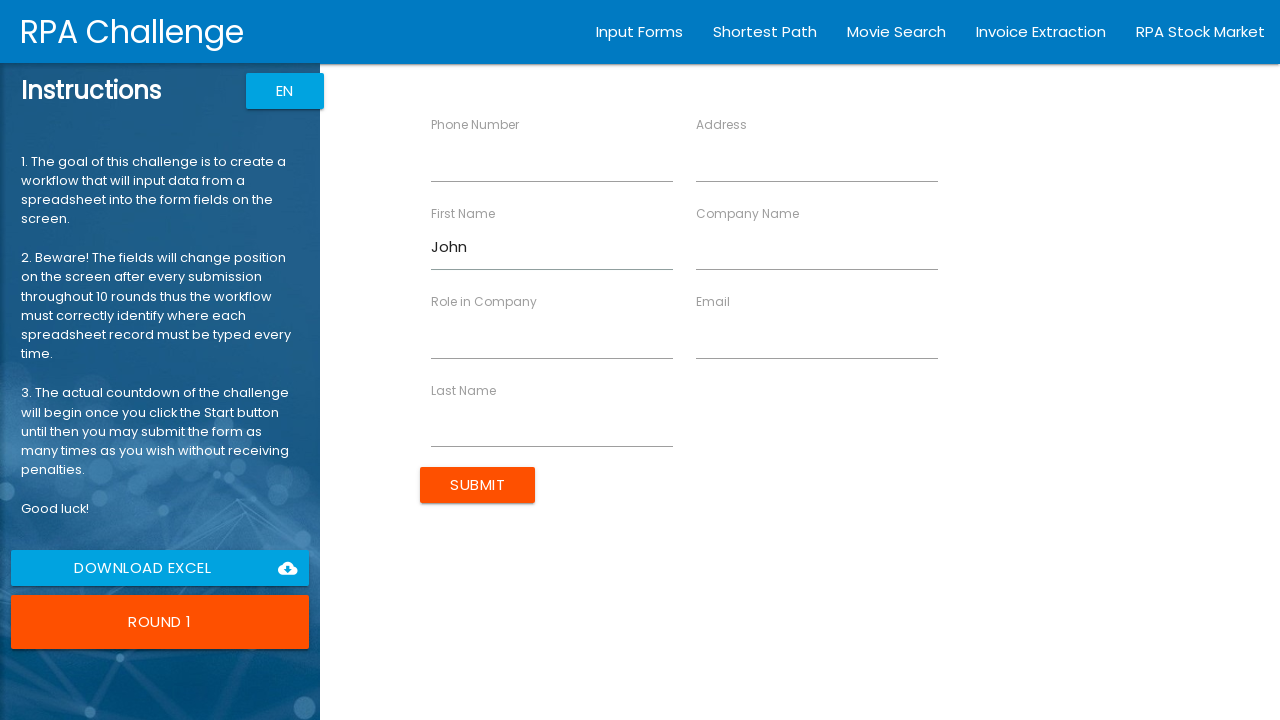

Filled Last Name with 'Smith' in Round 1 on [ng-reflect-name='labelLastName']
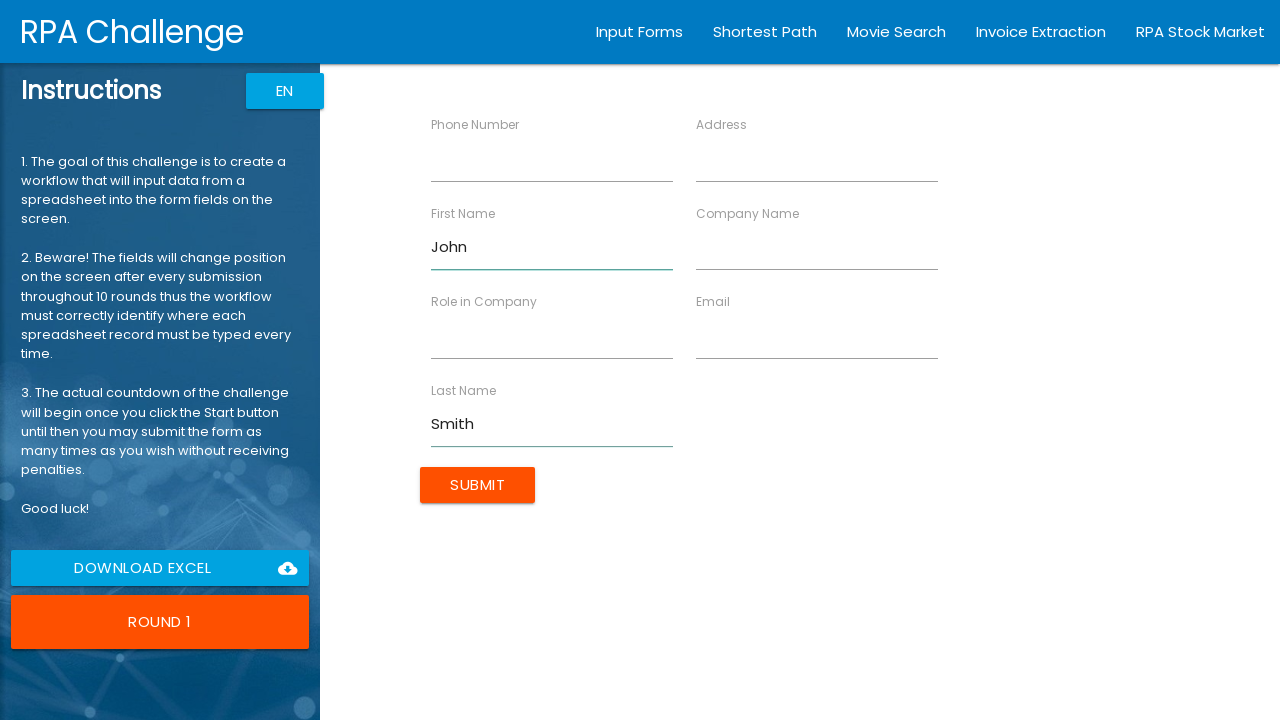

Filled Company Name with 'Acme Corp' in Round 1 on [ng-reflect-name='labelCompanyName']
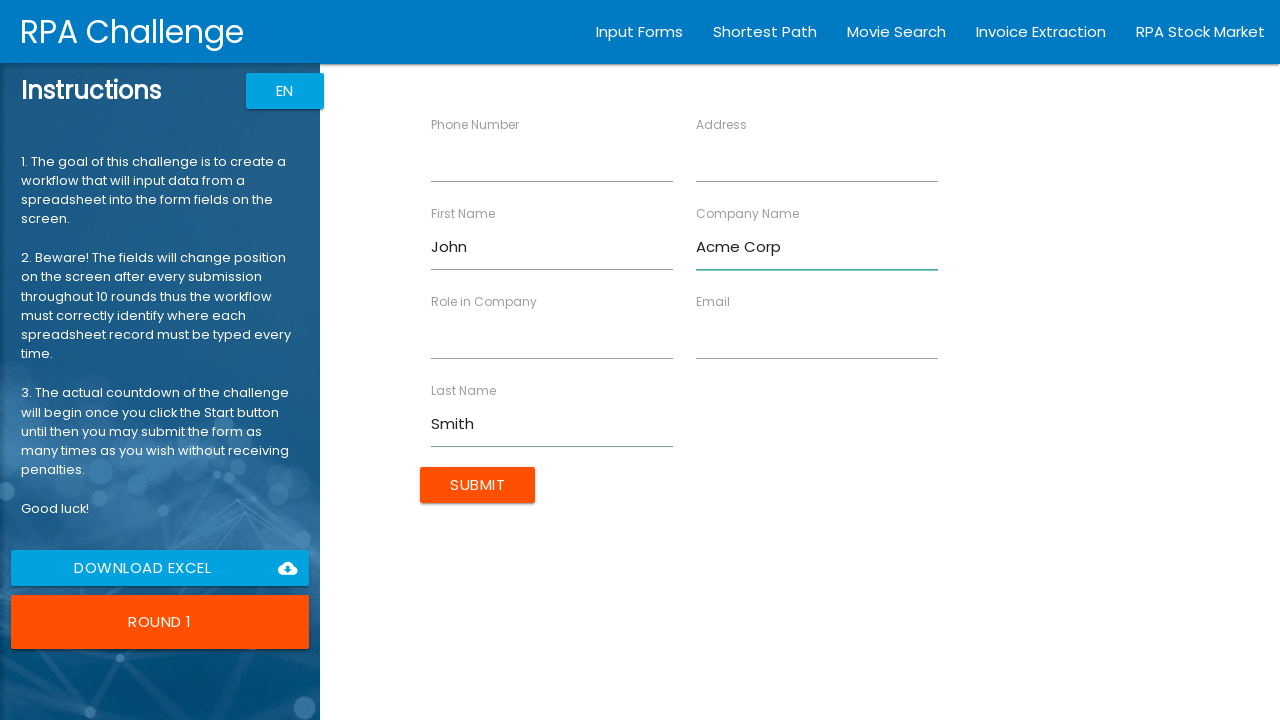

Filled Role with 'Developer' in Round 1 on [ng-reflect-name='labelRole']
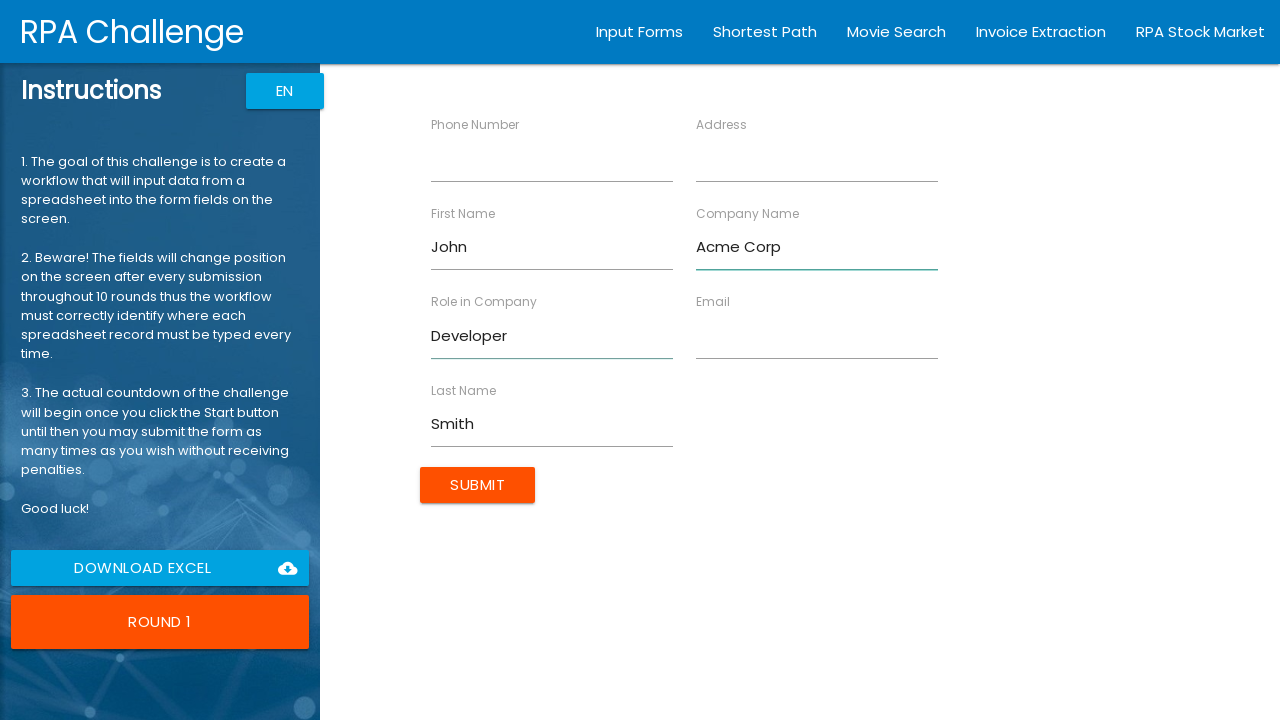

Filled Address with '123 Main St' in Round 1 on [ng-reflect-name='labelAddress']
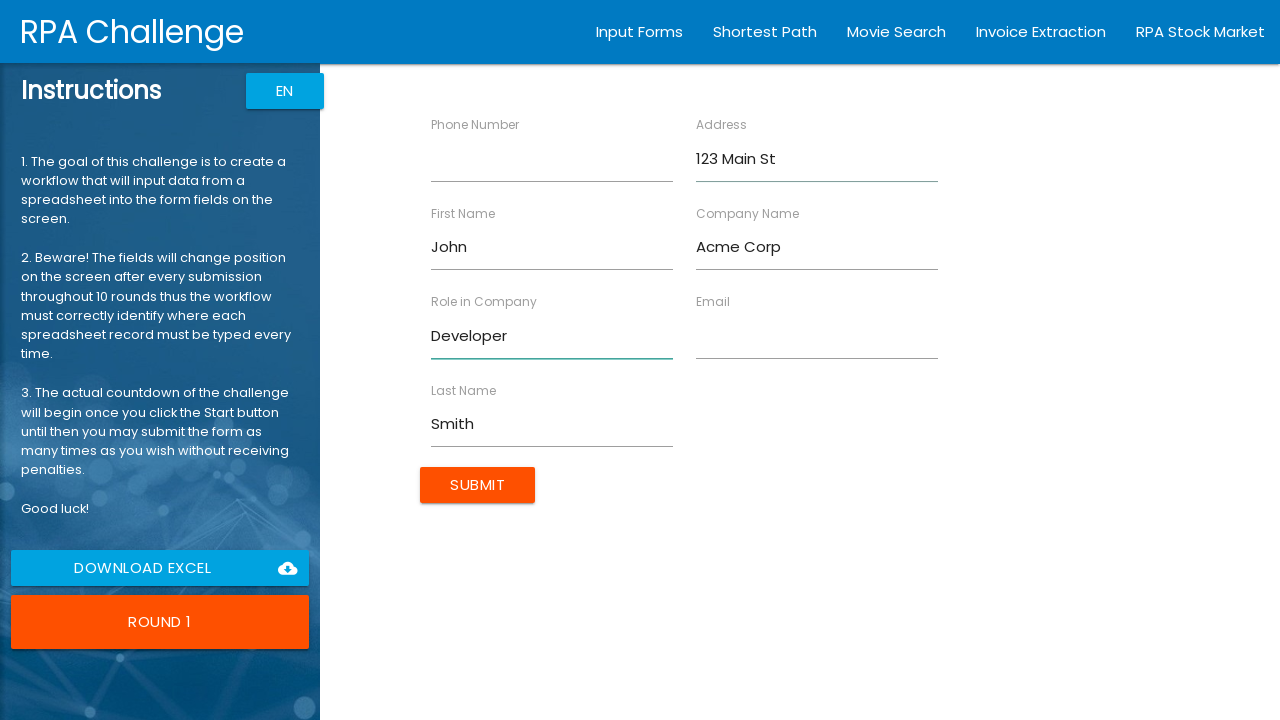

Filled Email with 'john.smith@example.com' in Round 1 on [ng-reflect-name='labelEmail']
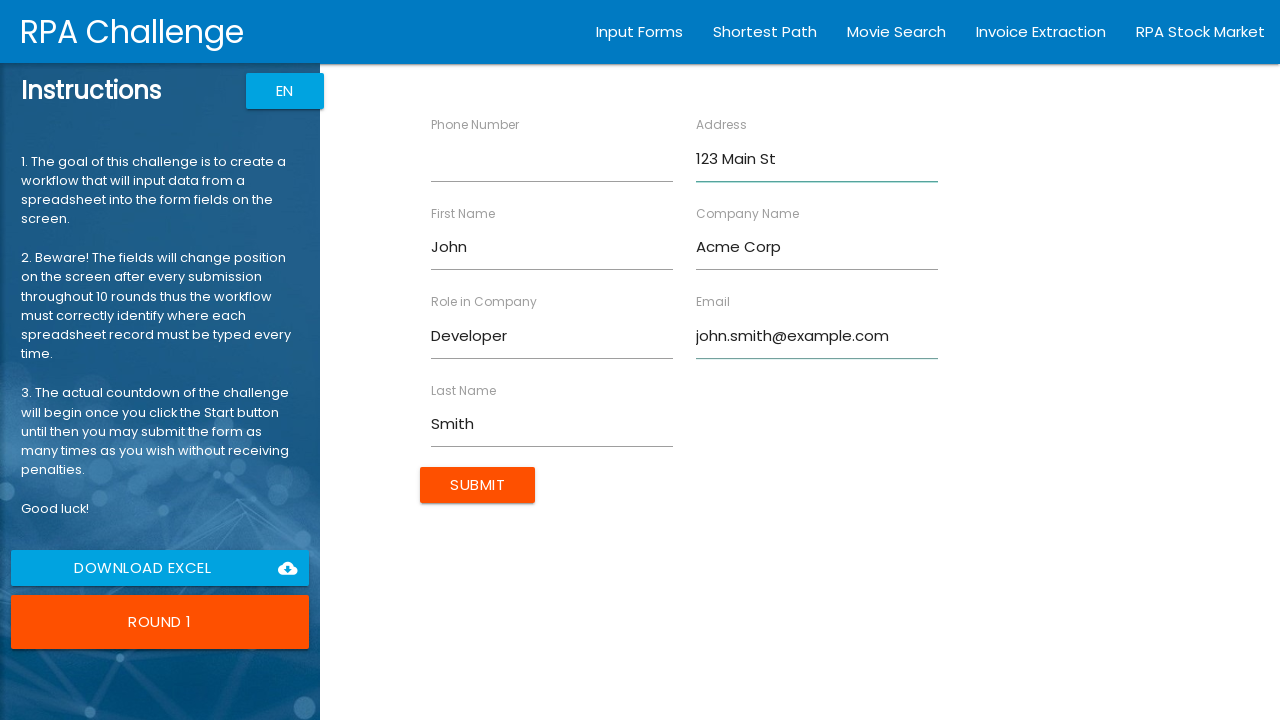

Filled Phone Number with '555-0101' in Round 1 on [ng-reflect-name='labelPhone']
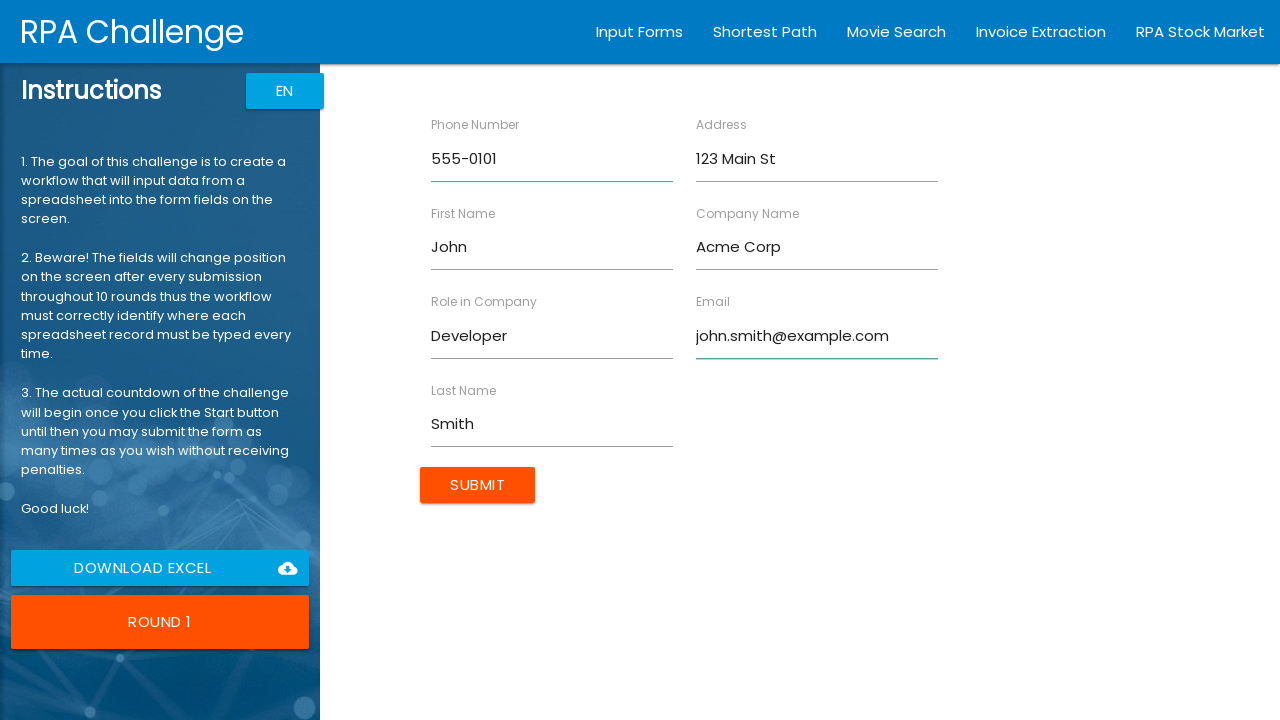

Clicked Submit button to submit Round 1 at (478, 485) on internal:role=button[name="Submit"i]
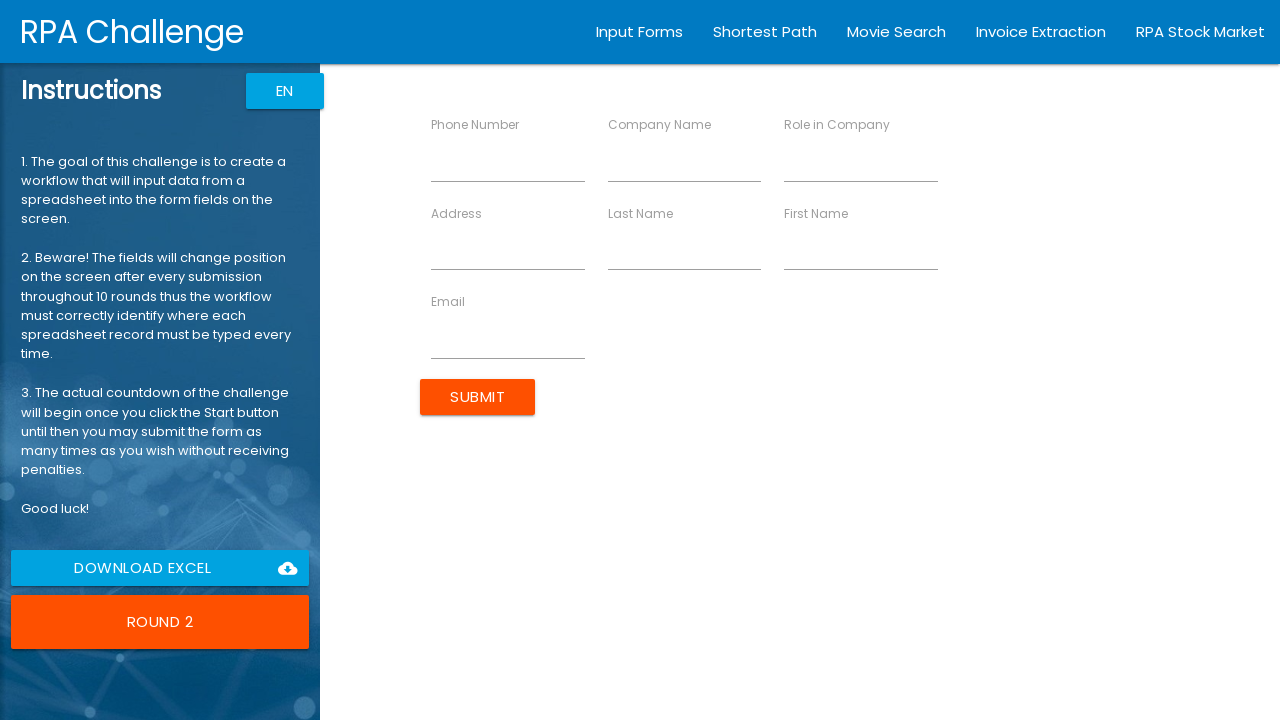

Round 2 button is now visible
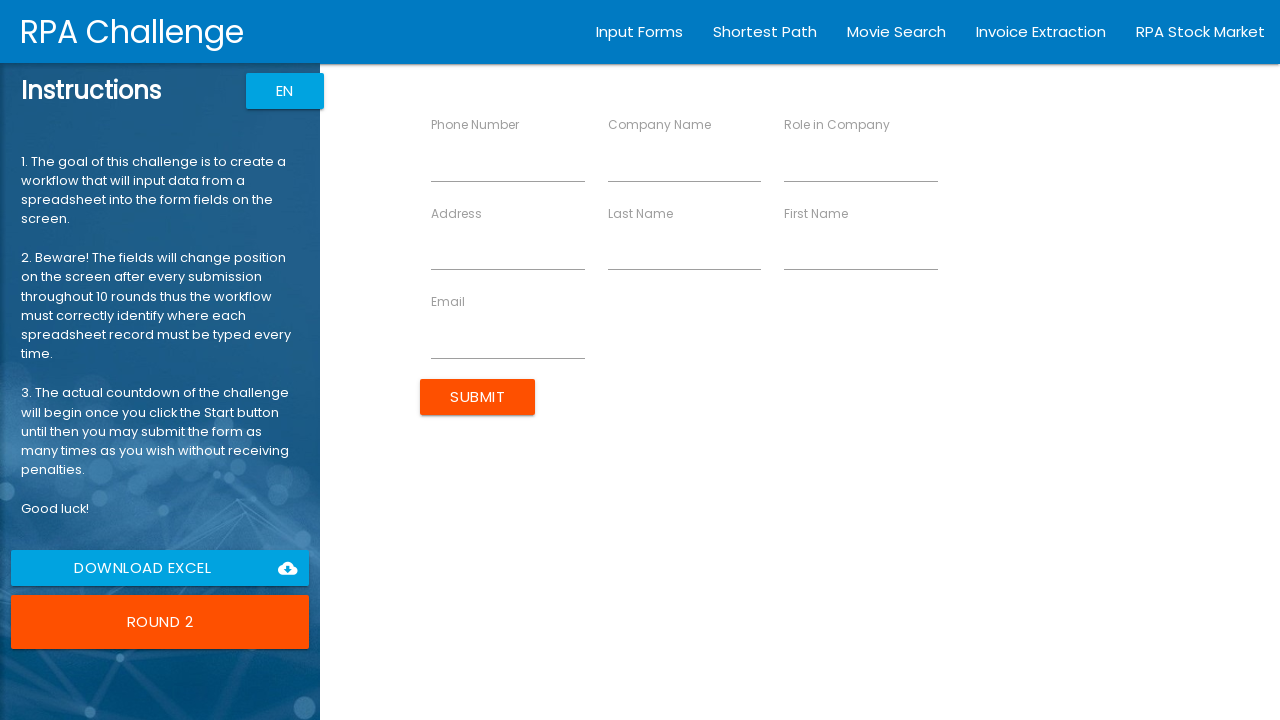

Filled First Name with 'Sarah' in Round 2 on [ng-reflect-name='labelFirstName']
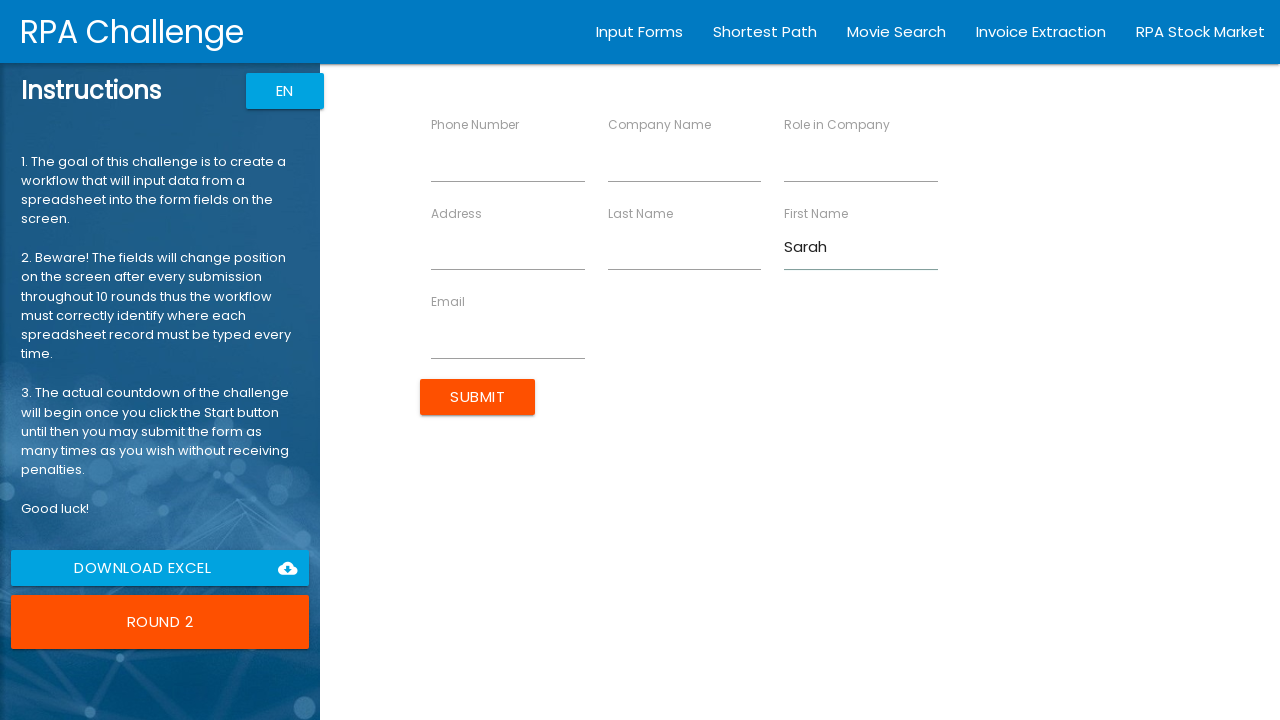

Filled Last Name with 'Johnson' in Round 2 on [ng-reflect-name='labelLastName']
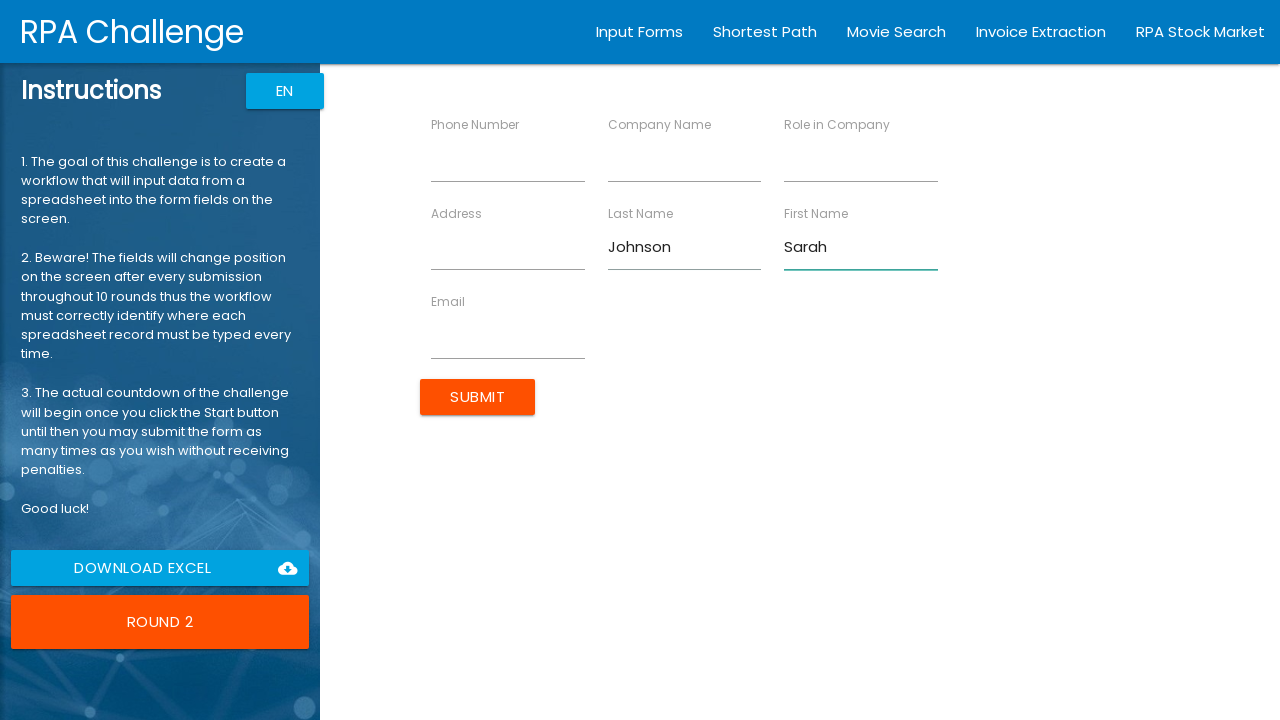

Filled Company Name with 'Tech Inc' in Round 2 on [ng-reflect-name='labelCompanyName']
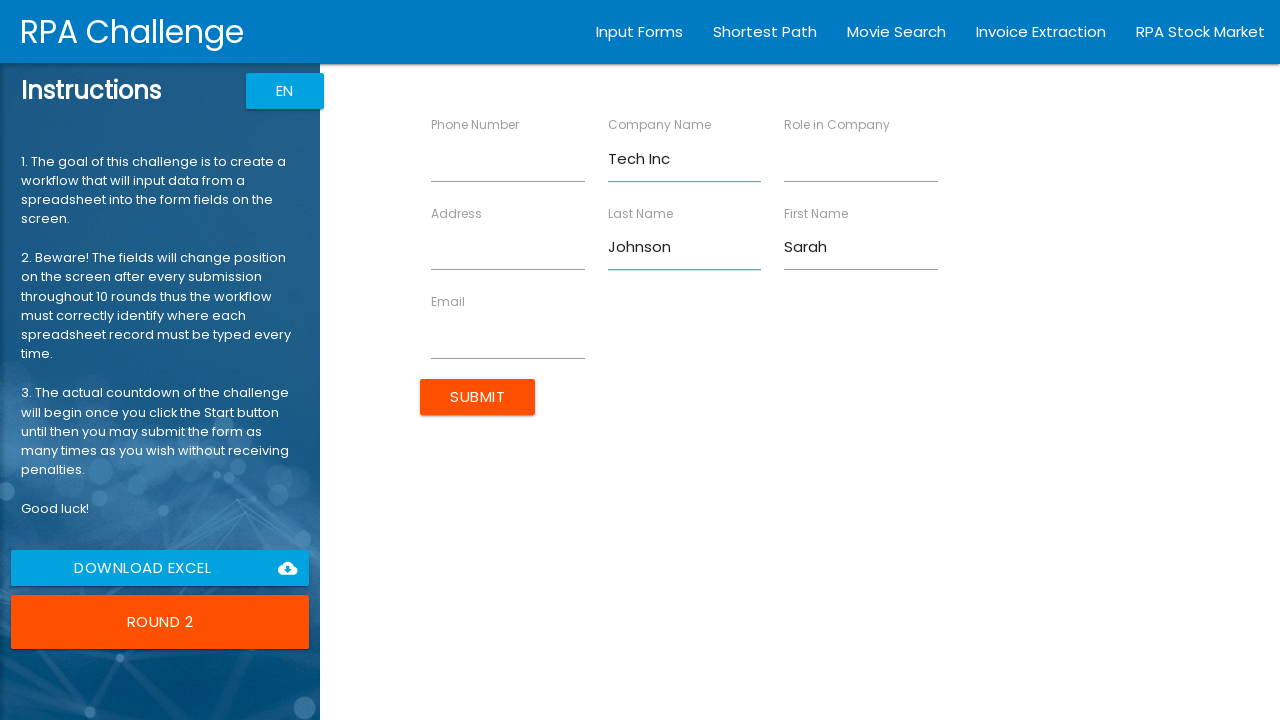

Filled Role with 'Manager' in Round 2 on [ng-reflect-name='labelRole']
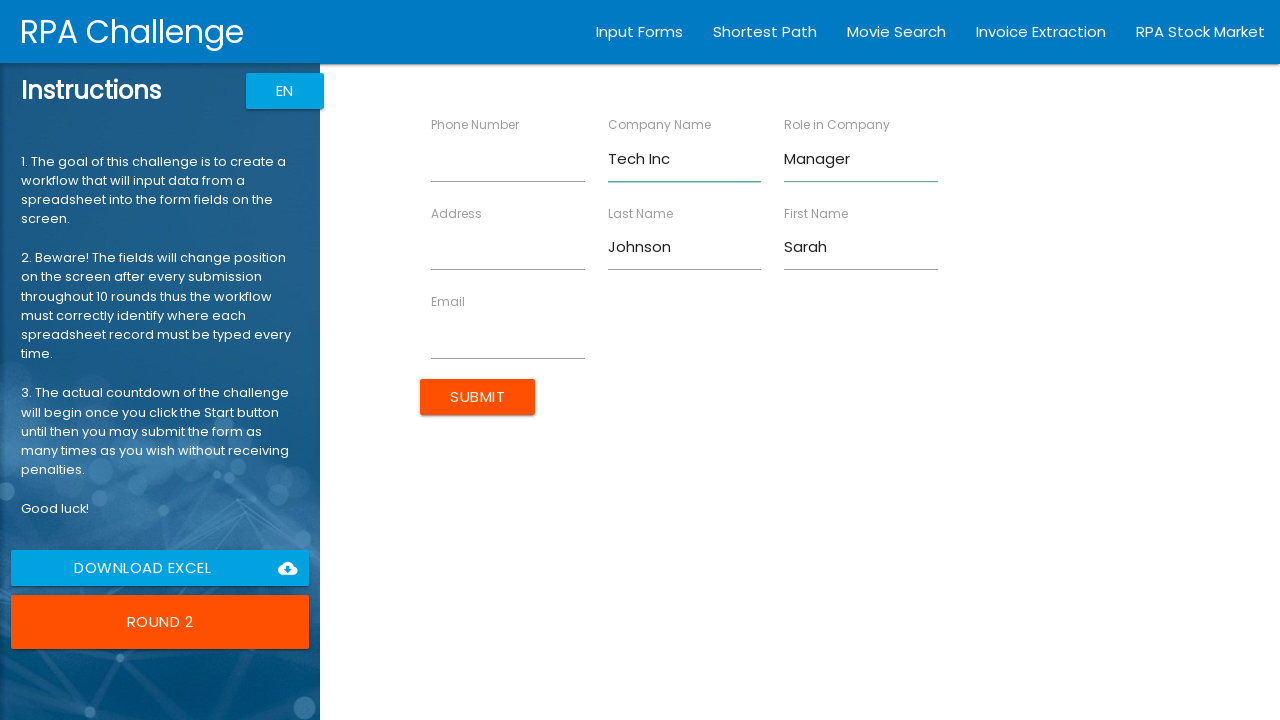

Filled Address with '456 Oak Ave' in Round 2 on [ng-reflect-name='labelAddress']
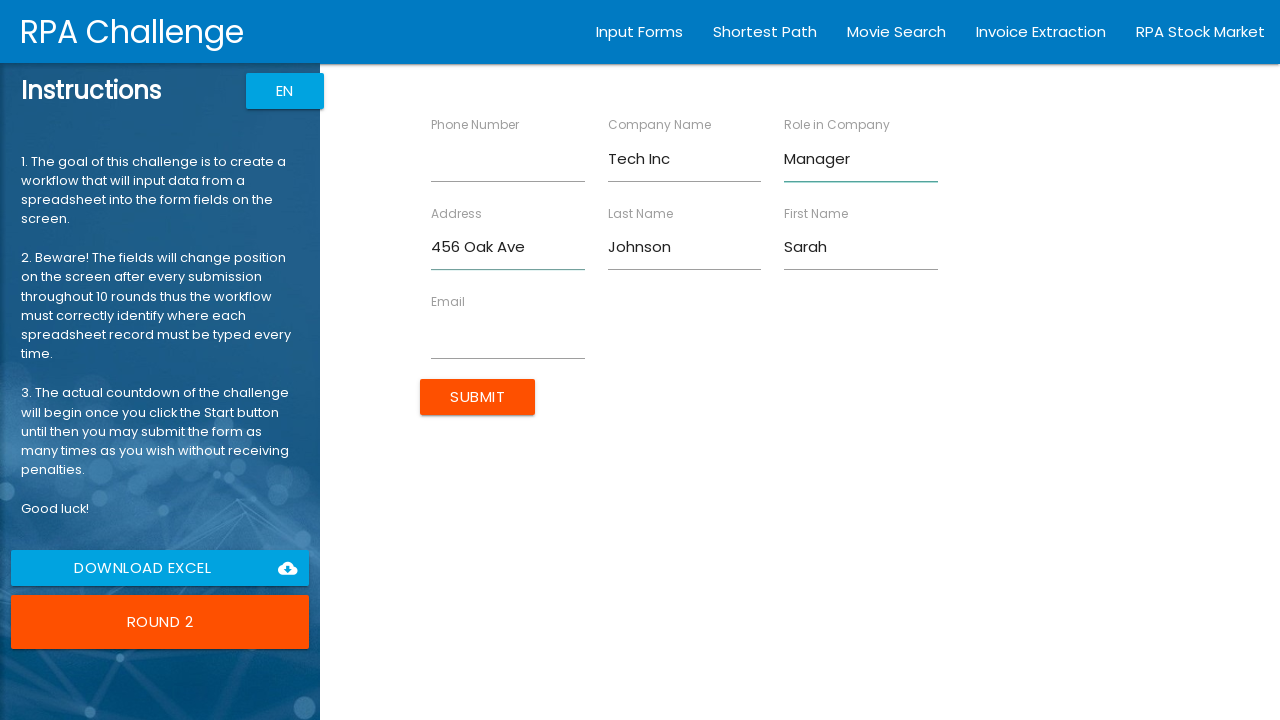

Filled Email with 'sarah.j@example.com' in Round 2 on [ng-reflect-name='labelEmail']
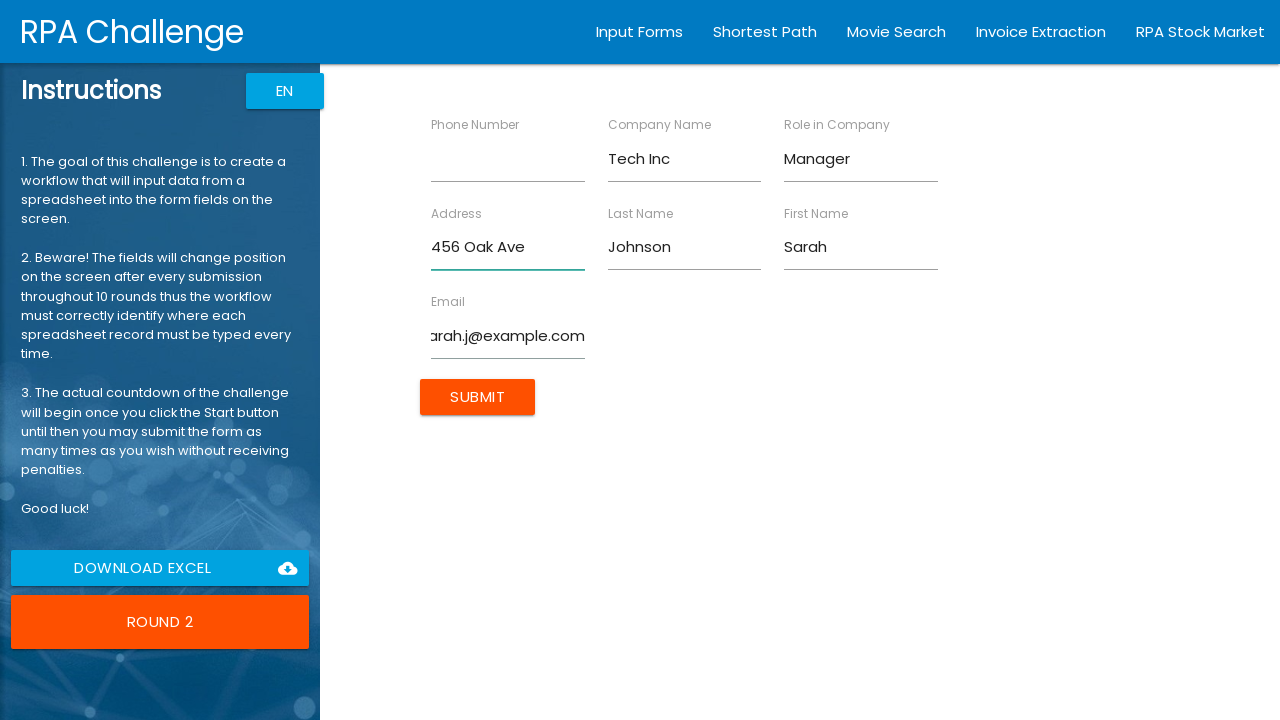

Filled Phone Number with '555-0102' in Round 2 on [ng-reflect-name='labelPhone']
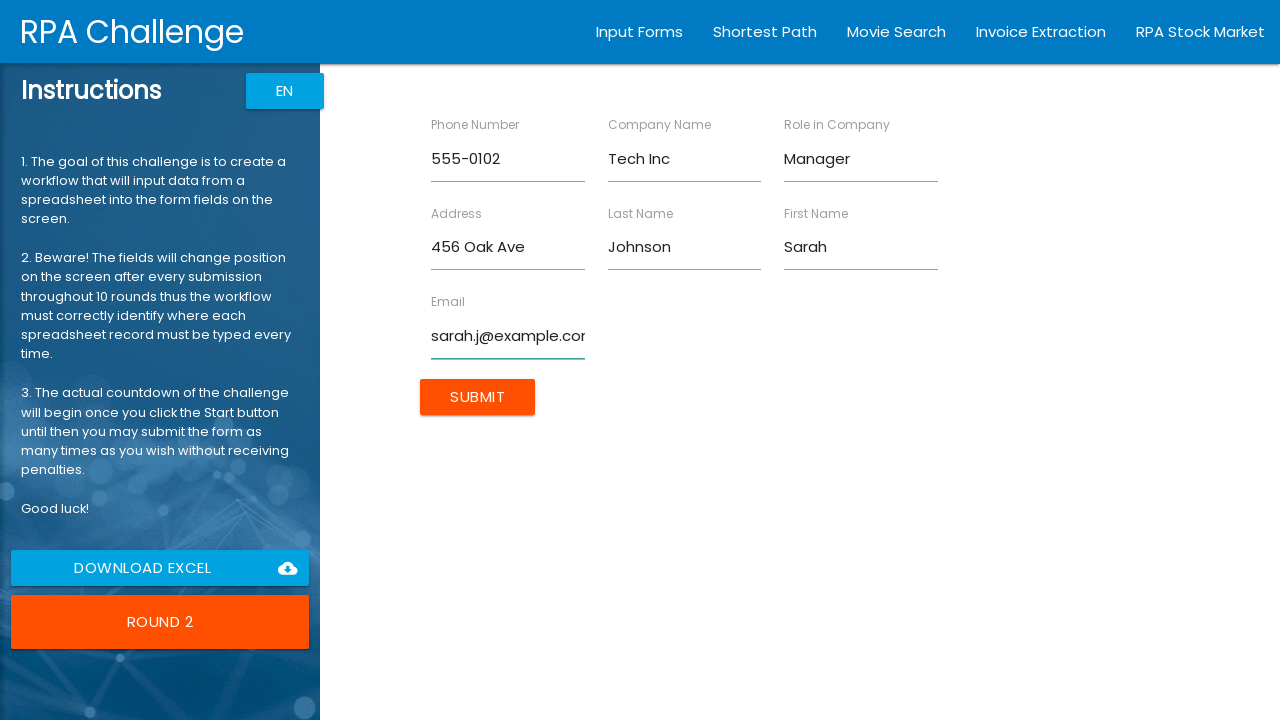

Clicked Submit button to submit Round 2 at (478, 396) on internal:role=button[name="Submit"i]
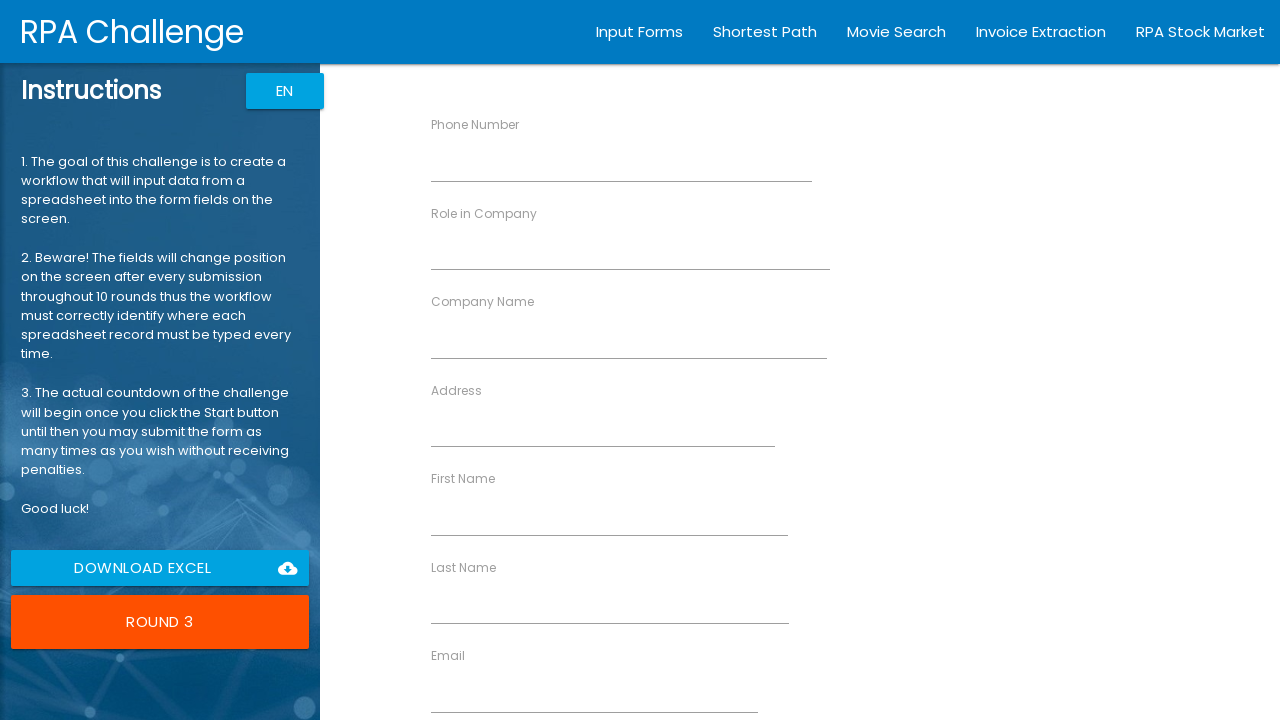

Round 3 button is now visible
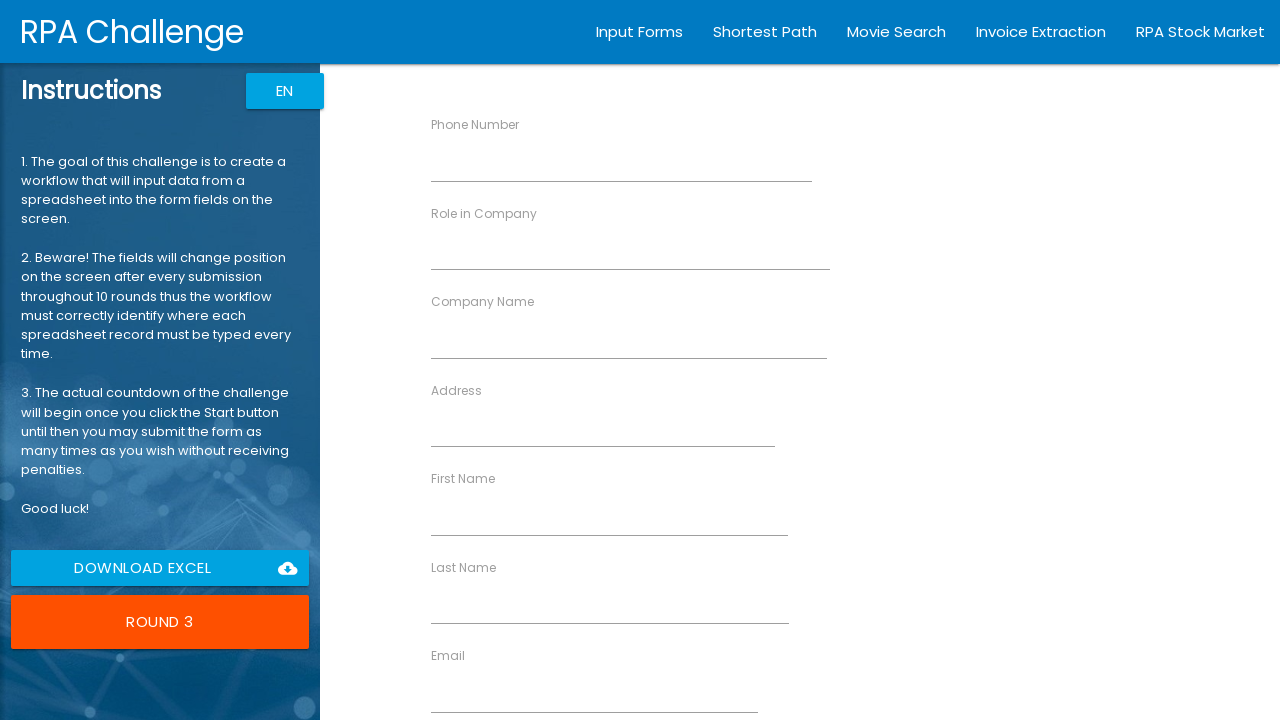

Filled First Name with 'Michael' in Round 3 on [ng-reflect-name='labelFirstName']
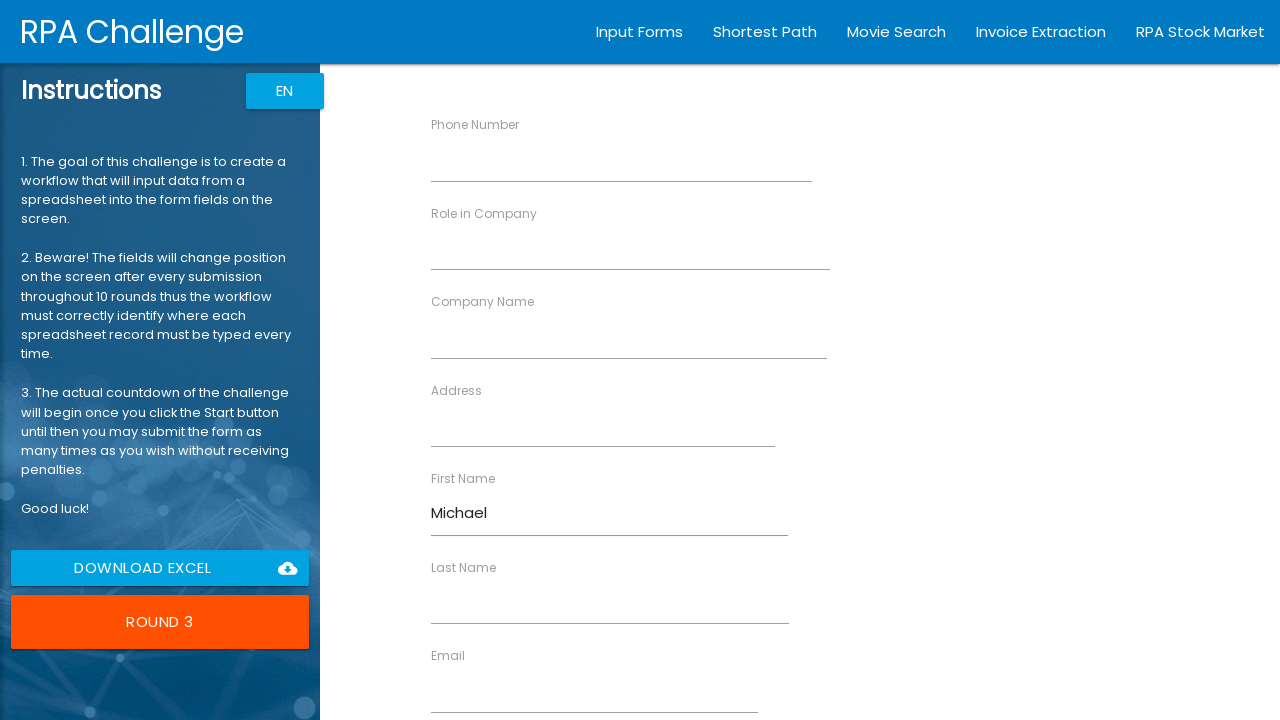

Filled Last Name with 'Brown' in Round 3 on [ng-reflect-name='labelLastName']
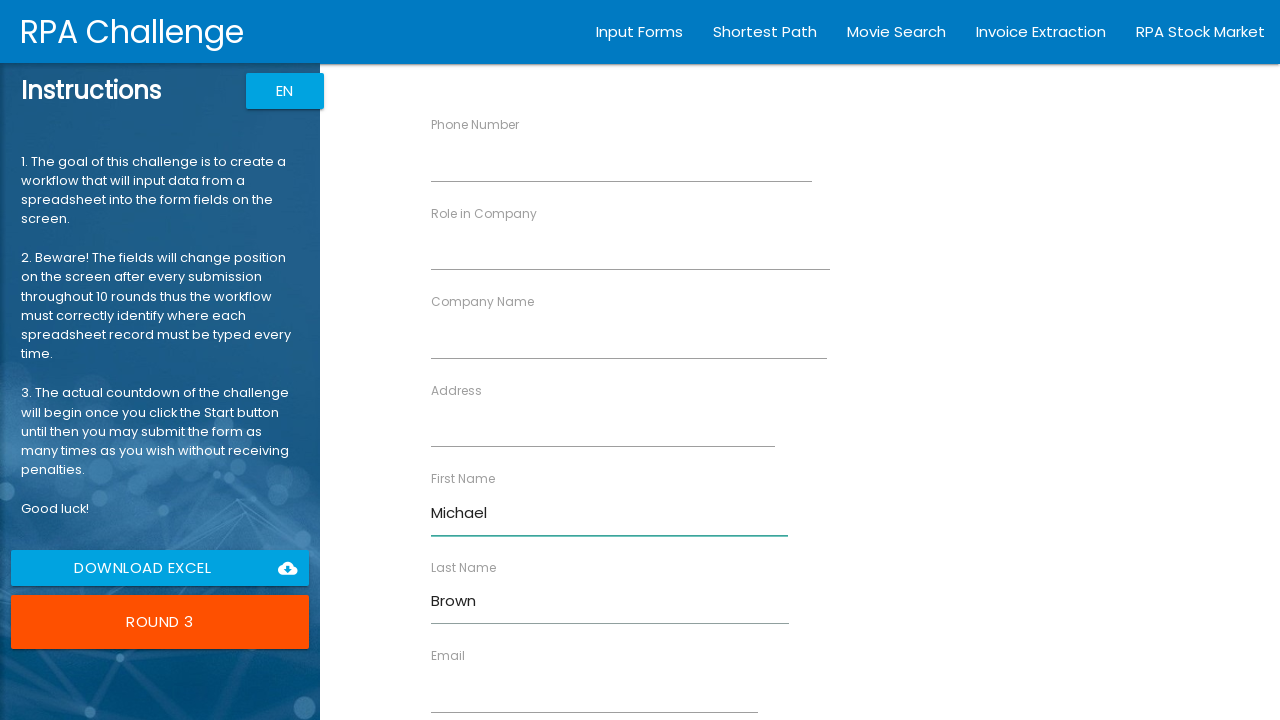

Filled Company Name with 'Global Ltd' in Round 3 on [ng-reflect-name='labelCompanyName']
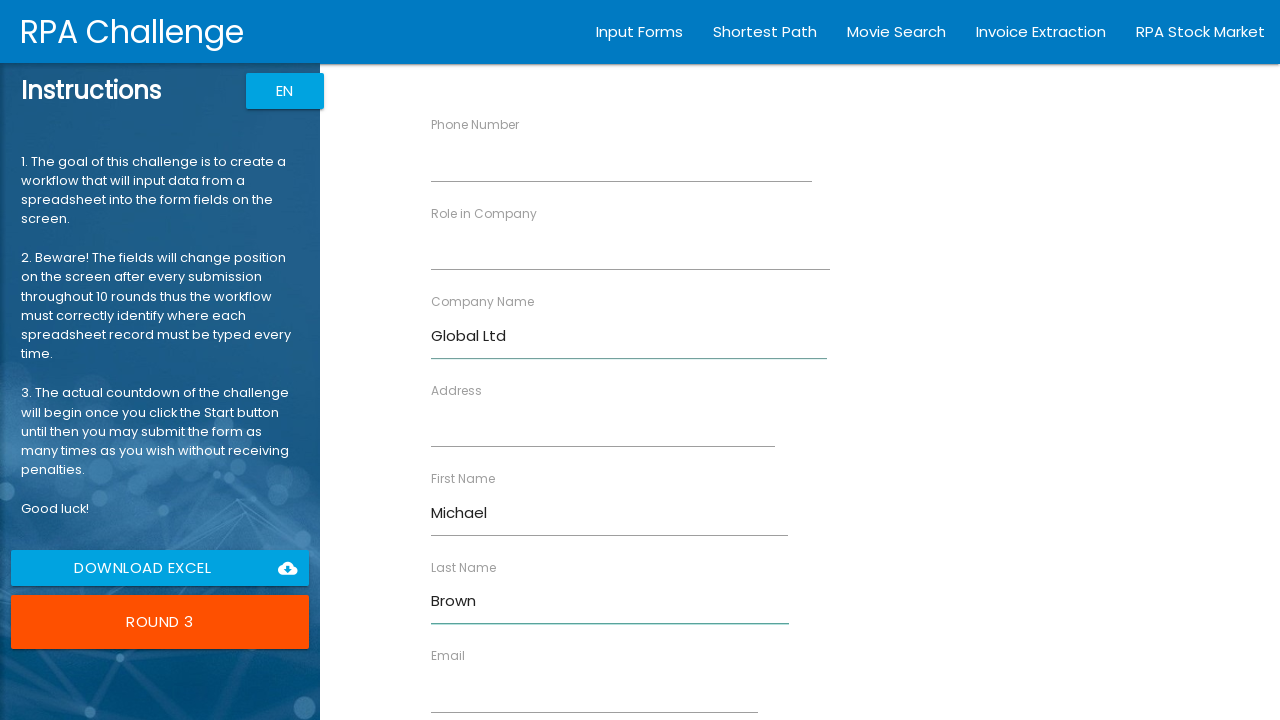

Filled Role with 'Analyst' in Round 3 on [ng-reflect-name='labelRole']
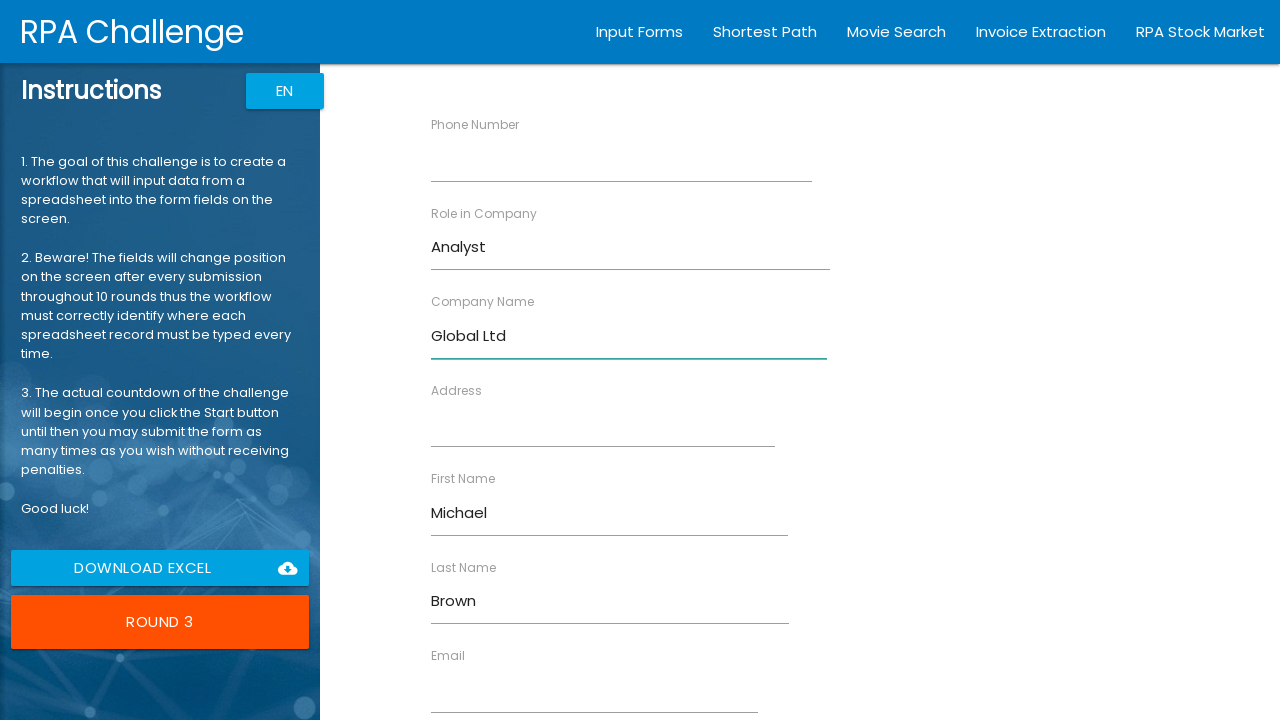

Filled Address with '789 Pine Rd' in Round 3 on [ng-reflect-name='labelAddress']
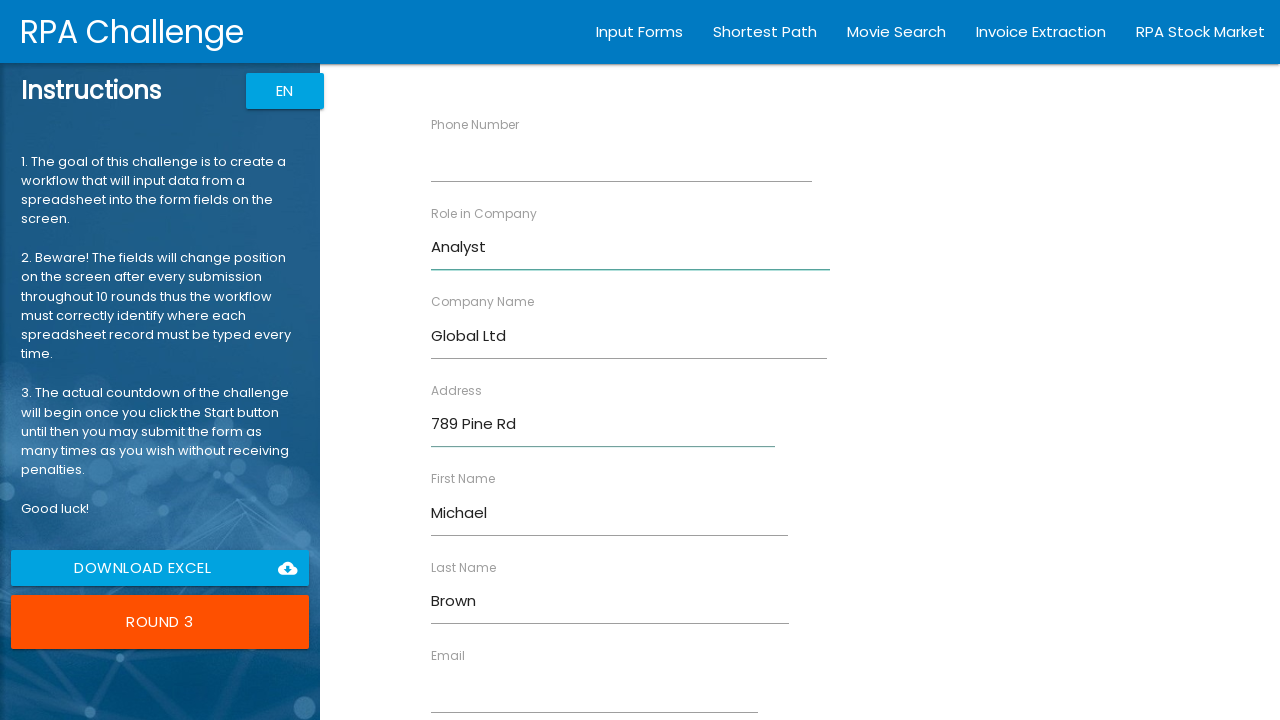

Filled Email with 'm.brown@example.com' in Round 3 on [ng-reflect-name='labelEmail']
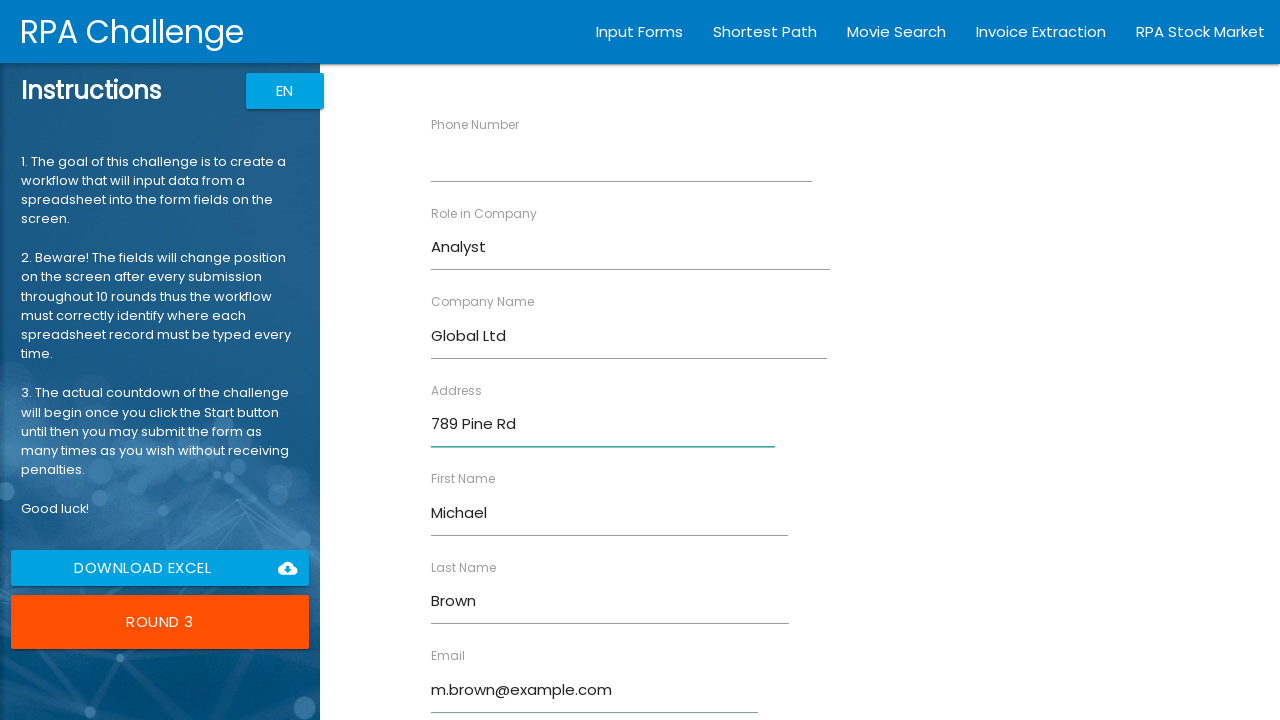

Filled Phone Number with '555-0103' in Round 3 on [ng-reflect-name='labelPhone']
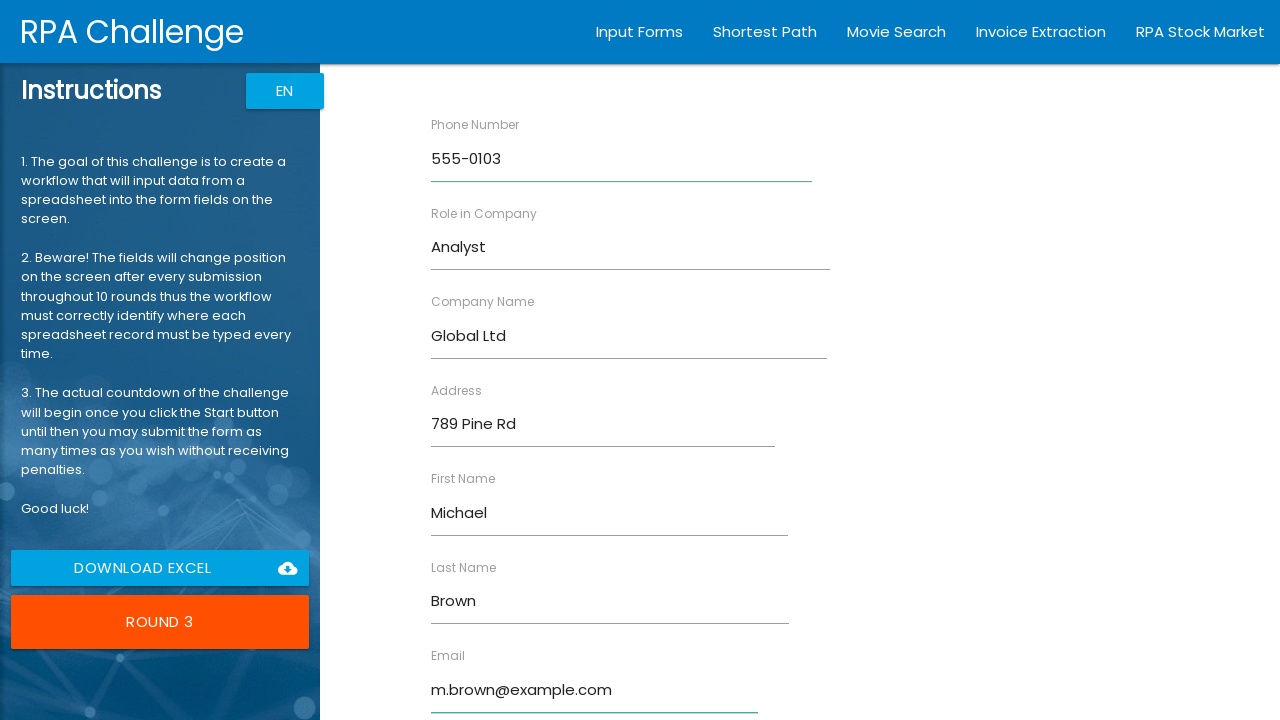

Clicked Submit button to submit Round 3 at (478, 688) on internal:role=button[name="Submit"i]
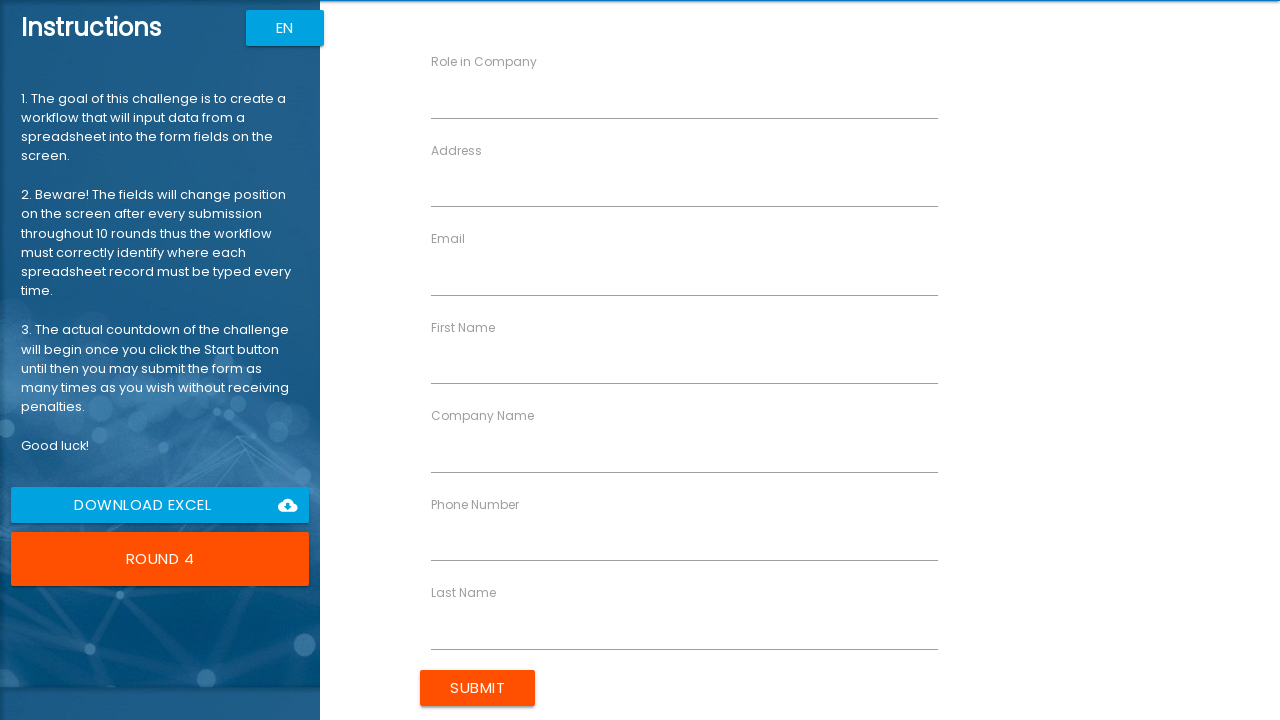

Round 4 button is now visible
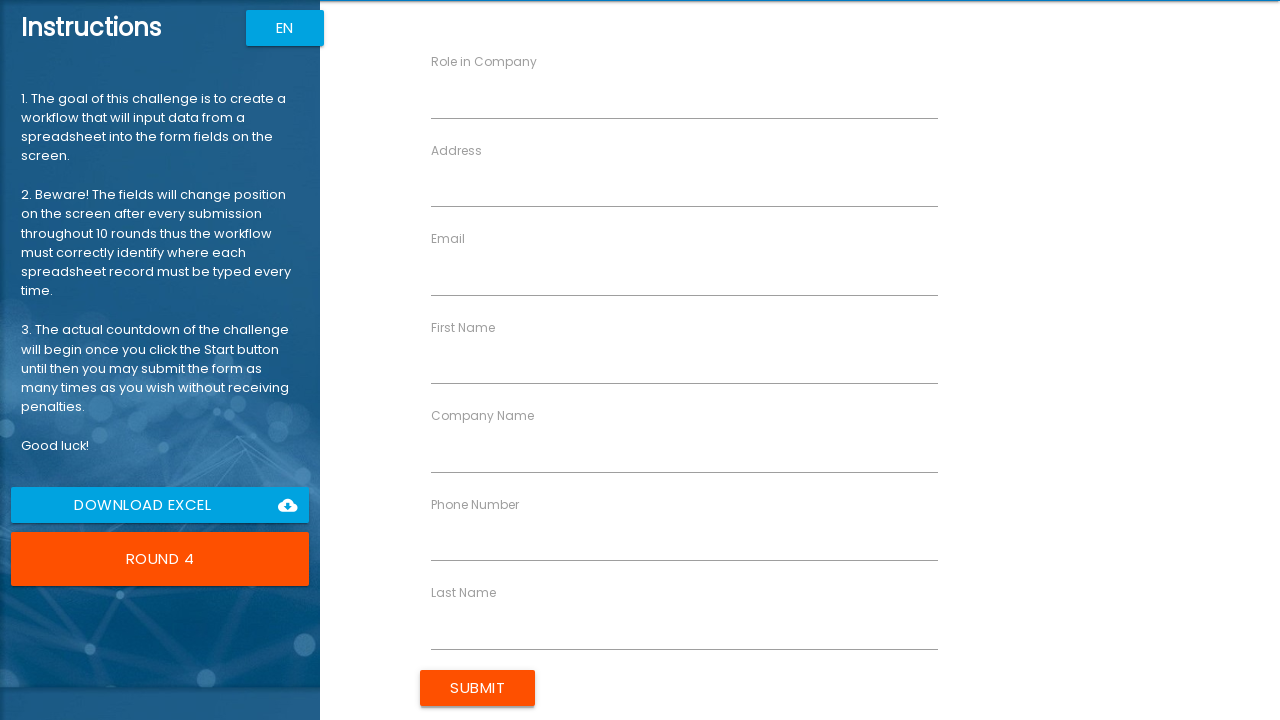

Filled First Name with 'Emily' in Round 4 on [ng-reflect-name='labelFirstName']
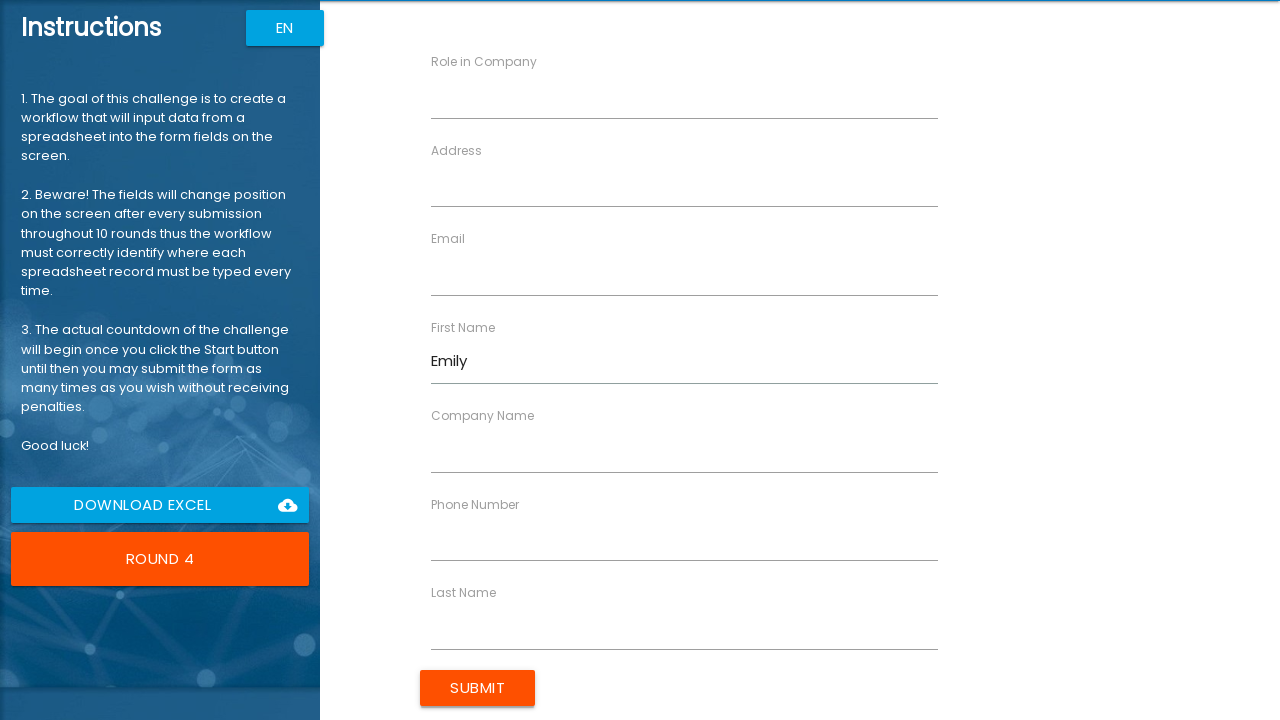

Filled Last Name with 'Davis' in Round 4 on [ng-reflect-name='labelLastName']
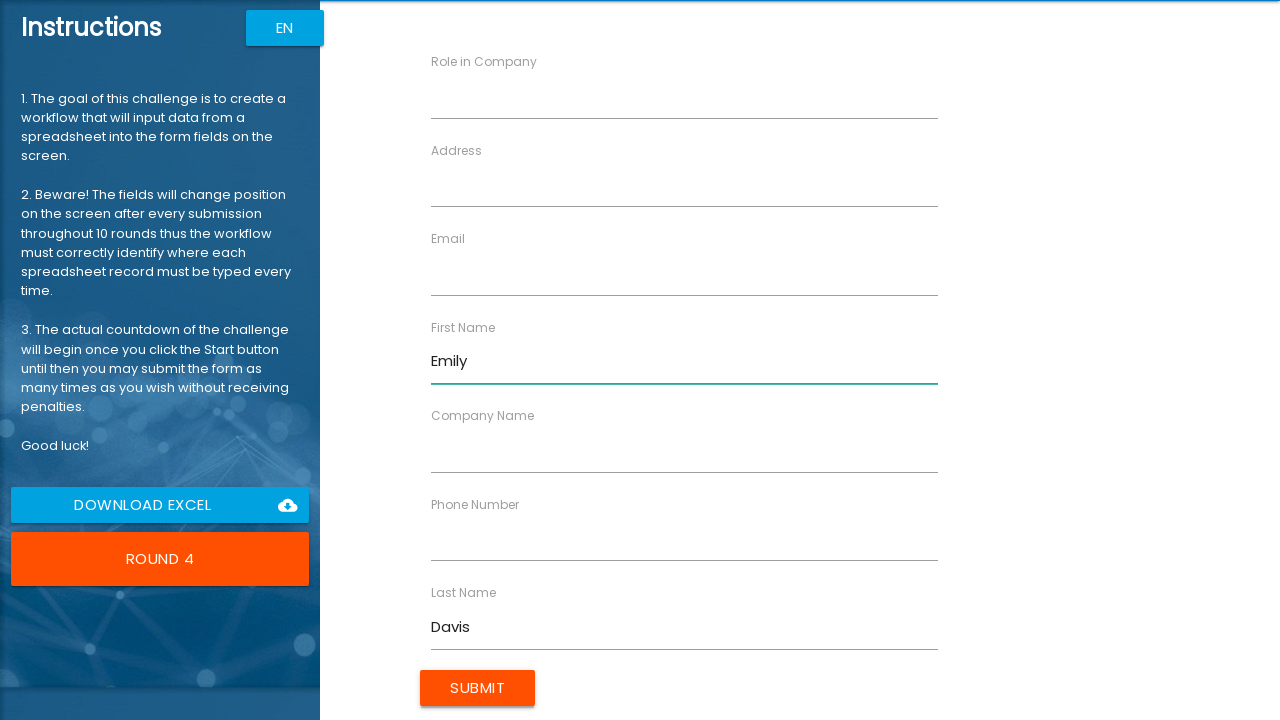

Filled Company Name with 'StartUp Co' in Round 4 on [ng-reflect-name='labelCompanyName']
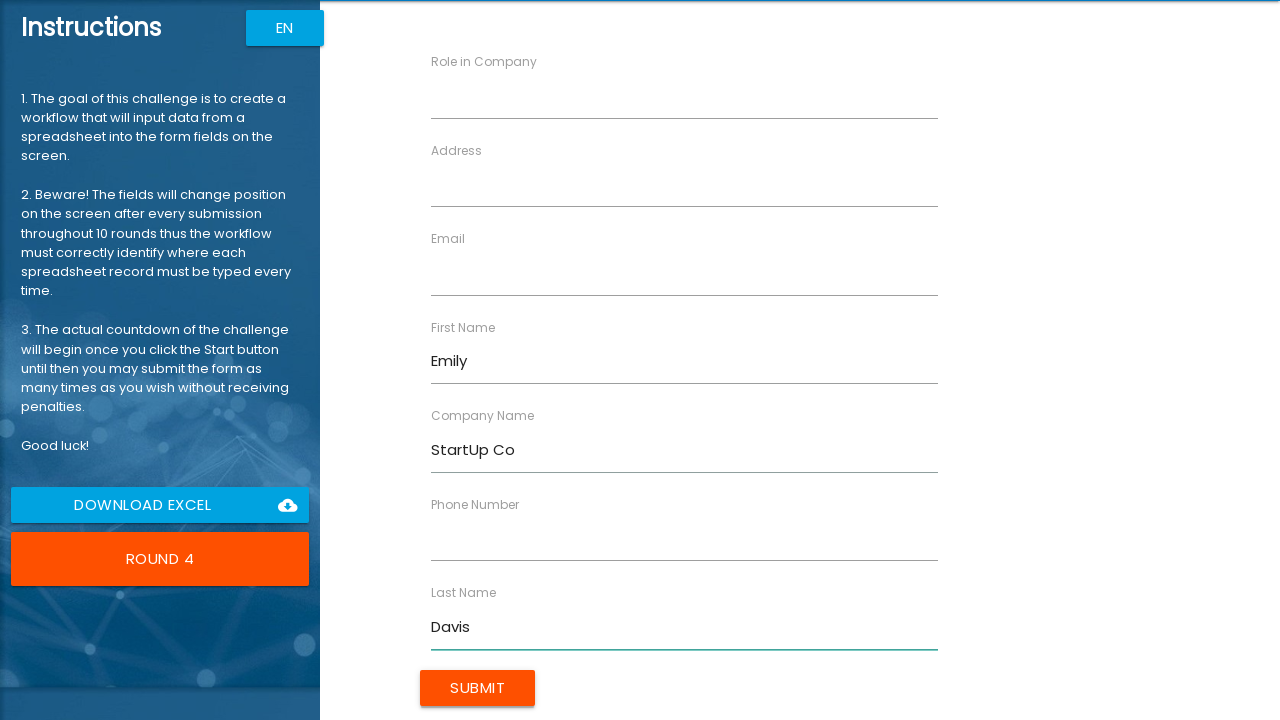

Filled Role with 'Designer' in Round 4 on [ng-reflect-name='labelRole']
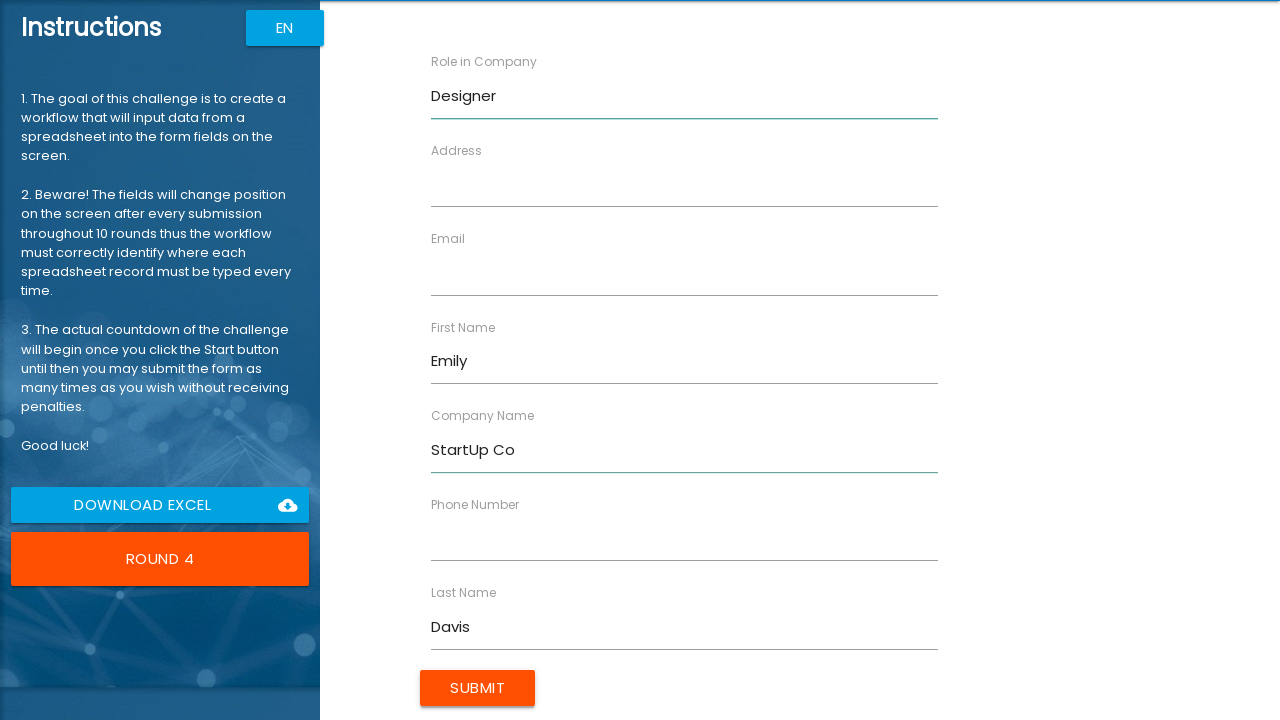

Filled Address with '321 Elm St' in Round 4 on [ng-reflect-name='labelAddress']
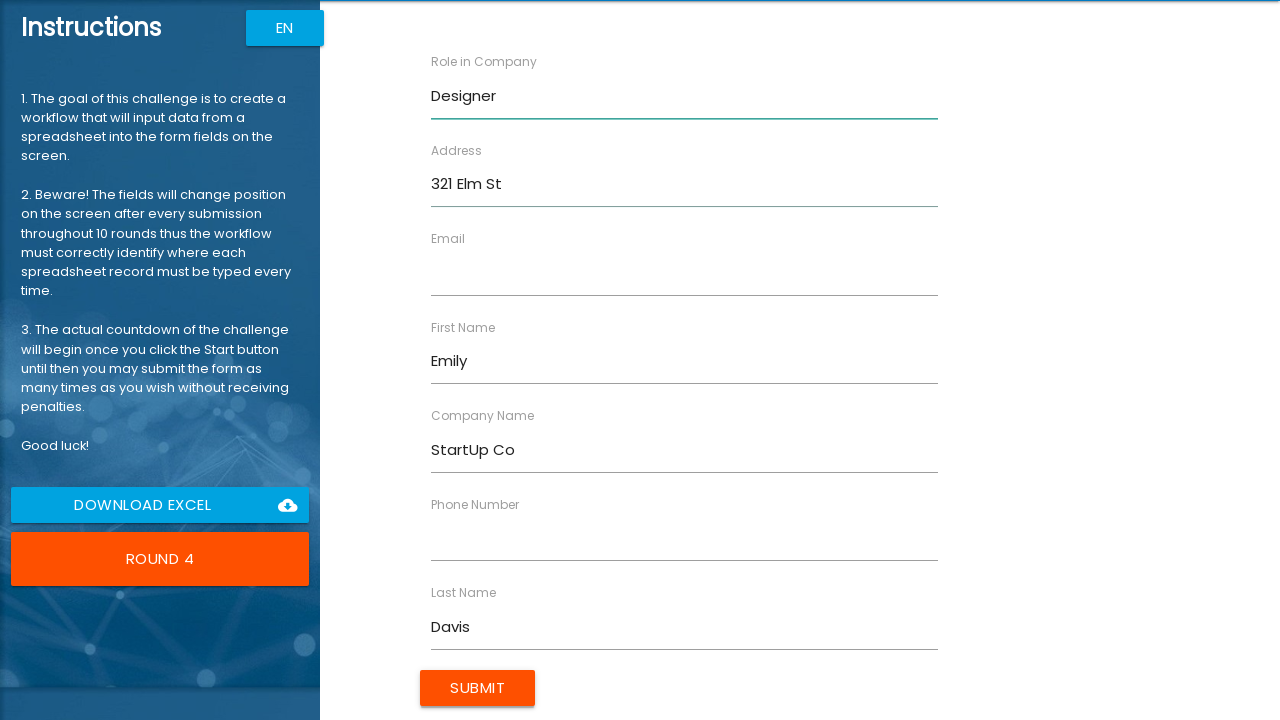

Filled Email with 'emily.d@example.com' in Round 4 on [ng-reflect-name='labelEmail']
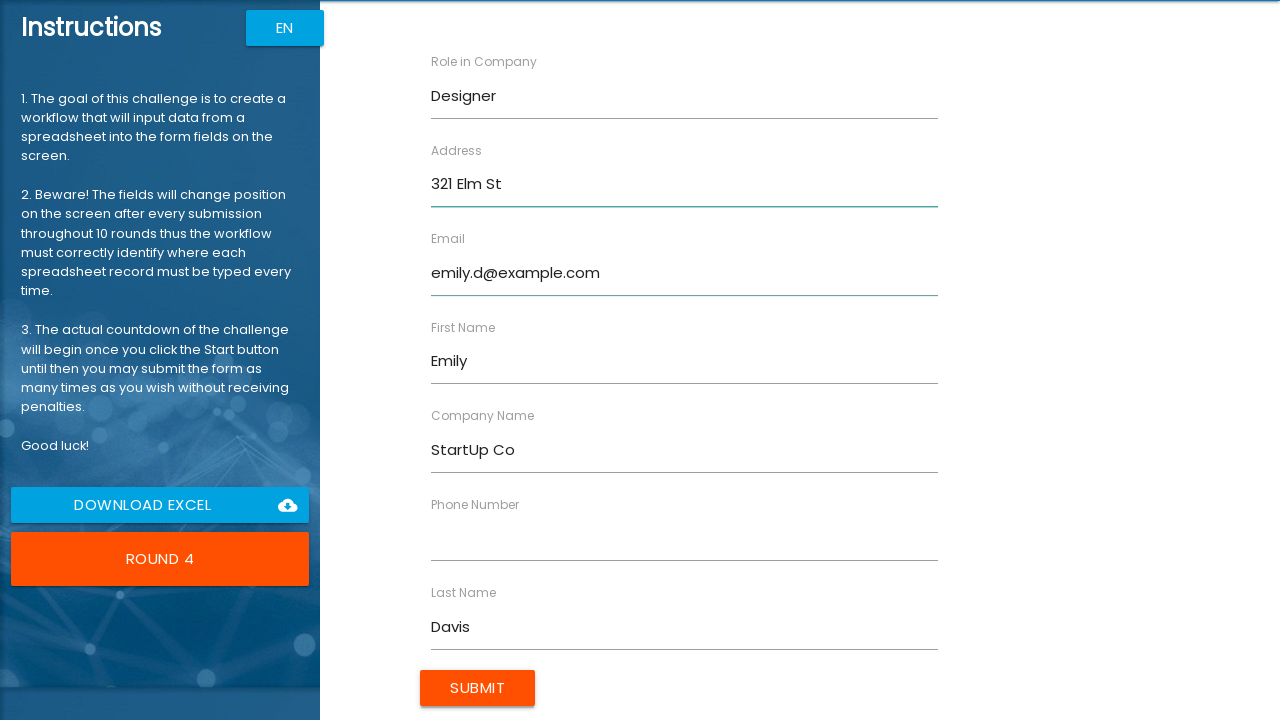

Filled Phone Number with '555-0104' in Round 4 on [ng-reflect-name='labelPhone']
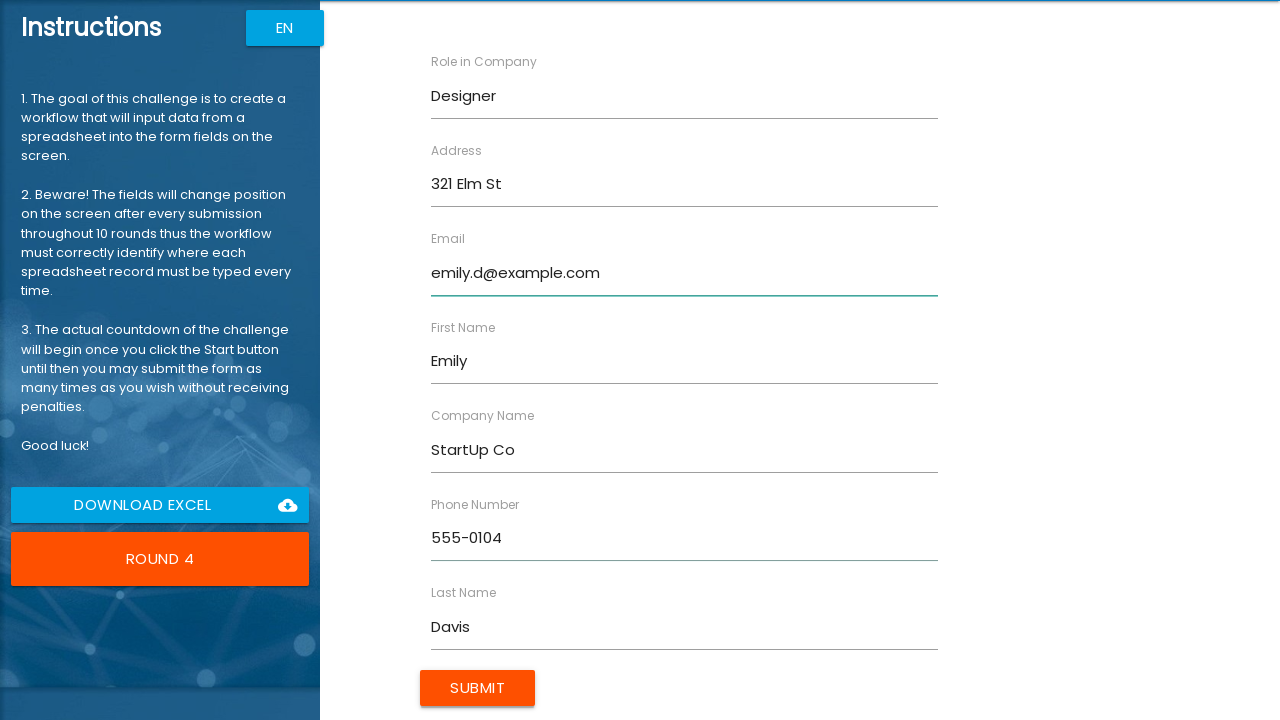

Clicked Submit button to submit Round 4 at (478, 688) on internal:role=button[name="Submit"i]
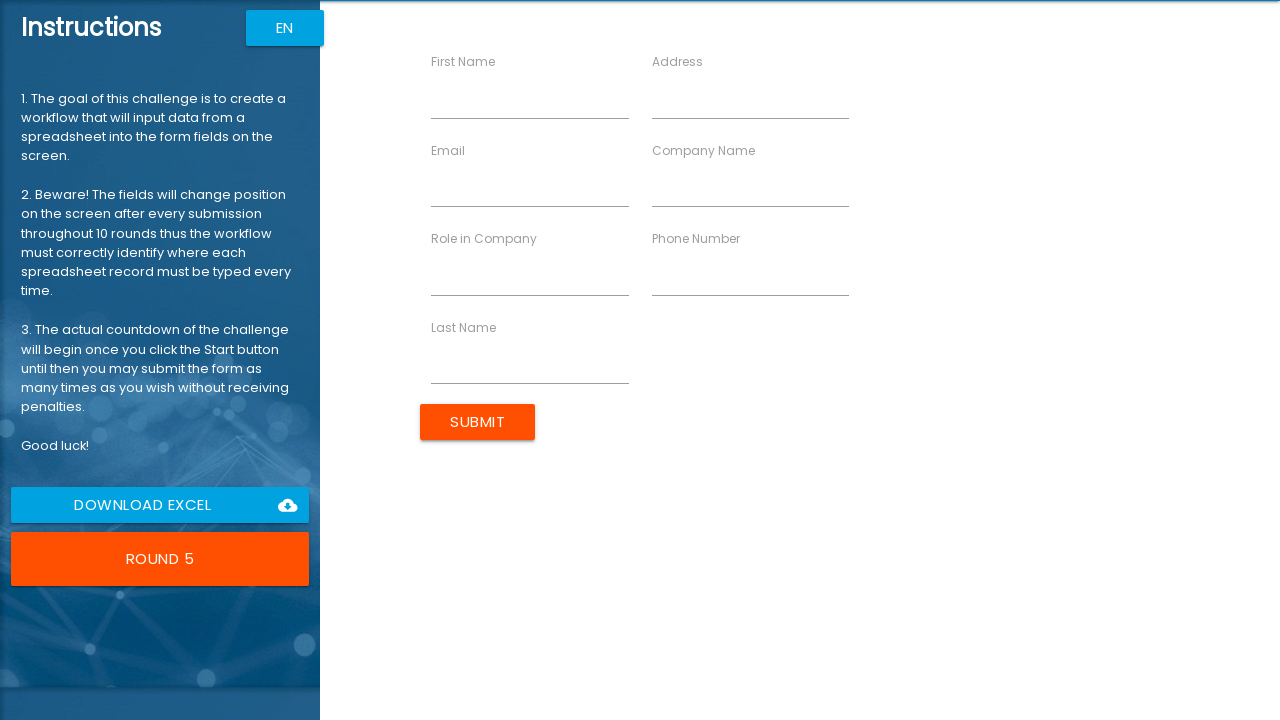

Round 5 button is now visible
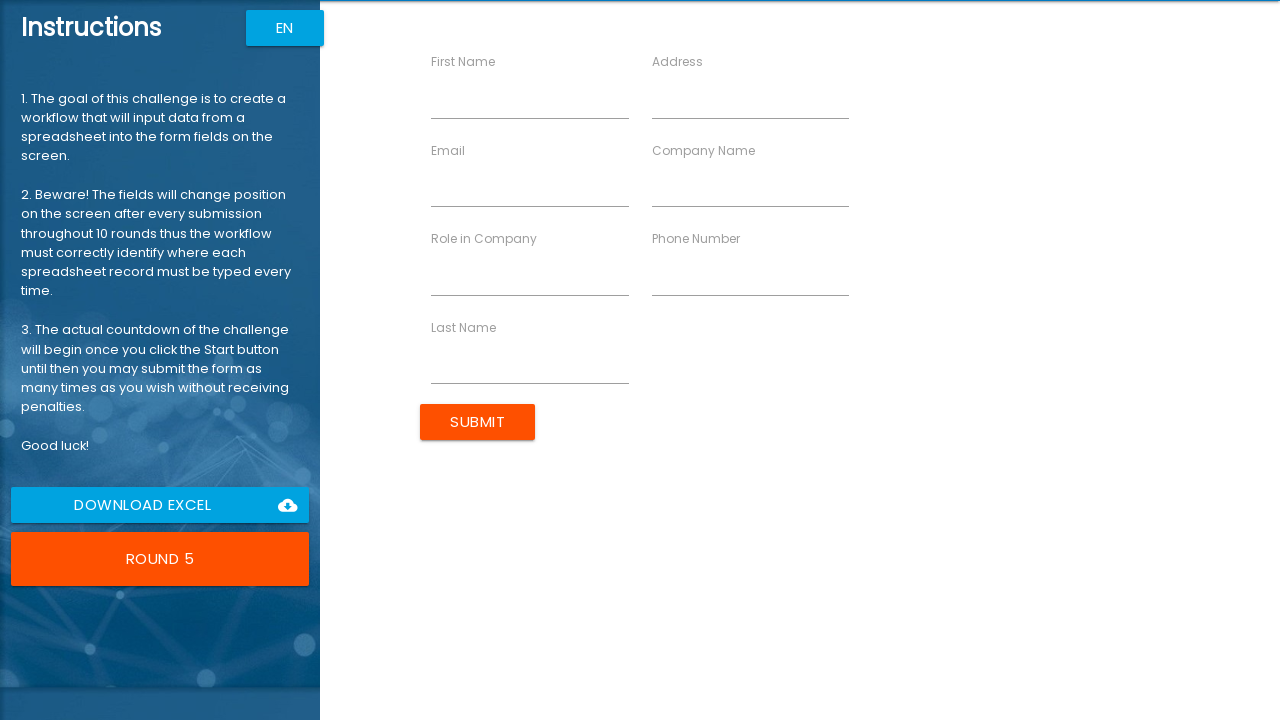

Filled First Name with 'Robert' in Round 5 on [ng-reflect-name='labelFirstName']
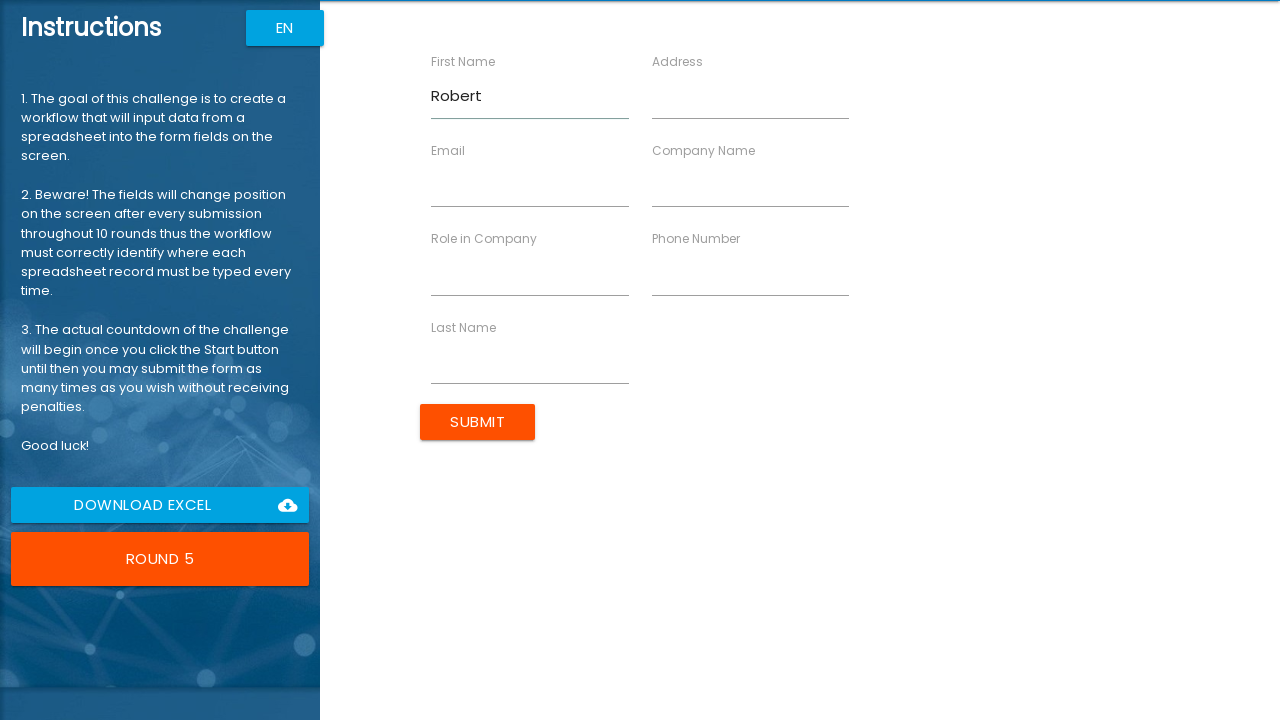

Filled Last Name with 'Wilson' in Round 5 on [ng-reflect-name='labelLastName']
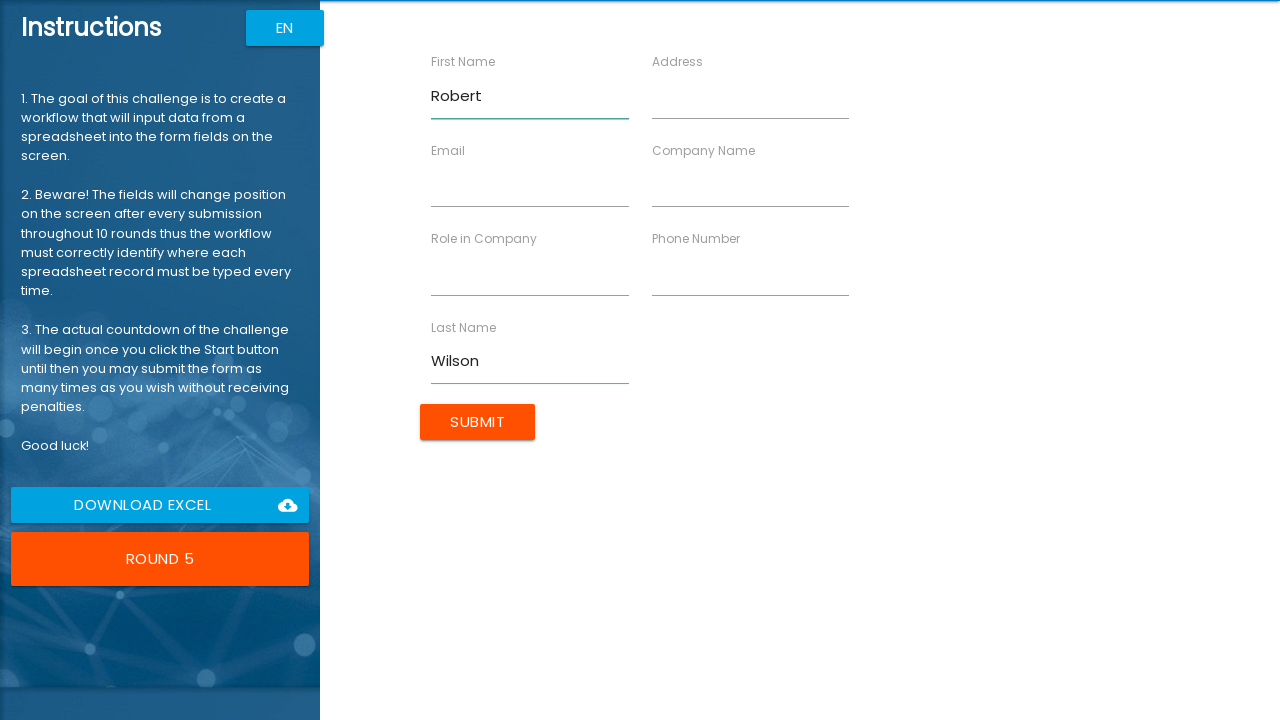

Filled Company Name with 'Finance Plus' in Round 5 on [ng-reflect-name='labelCompanyName']
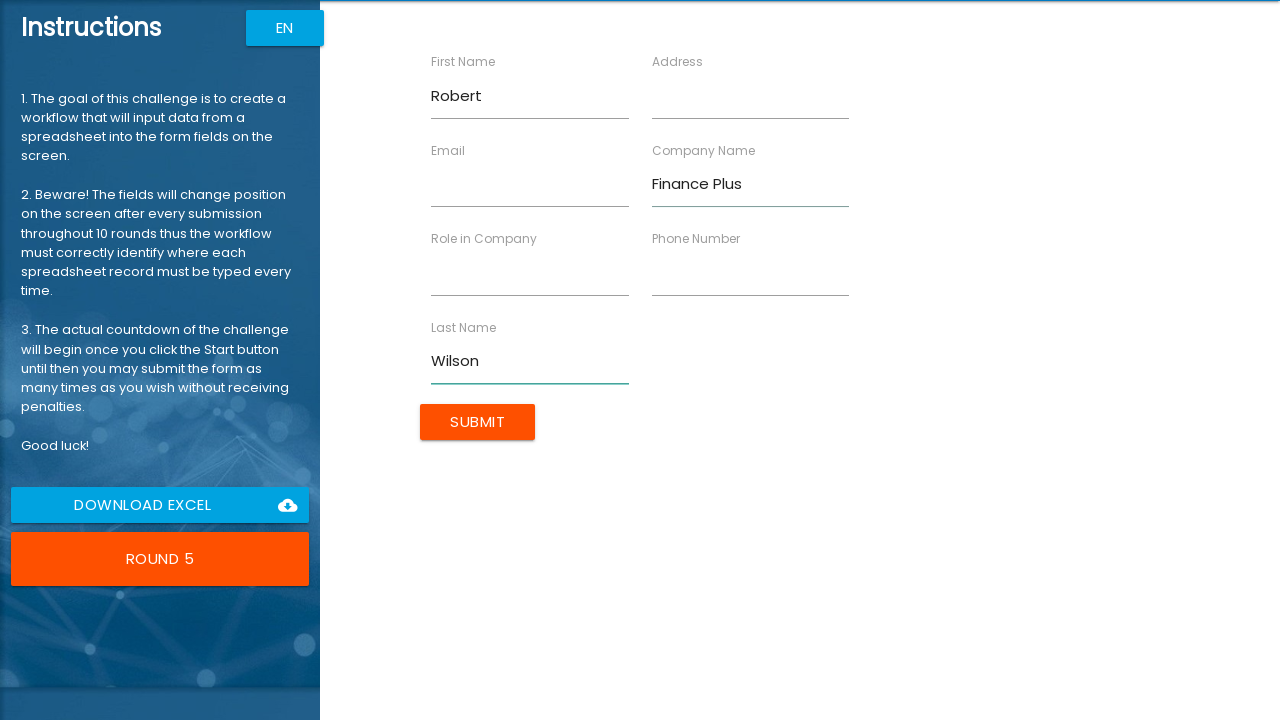

Filled Role with 'Accountant' in Round 5 on [ng-reflect-name='labelRole']
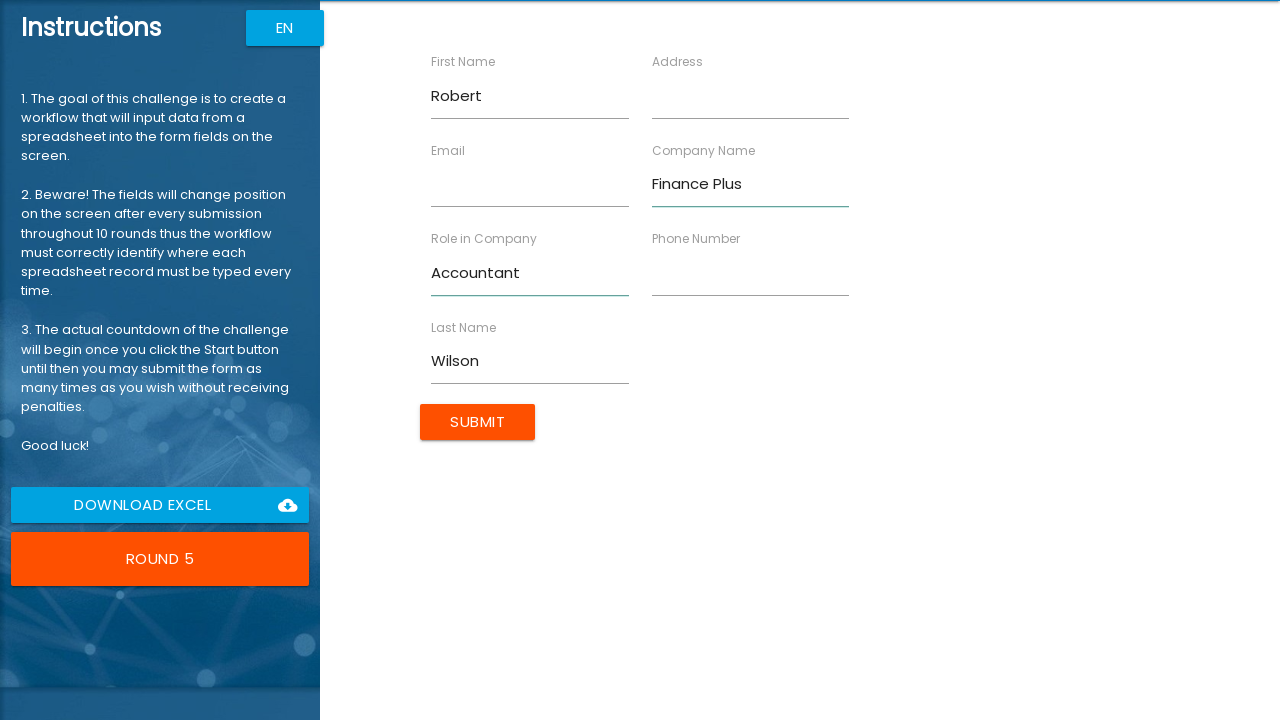

Filled Address with '654 Maple Dr' in Round 5 on [ng-reflect-name='labelAddress']
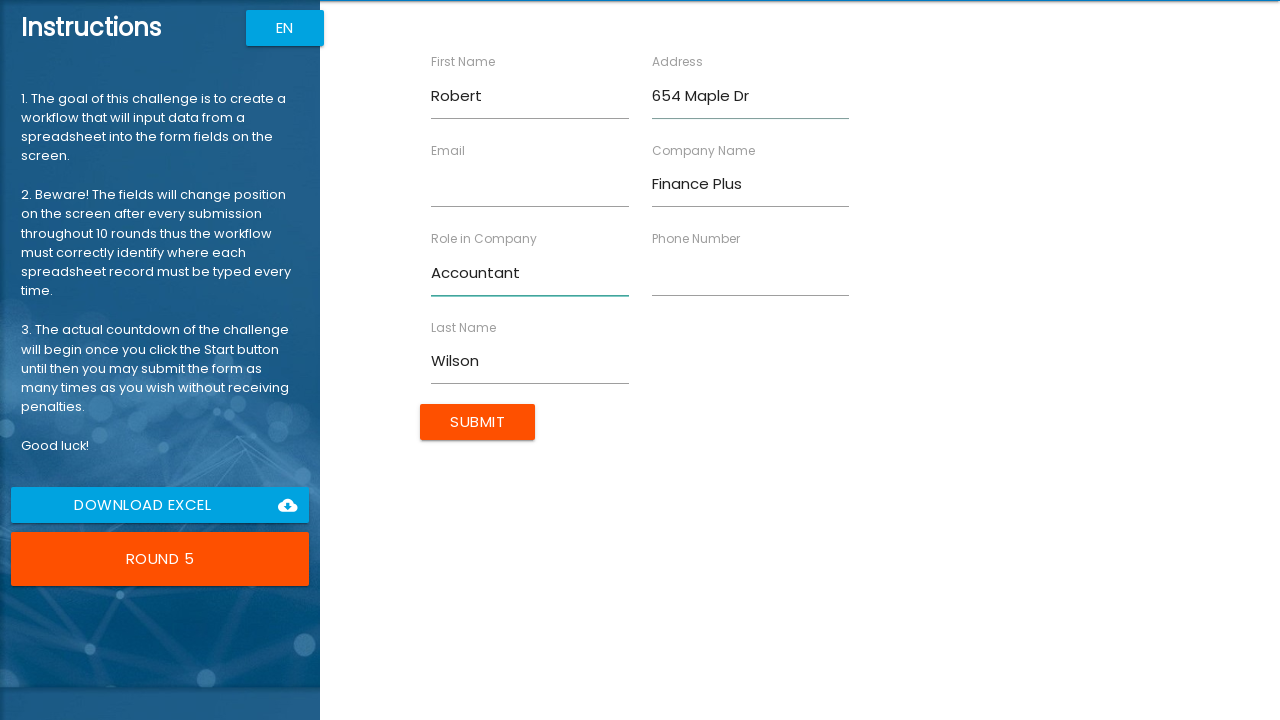

Filled Email with 'r.wilson@example.com' in Round 5 on [ng-reflect-name='labelEmail']
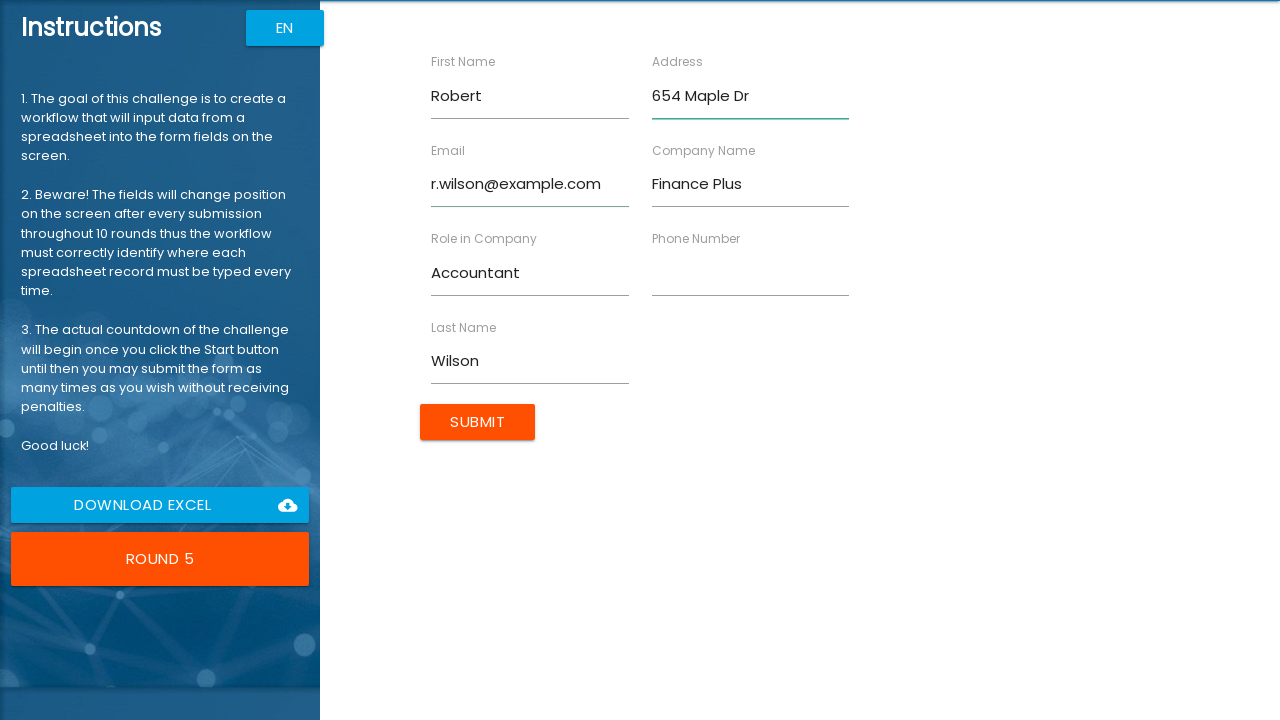

Filled Phone Number with '555-0105' in Round 5 on [ng-reflect-name='labelPhone']
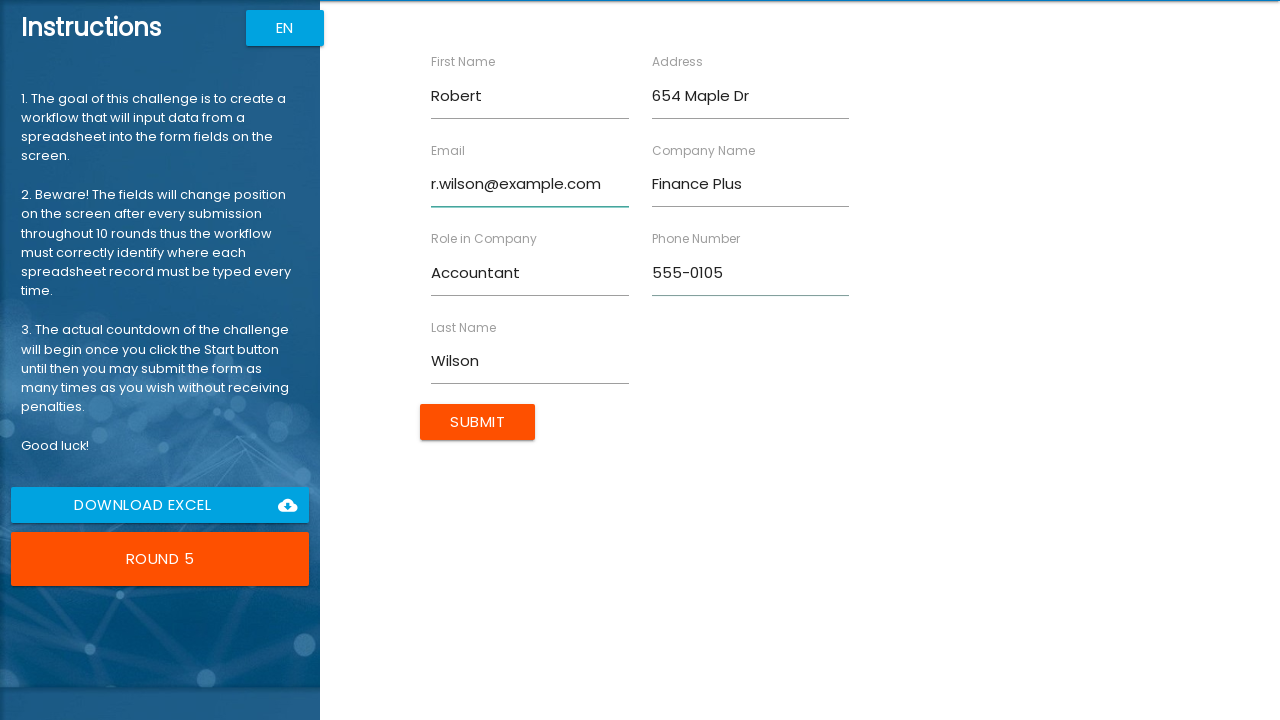

Clicked Submit button to submit Round 5 at (478, 422) on internal:role=button[name="Submit"i]
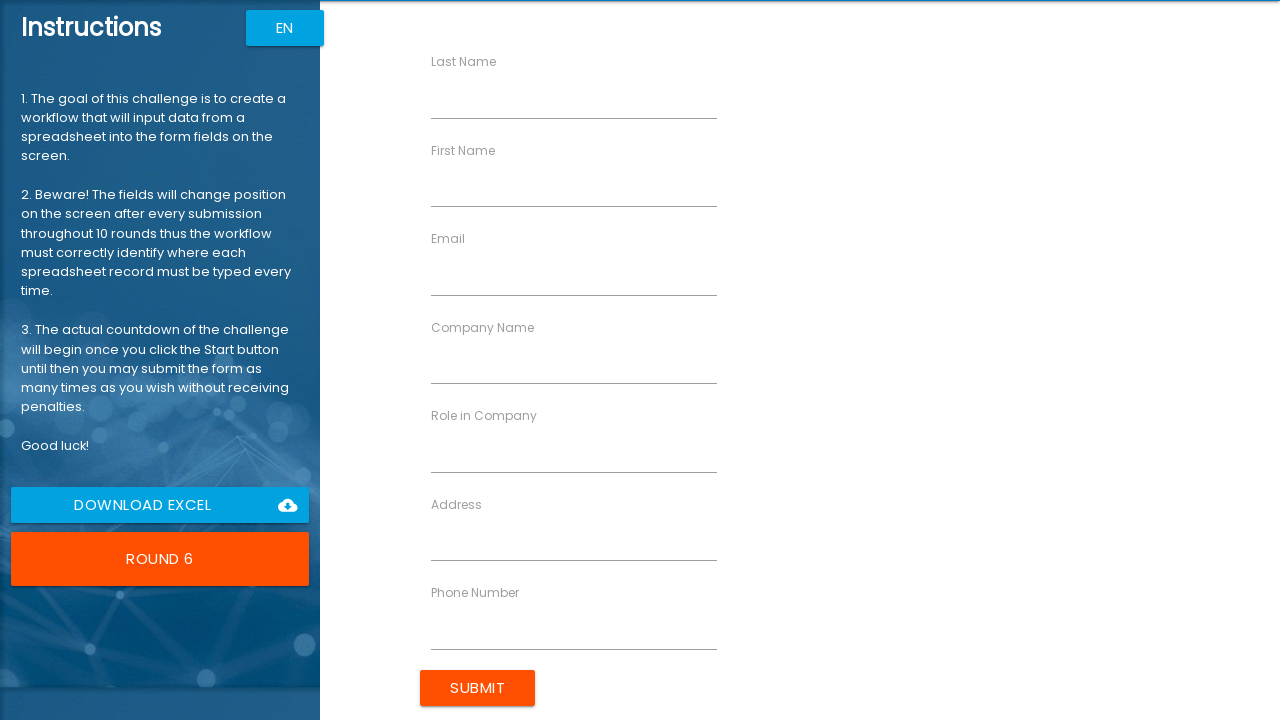

Round 6 button is now visible
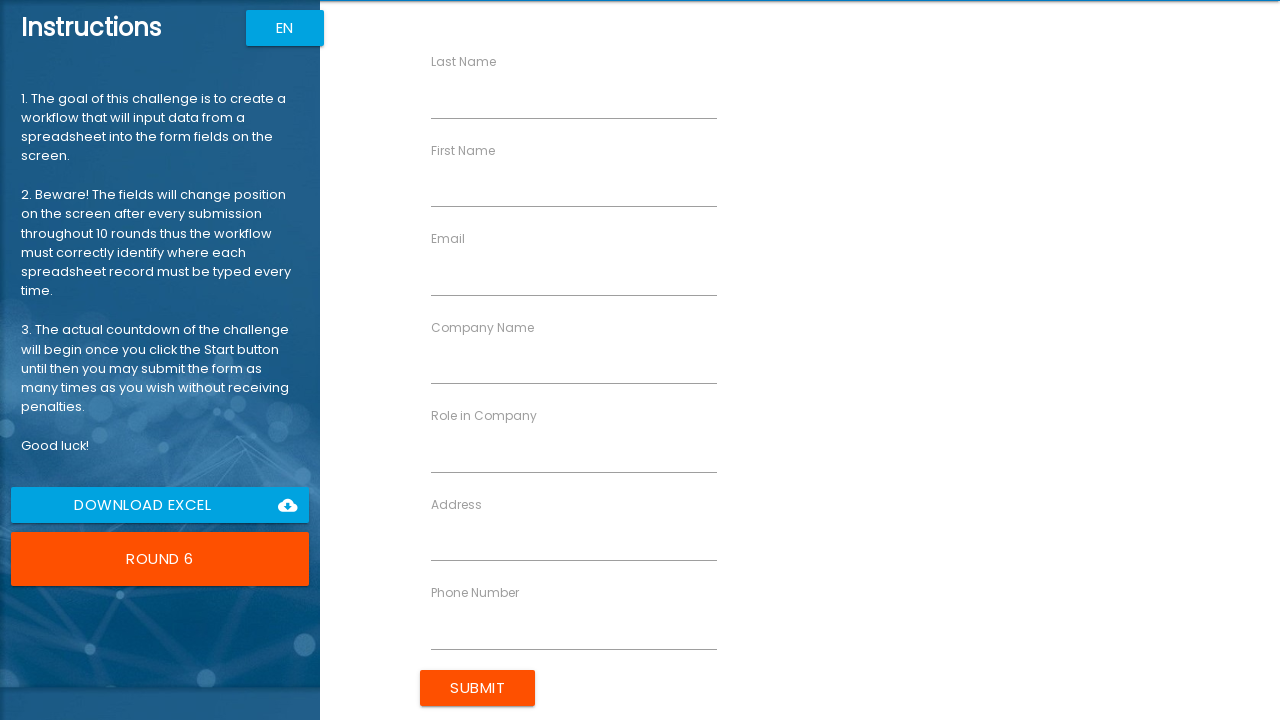

Filled First Name with 'Jennifer' in Round 6 on [ng-reflect-name='labelFirstName']
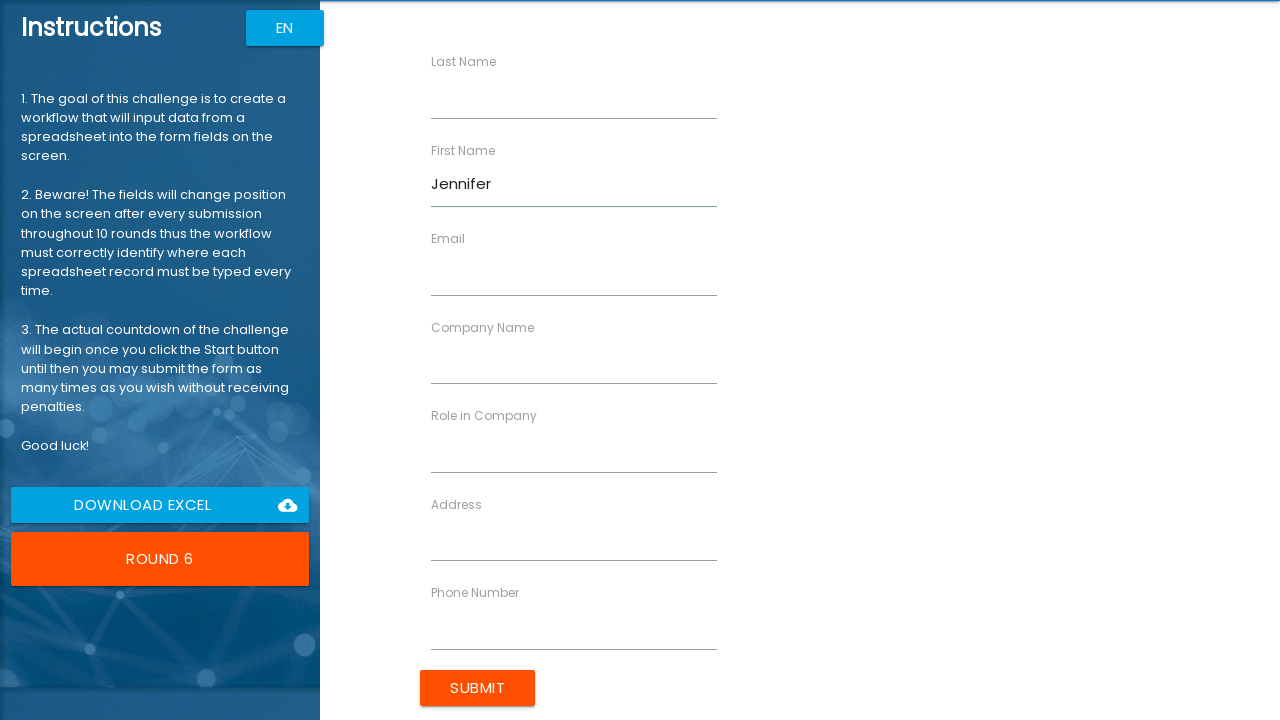

Filled Last Name with 'Taylor' in Round 6 on [ng-reflect-name='labelLastName']
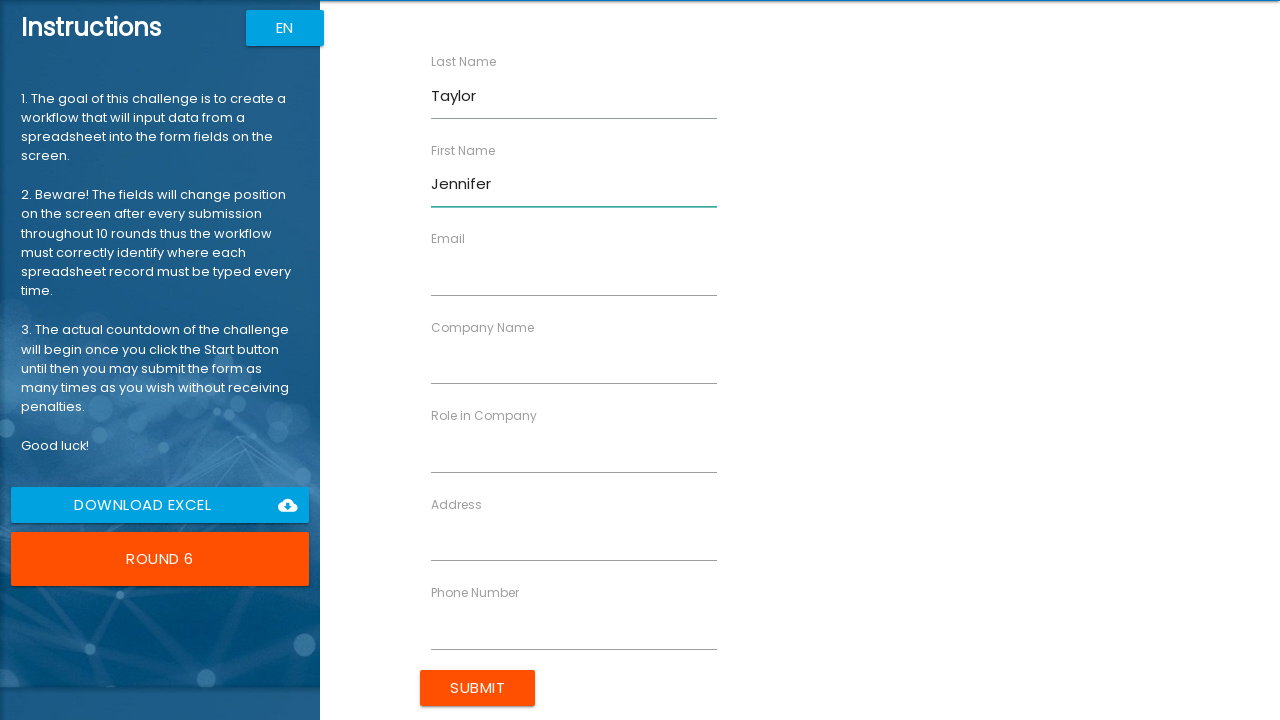

Filled Company Name with 'Health Corp' in Round 6 on [ng-reflect-name='labelCompanyName']
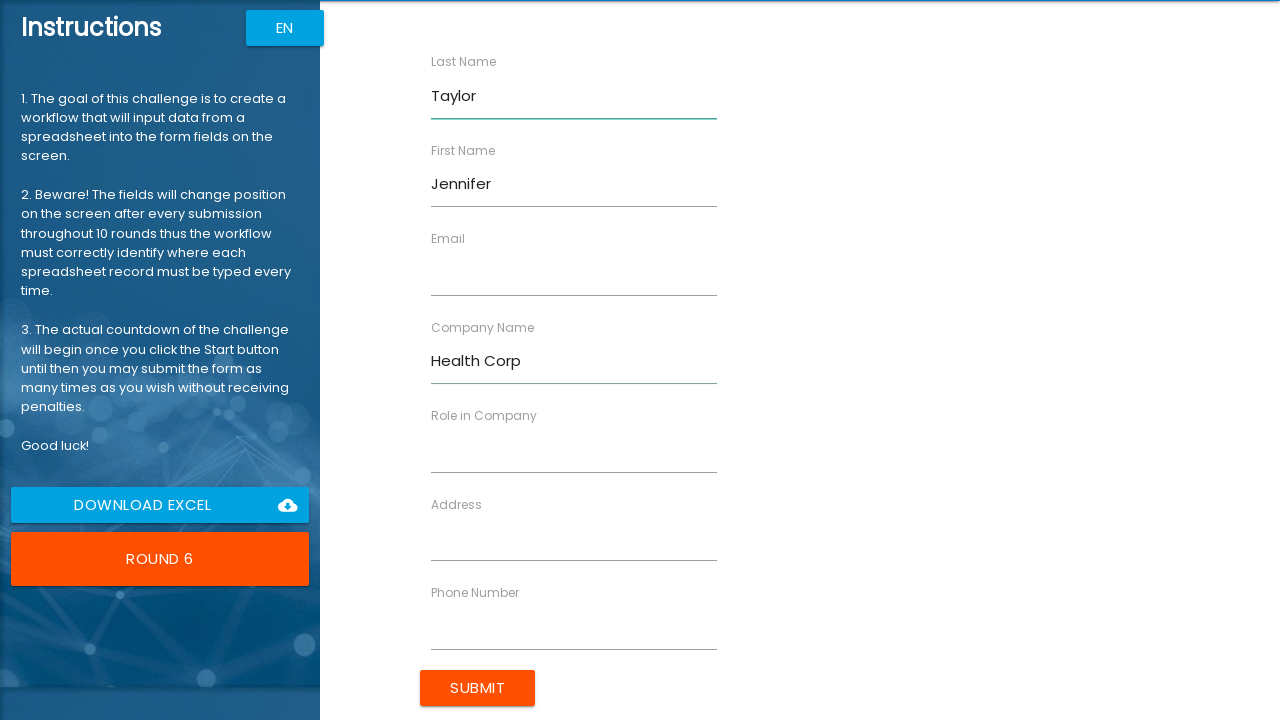

Filled Role with 'Nurse' in Round 6 on [ng-reflect-name='labelRole']
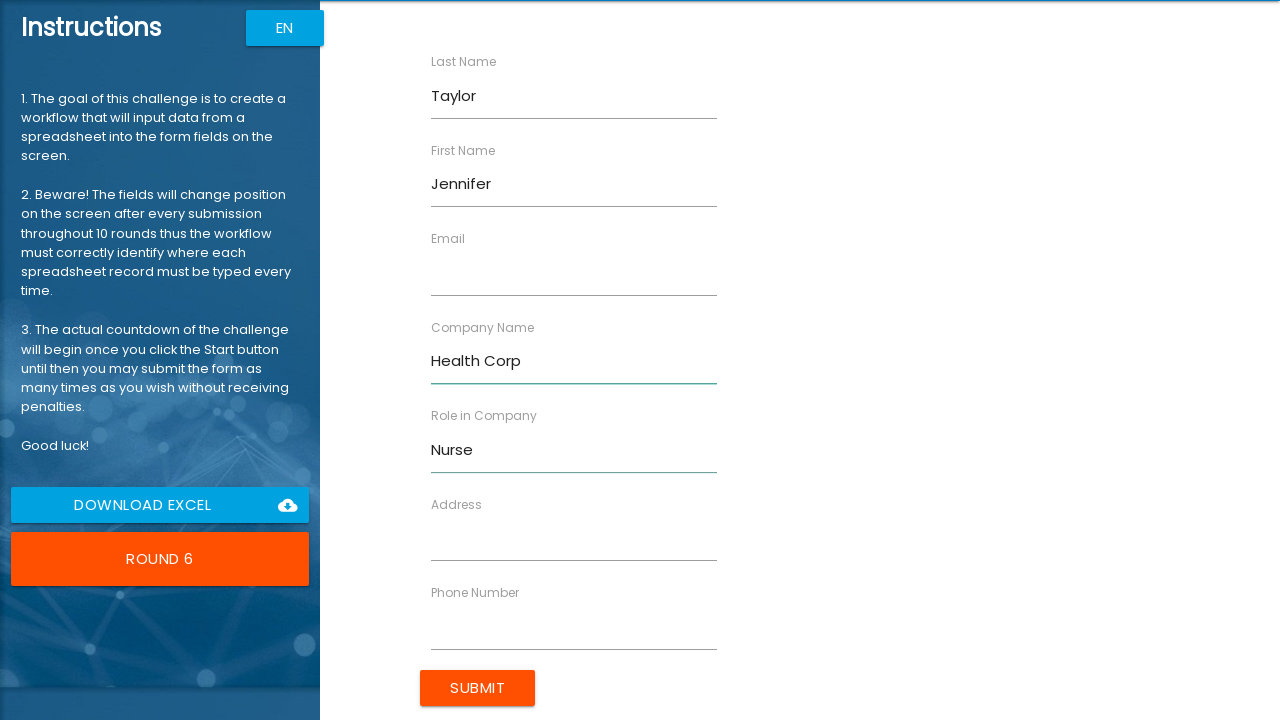

Filled Address with '987 Cedar Ln' in Round 6 on [ng-reflect-name='labelAddress']
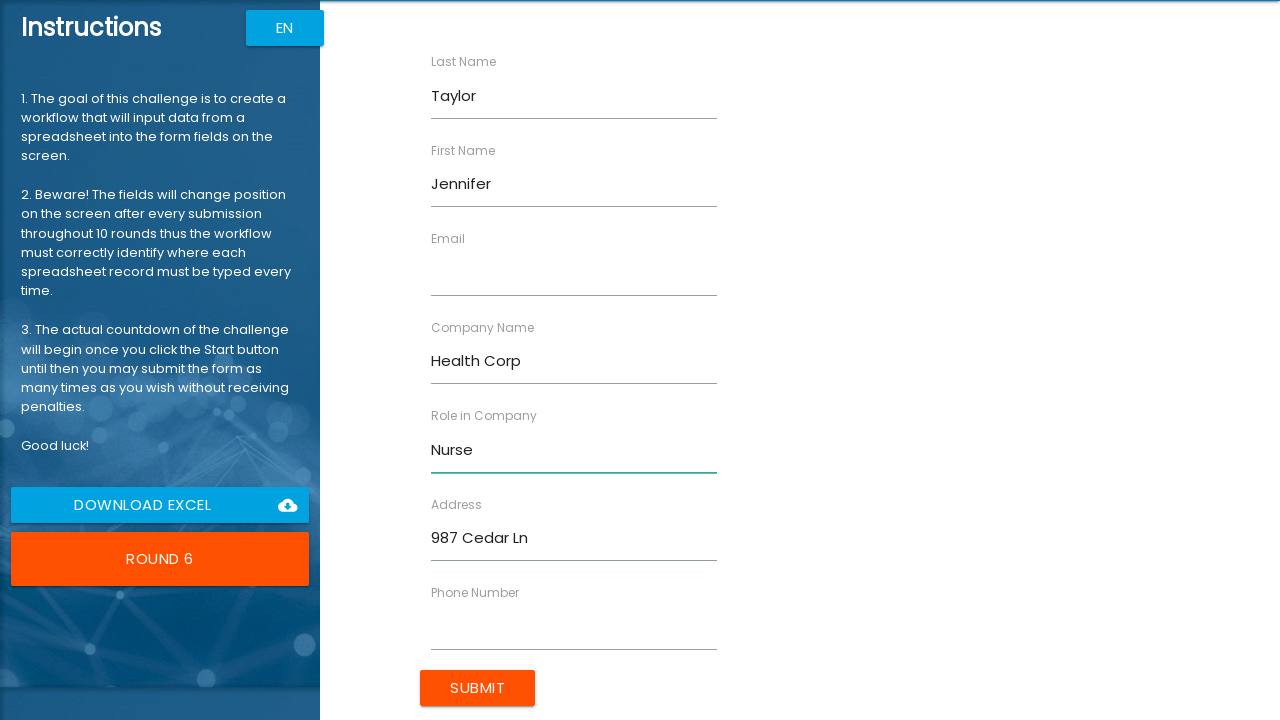

Filled Email with 'j.taylor@example.com' in Round 6 on [ng-reflect-name='labelEmail']
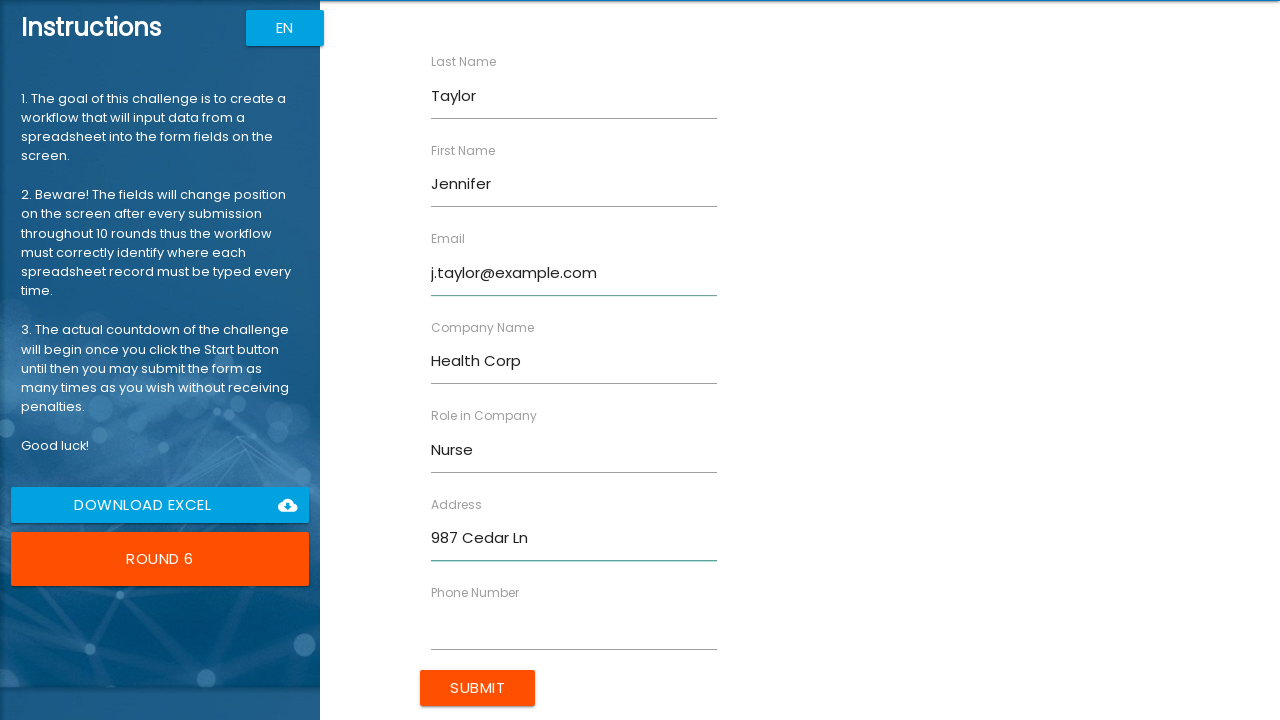

Filled Phone Number with '555-0106' in Round 6 on [ng-reflect-name='labelPhone']
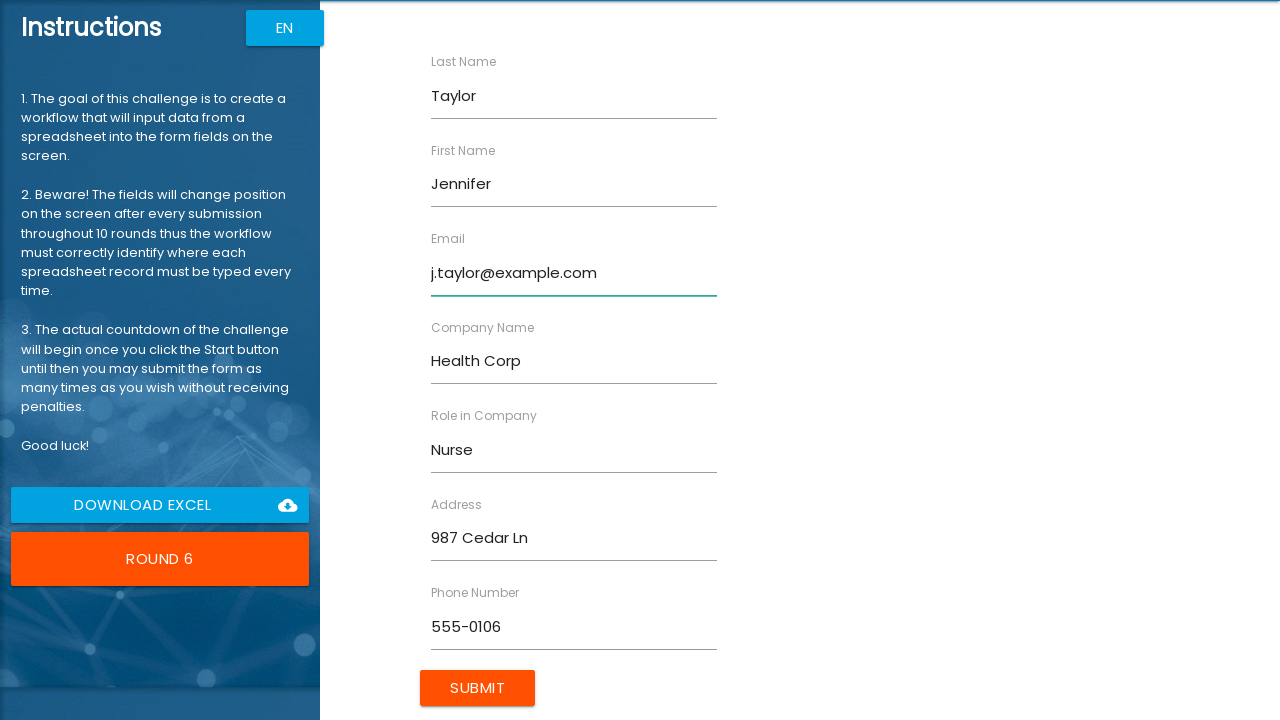

Clicked Submit button to submit Round 6 at (478, 688) on internal:role=button[name="Submit"i]
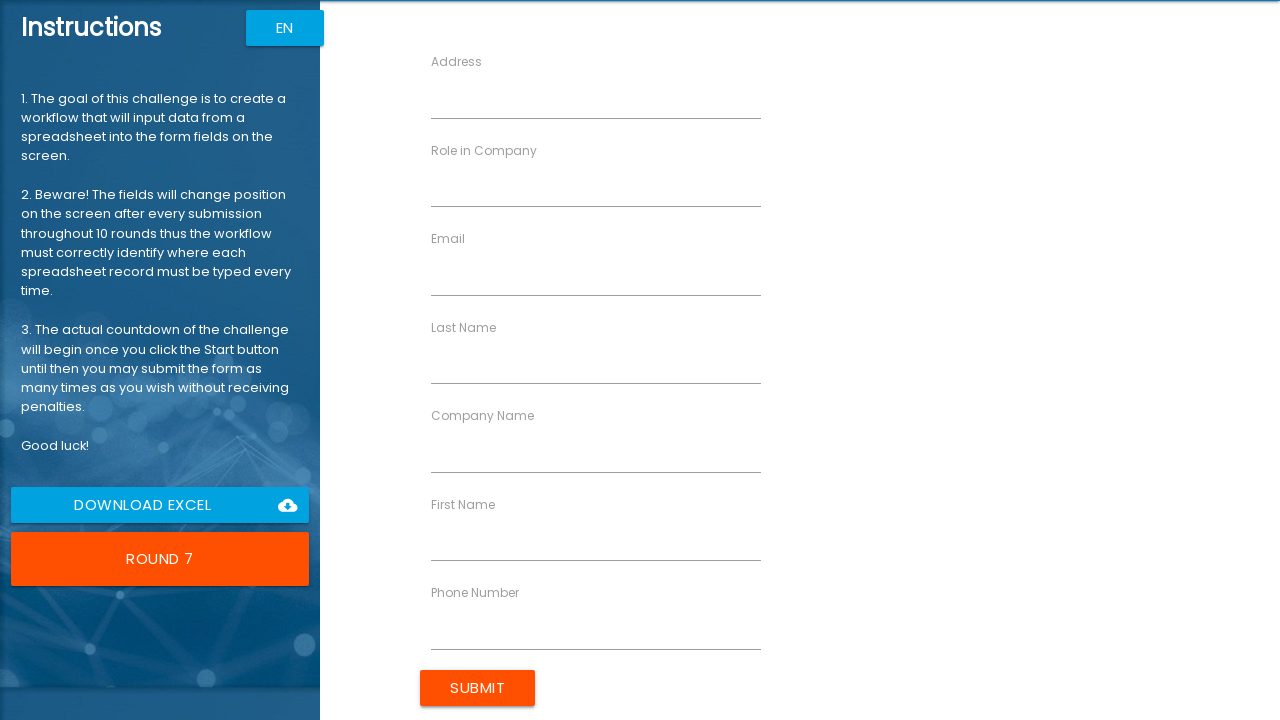

Round 7 button is now visible
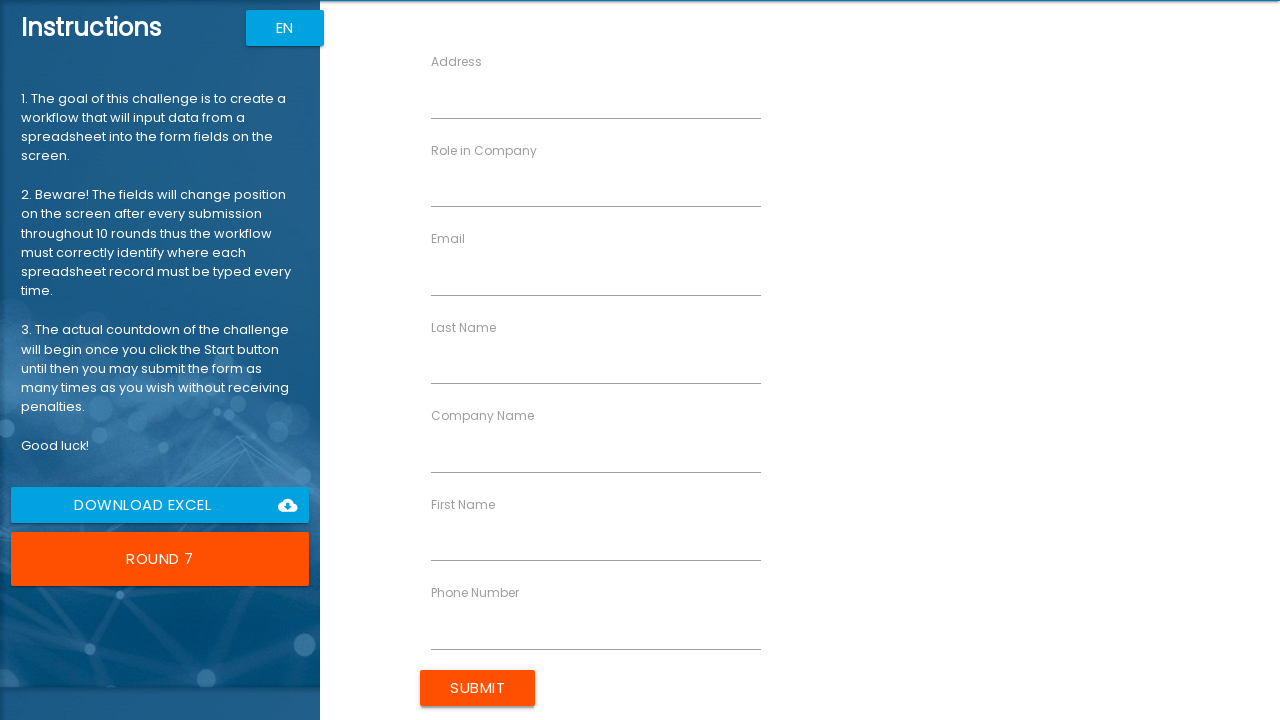

Filled First Name with 'David' in Round 7 on [ng-reflect-name='labelFirstName']
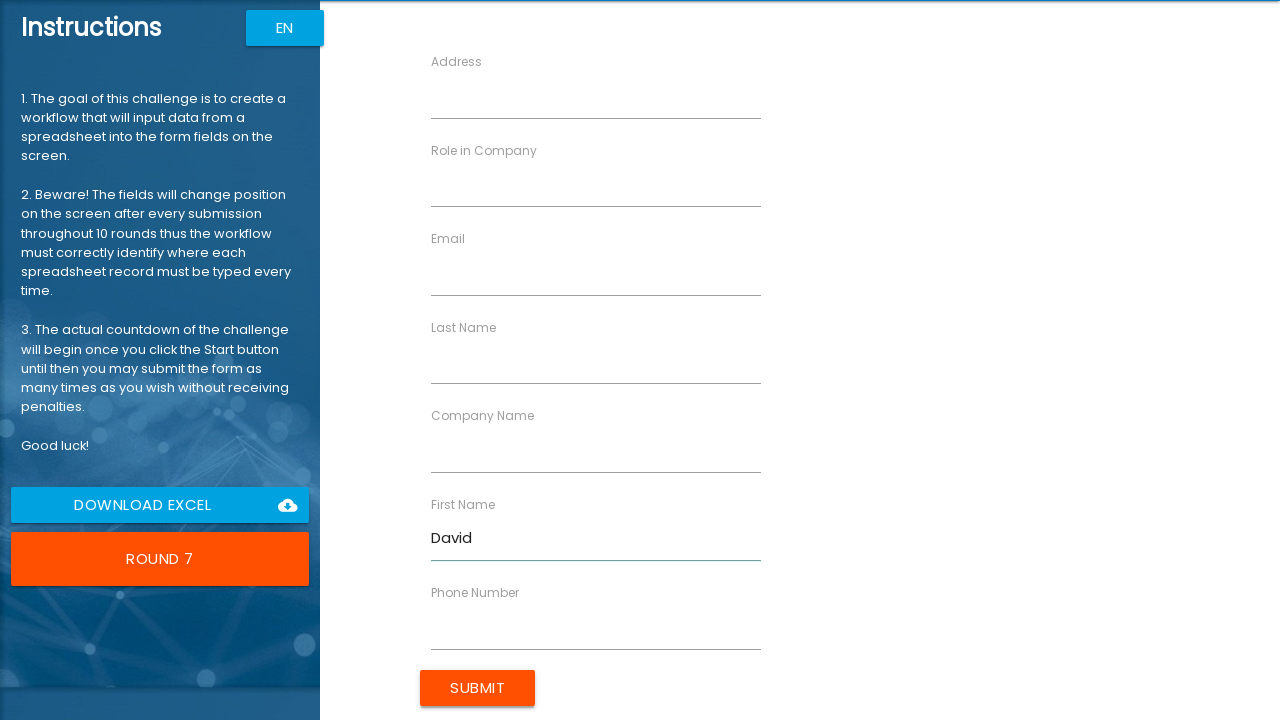

Filled Last Name with 'Anderson' in Round 7 on [ng-reflect-name='labelLastName']
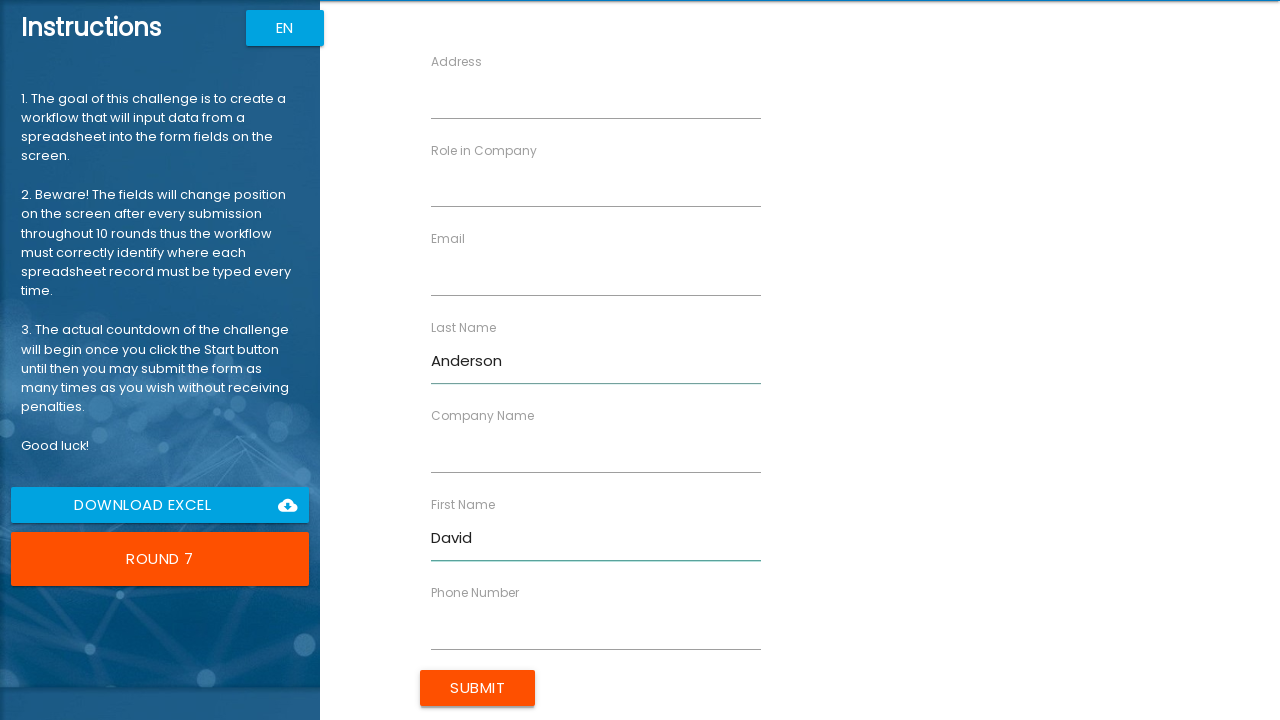

Filled Company Name with 'Edu Systems' in Round 7 on [ng-reflect-name='labelCompanyName']
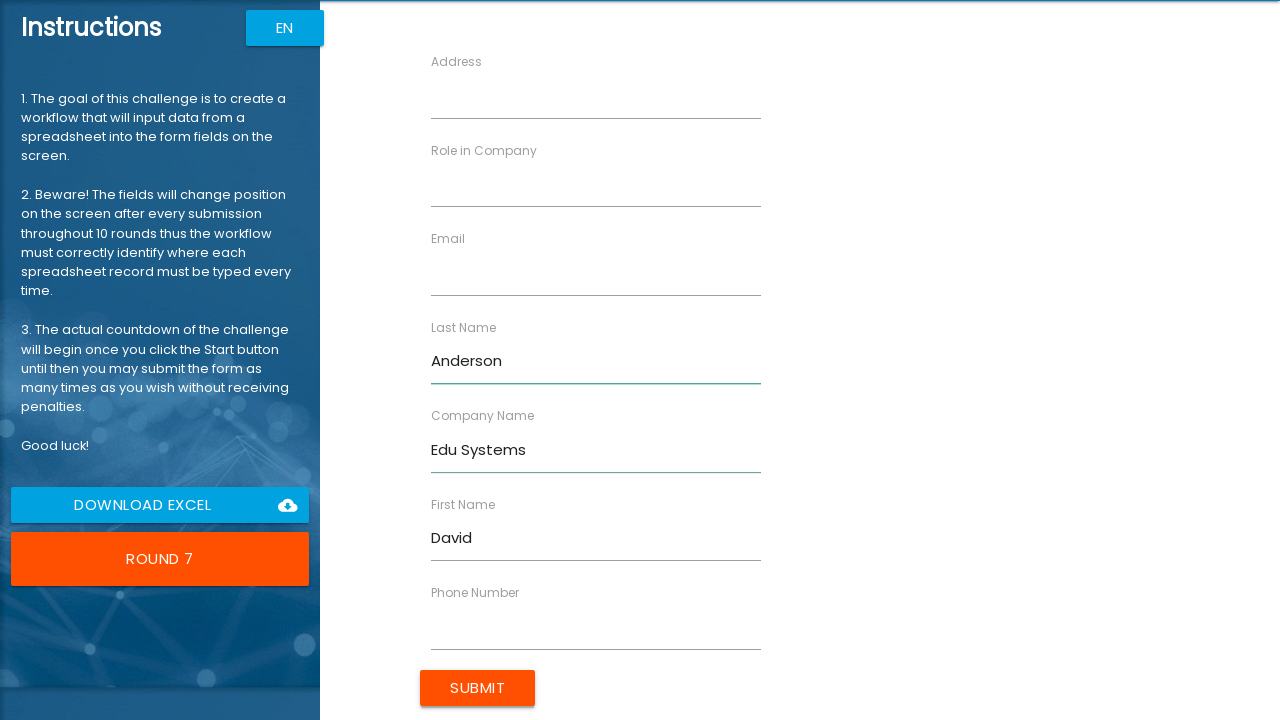

Filled Role with 'Teacher' in Round 7 on [ng-reflect-name='labelRole']
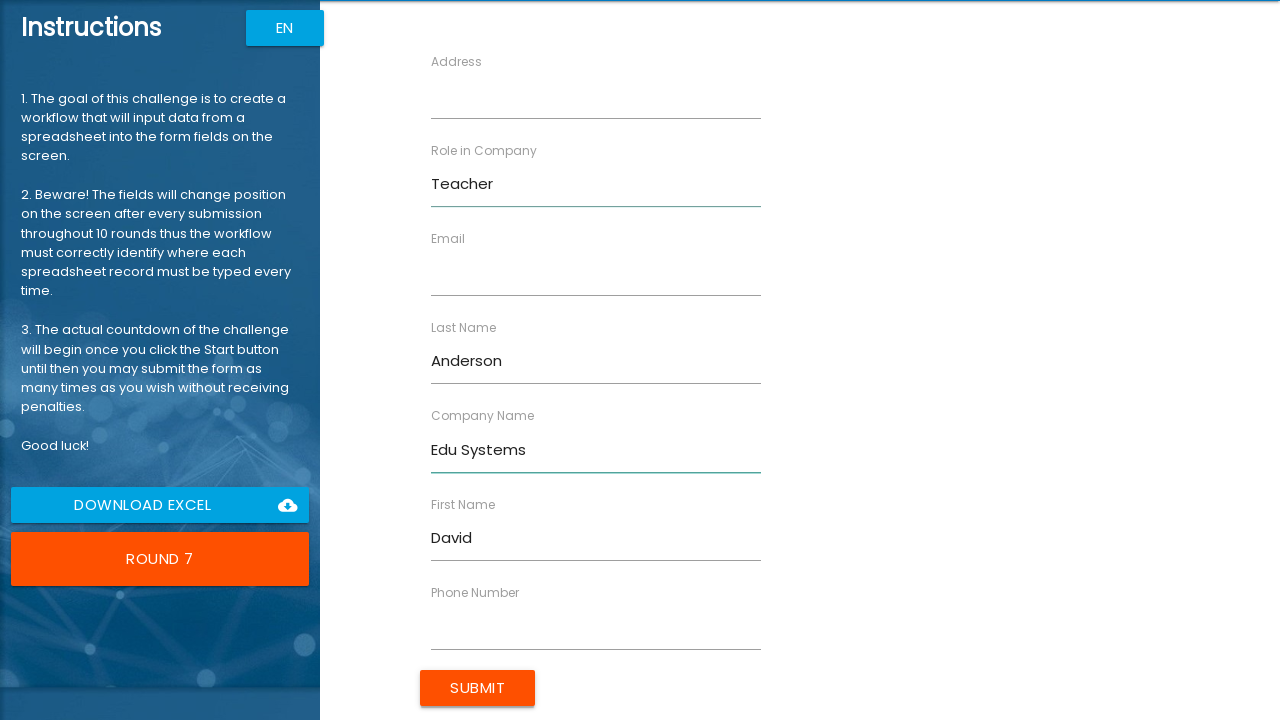

Filled Address with '147 Birch Way' in Round 7 on [ng-reflect-name='labelAddress']
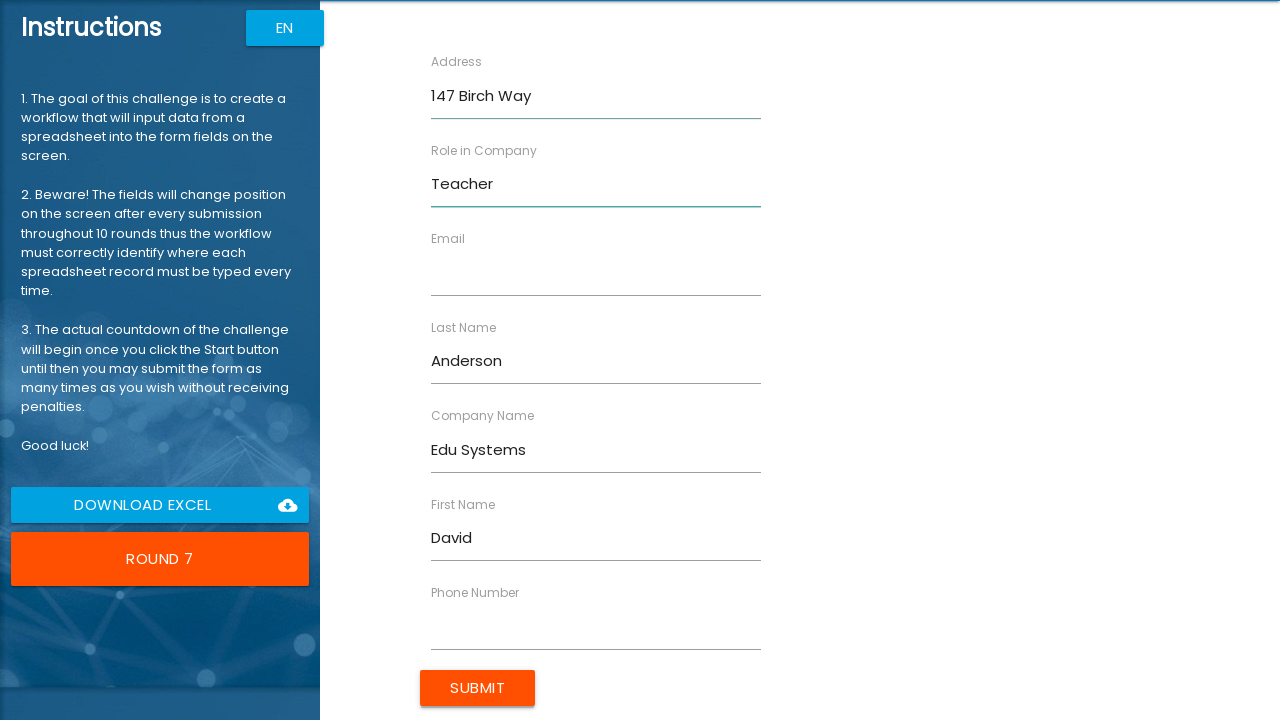

Filled Email with 'd.anderson@example.com' in Round 7 on [ng-reflect-name='labelEmail']
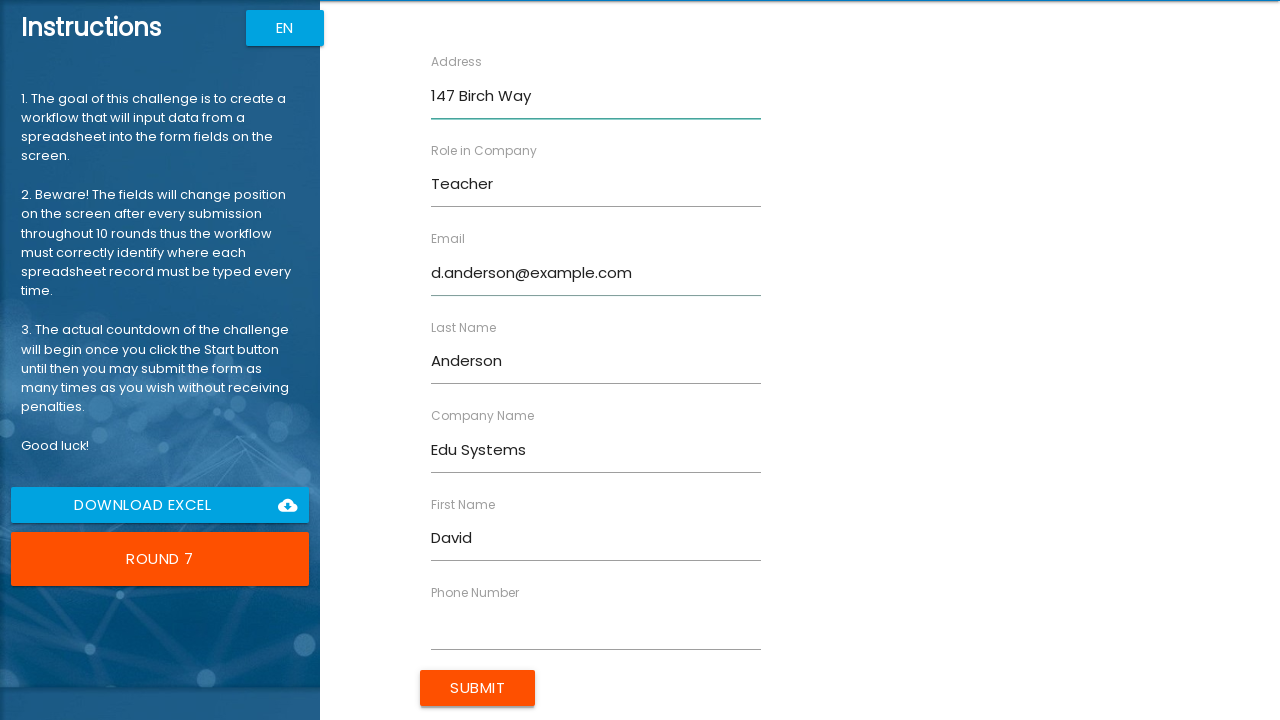

Filled Phone Number with '555-0107' in Round 7 on [ng-reflect-name='labelPhone']
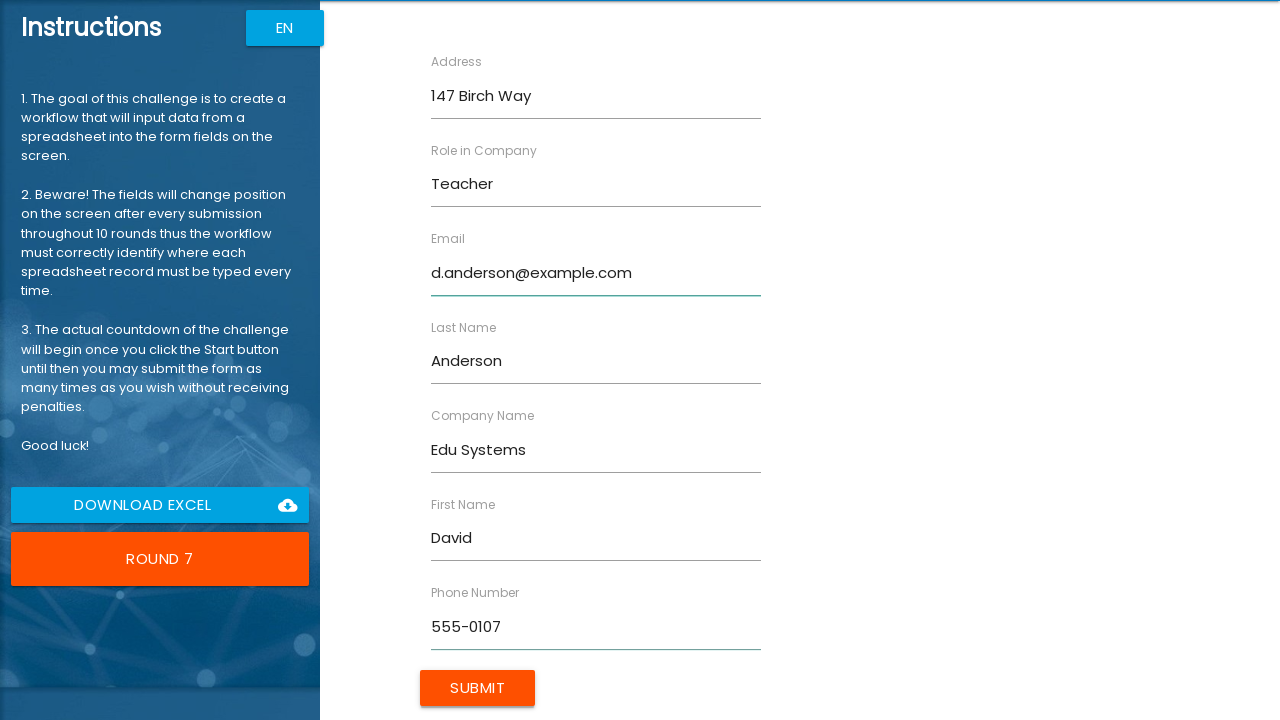

Clicked Submit button to submit Round 7 at (478, 688) on internal:role=button[name="Submit"i]
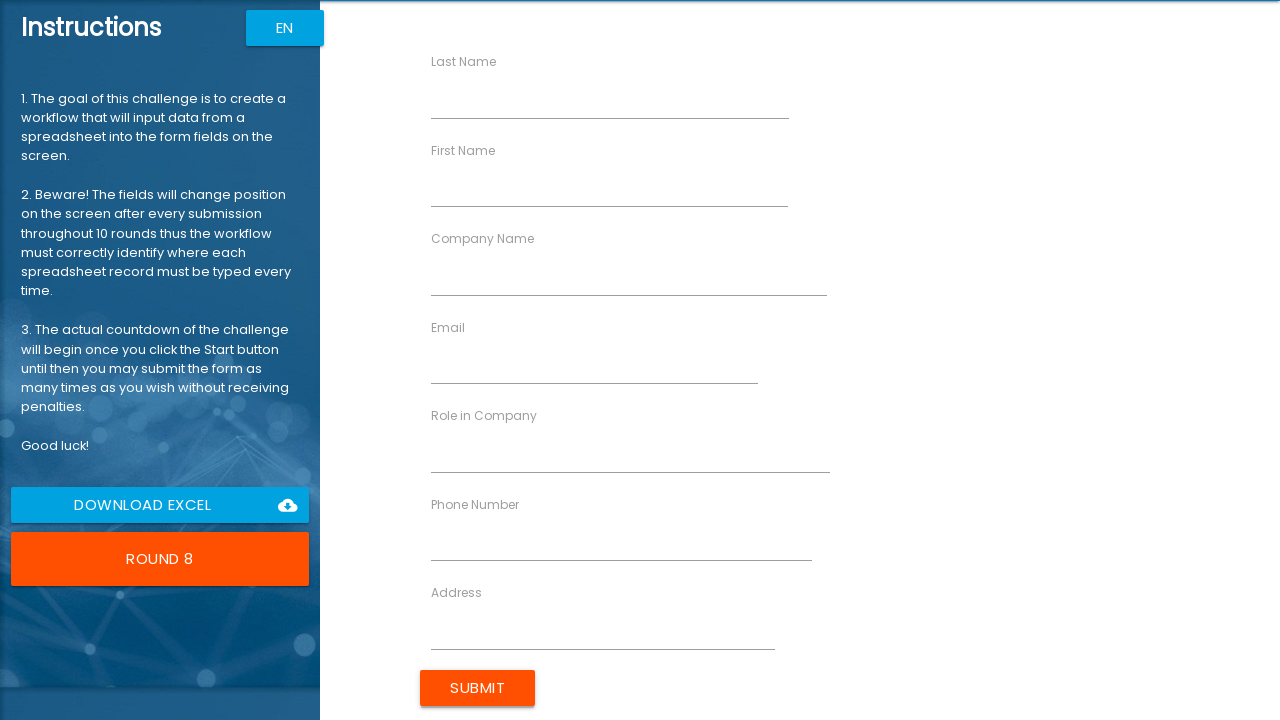

Round 8 button is now visible
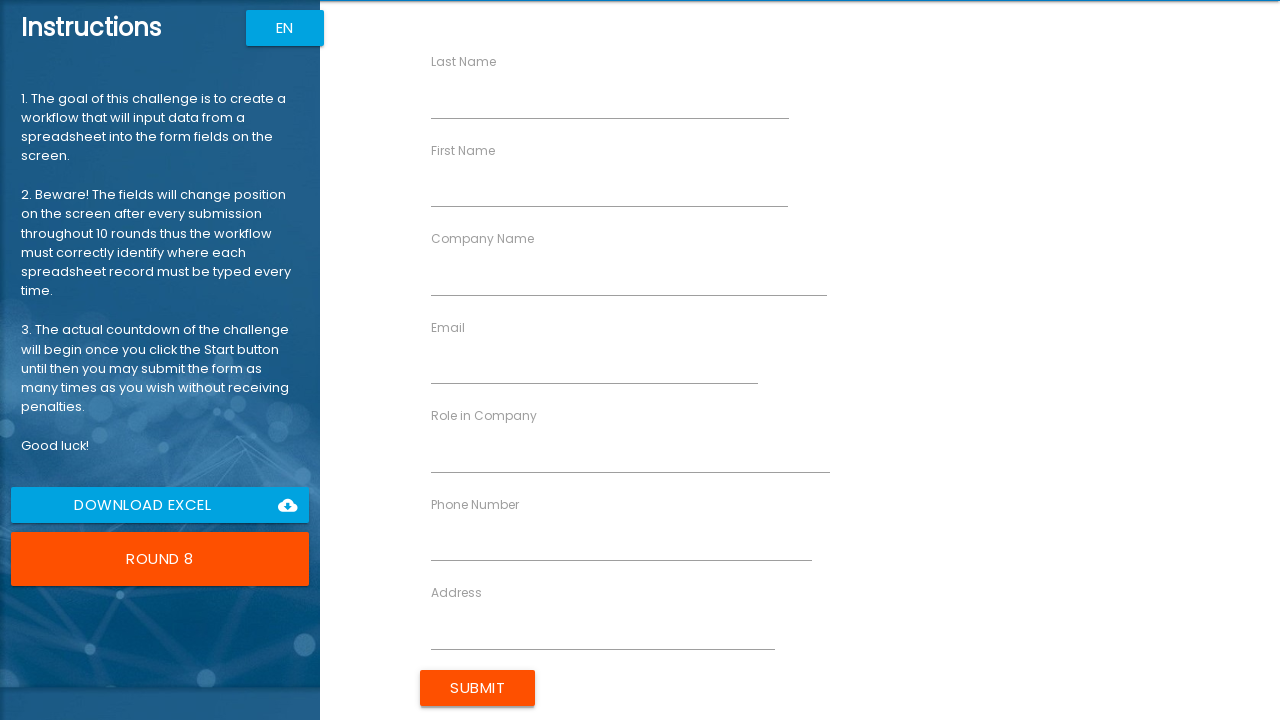

Filled First Name with 'Lisa' in Round 8 on [ng-reflect-name='labelFirstName']
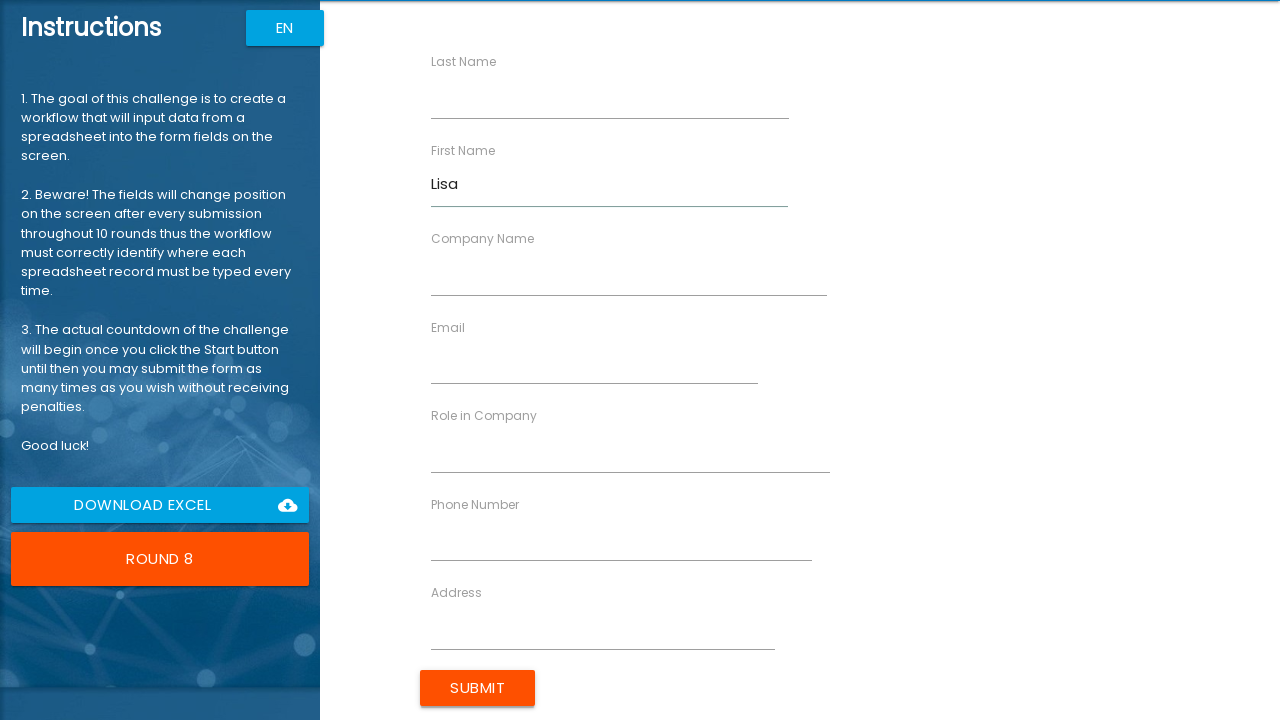

Filled Last Name with 'Thomas' in Round 8 on [ng-reflect-name='labelLastName']
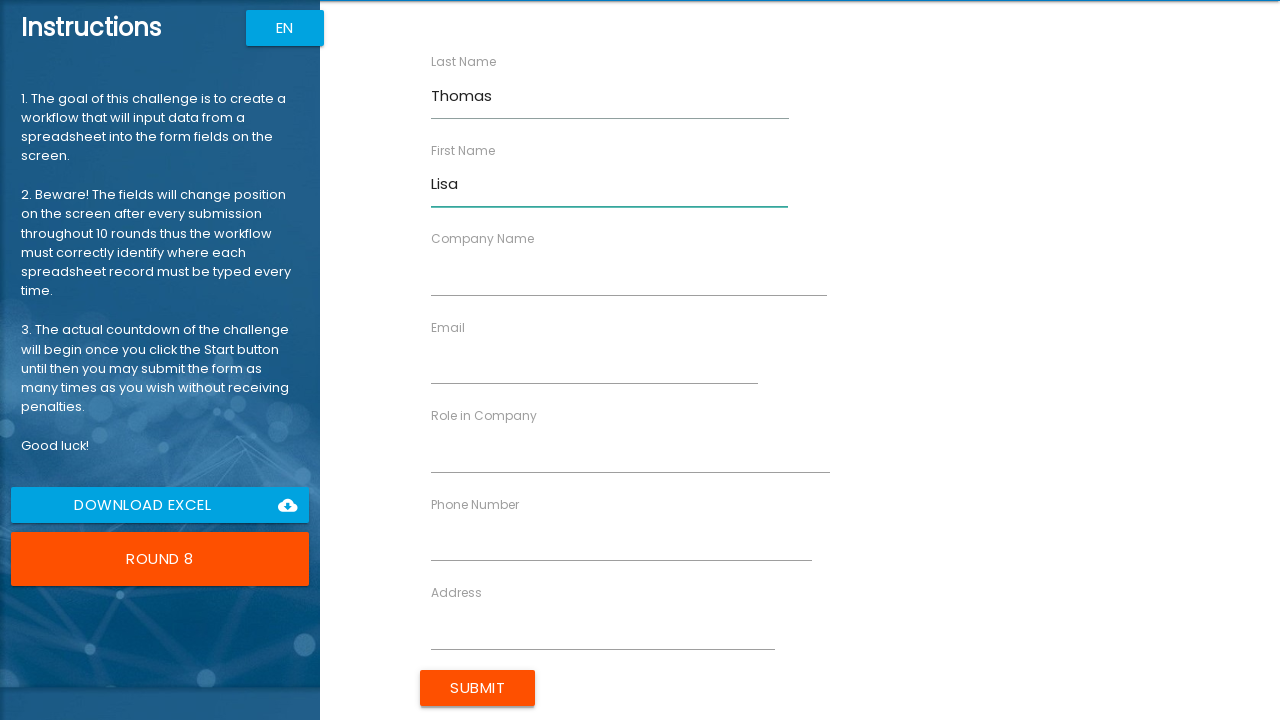

Filled Company Name with 'Media Group' in Round 8 on [ng-reflect-name='labelCompanyName']
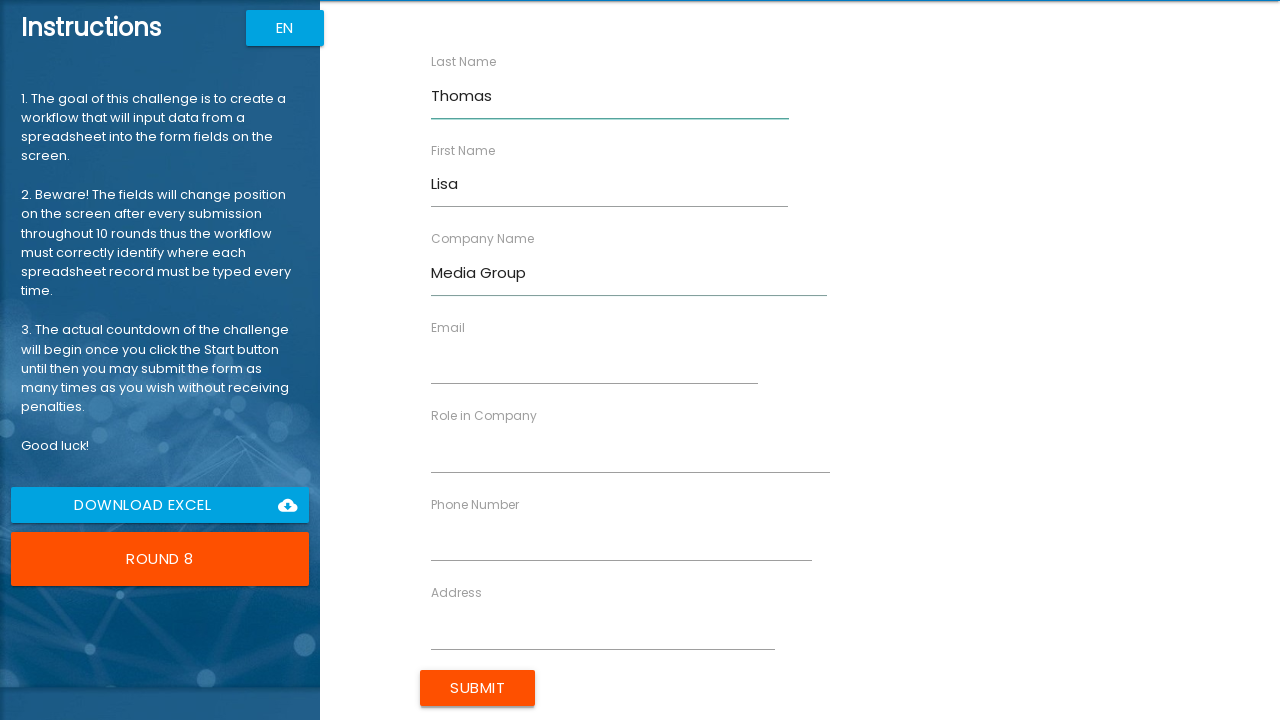

Filled Role with 'Editor' in Round 8 on [ng-reflect-name='labelRole']
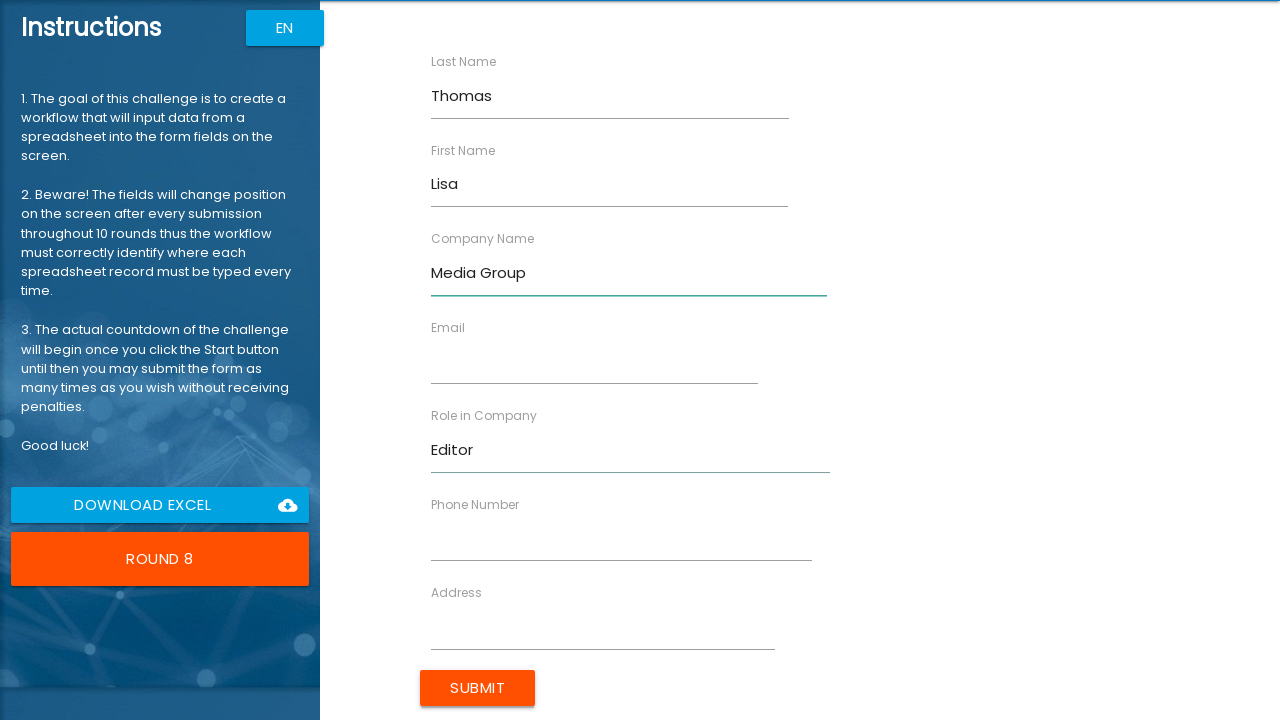

Filled Address with '258 Spruce Ct' in Round 8 on [ng-reflect-name='labelAddress']
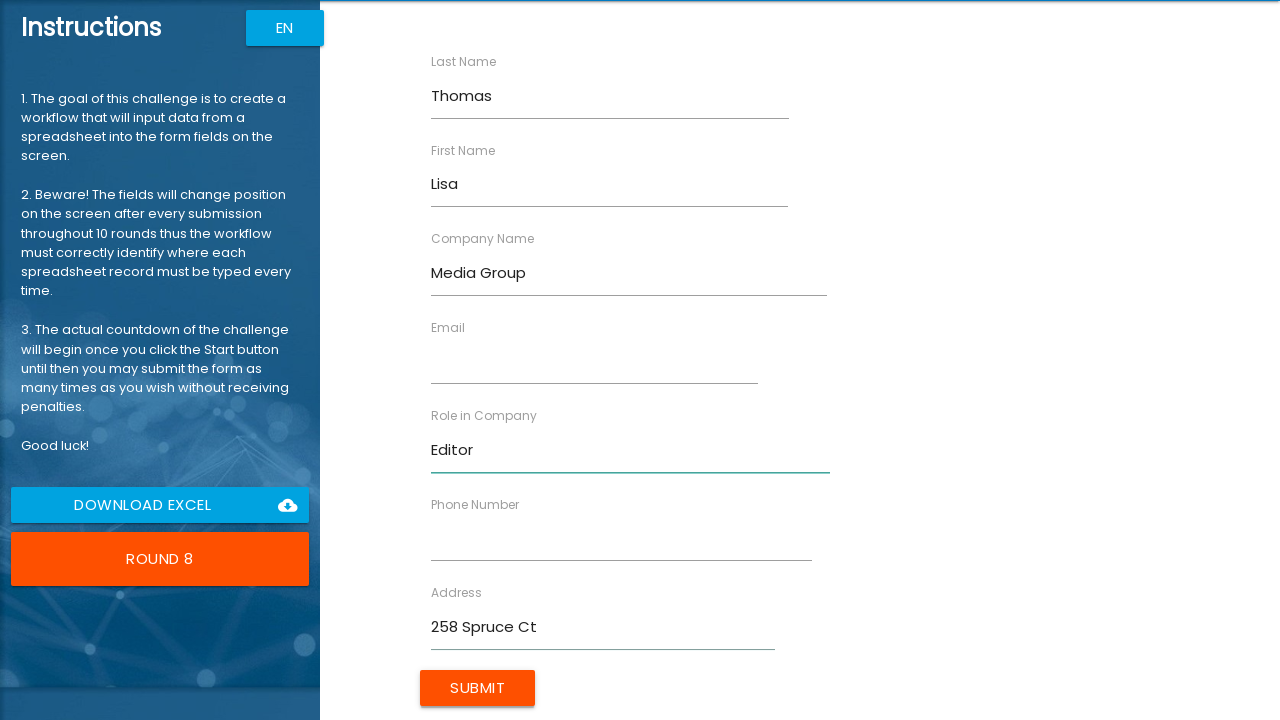

Filled Email with 'l.thomas@example.com' in Round 8 on [ng-reflect-name='labelEmail']
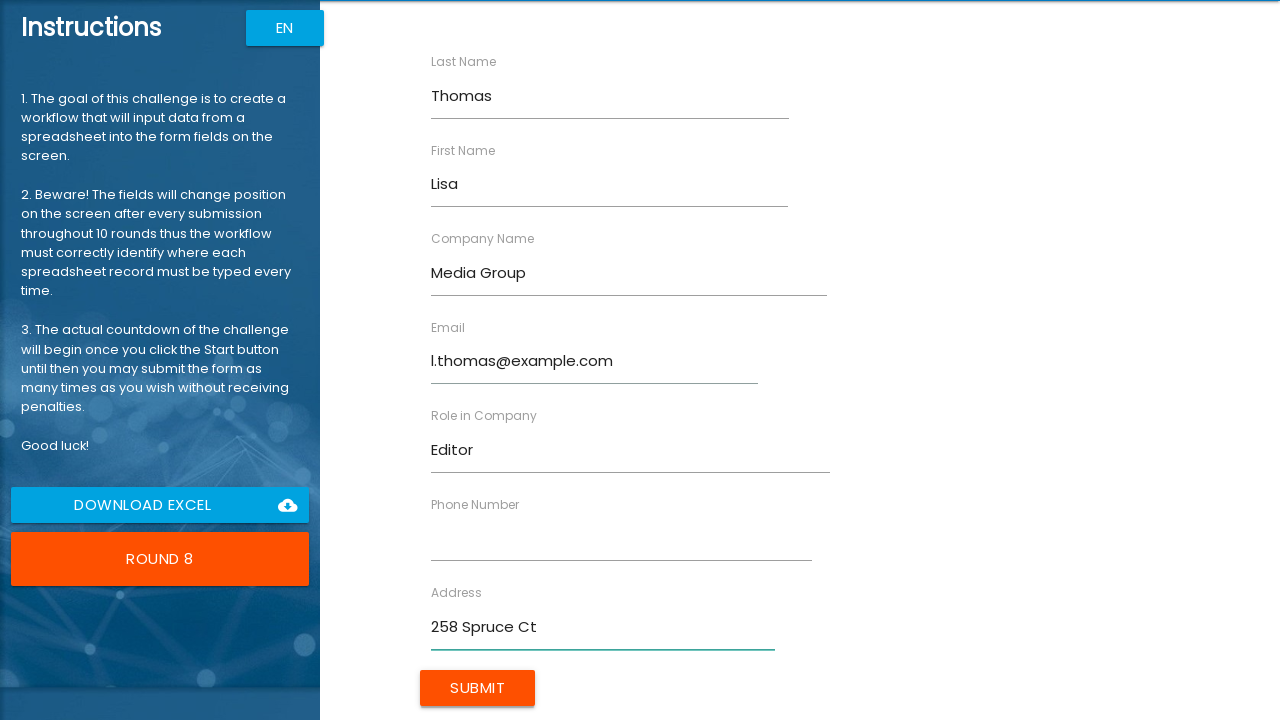

Filled Phone Number with '555-0108' in Round 8 on [ng-reflect-name='labelPhone']
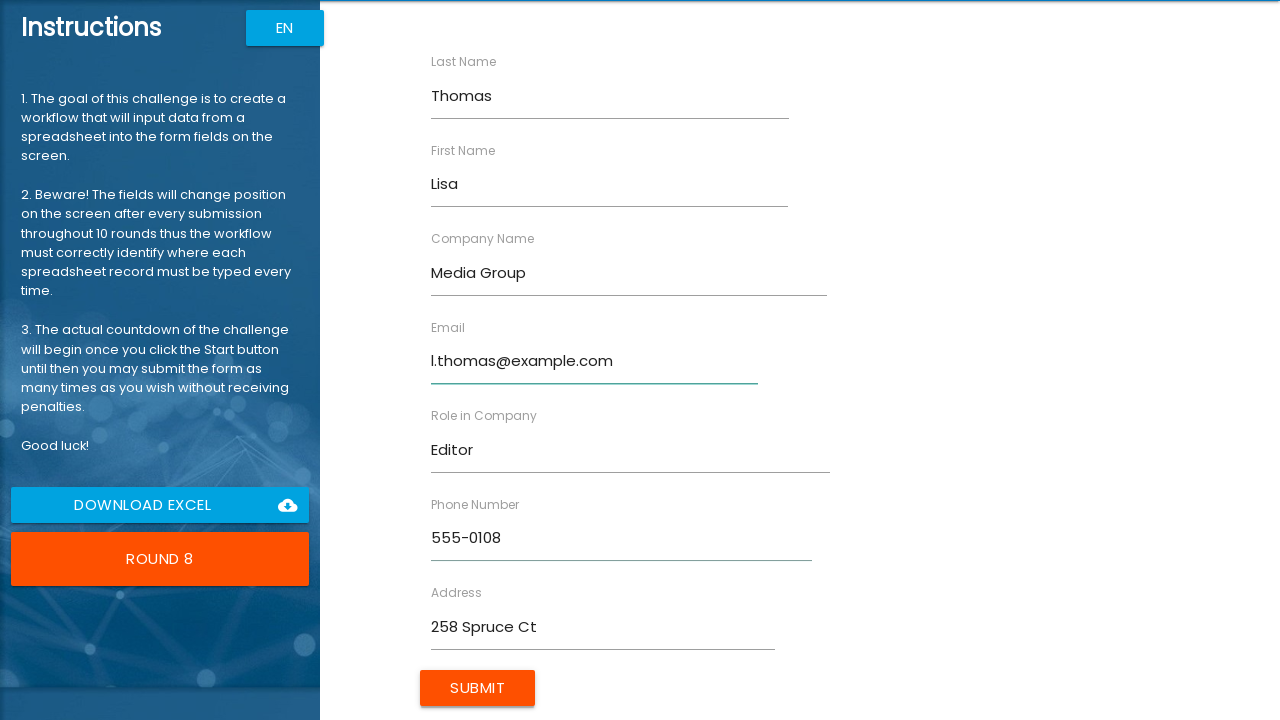

Clicked Submit button to submit Round 8 at (478, 688) on internal:role=button[name="Submit"i]
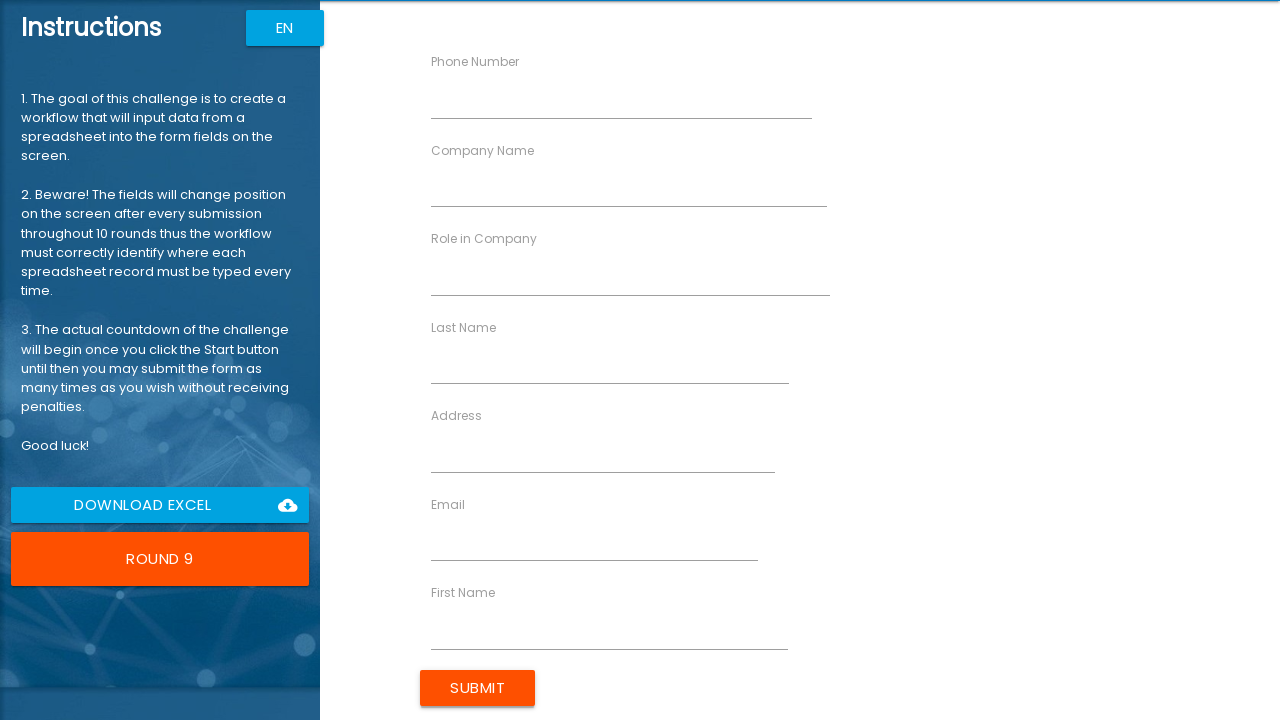

Round 9 button is now visible
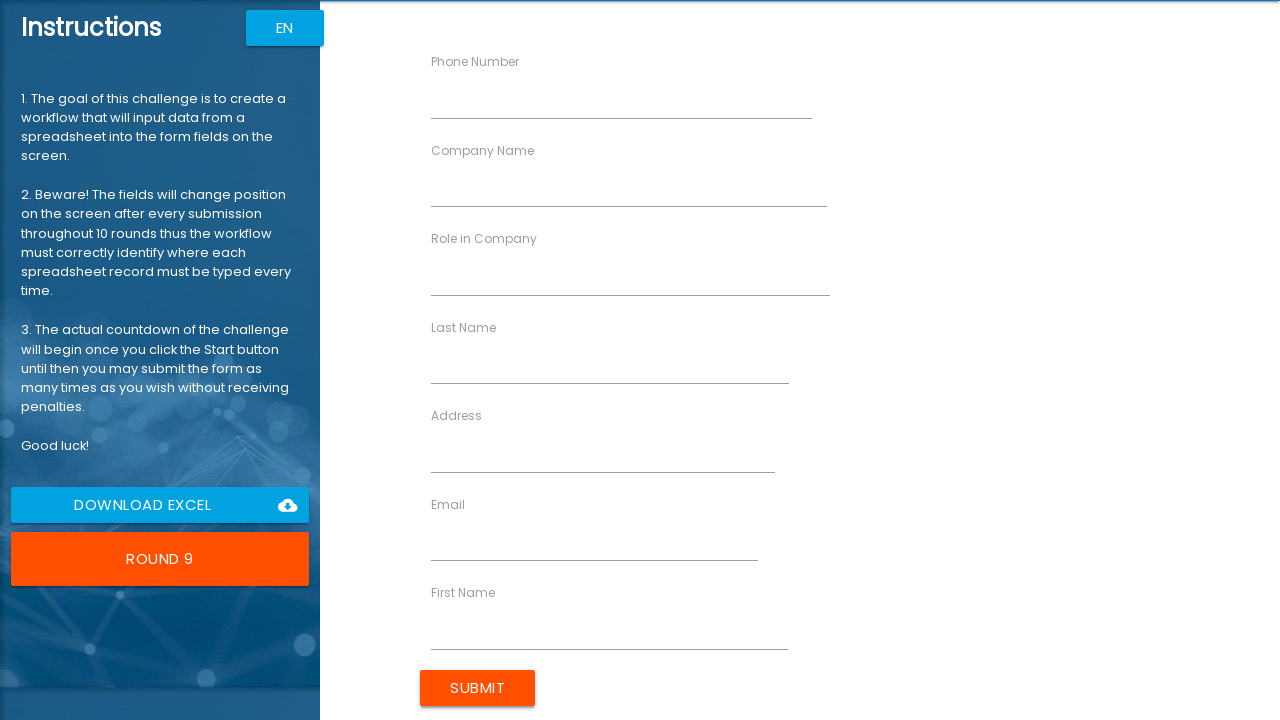

Filled First Name with 'James' in Round 9 on [ng-reflect-name='labelFirstName']
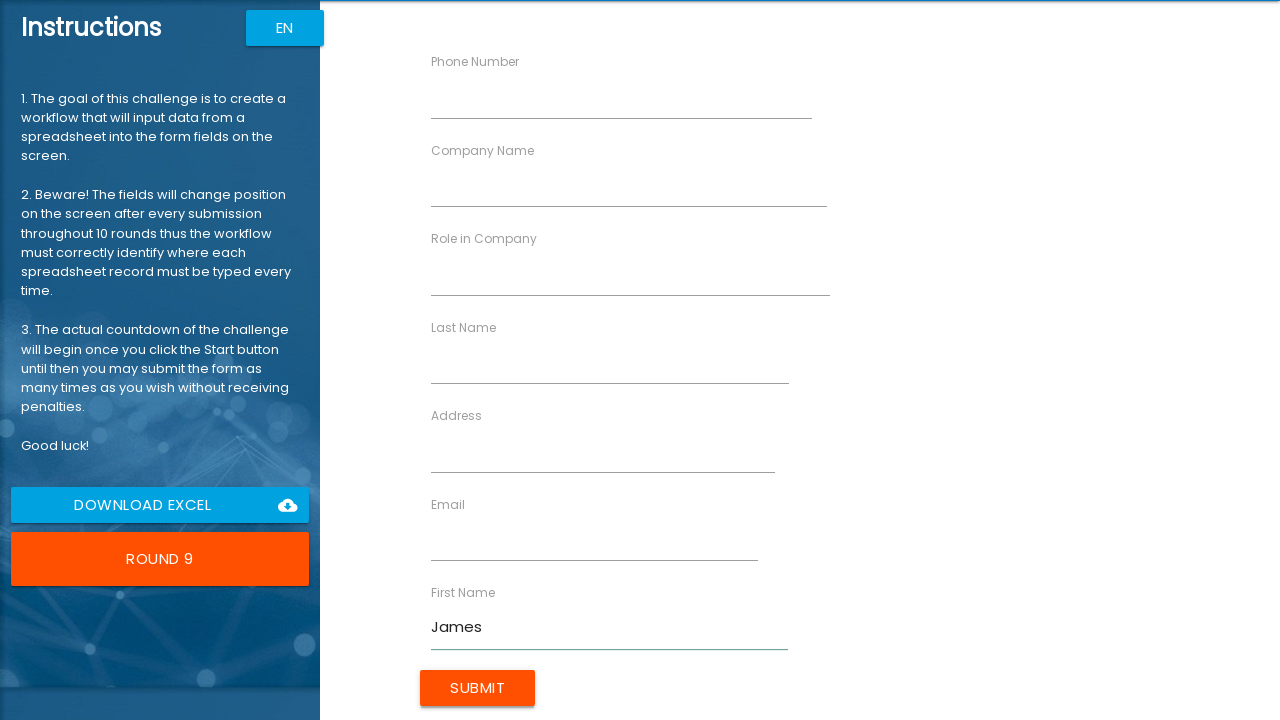

Filled Last Name with 'Jackson' in Round 9 on [ng-reflect-name='labelLastName']
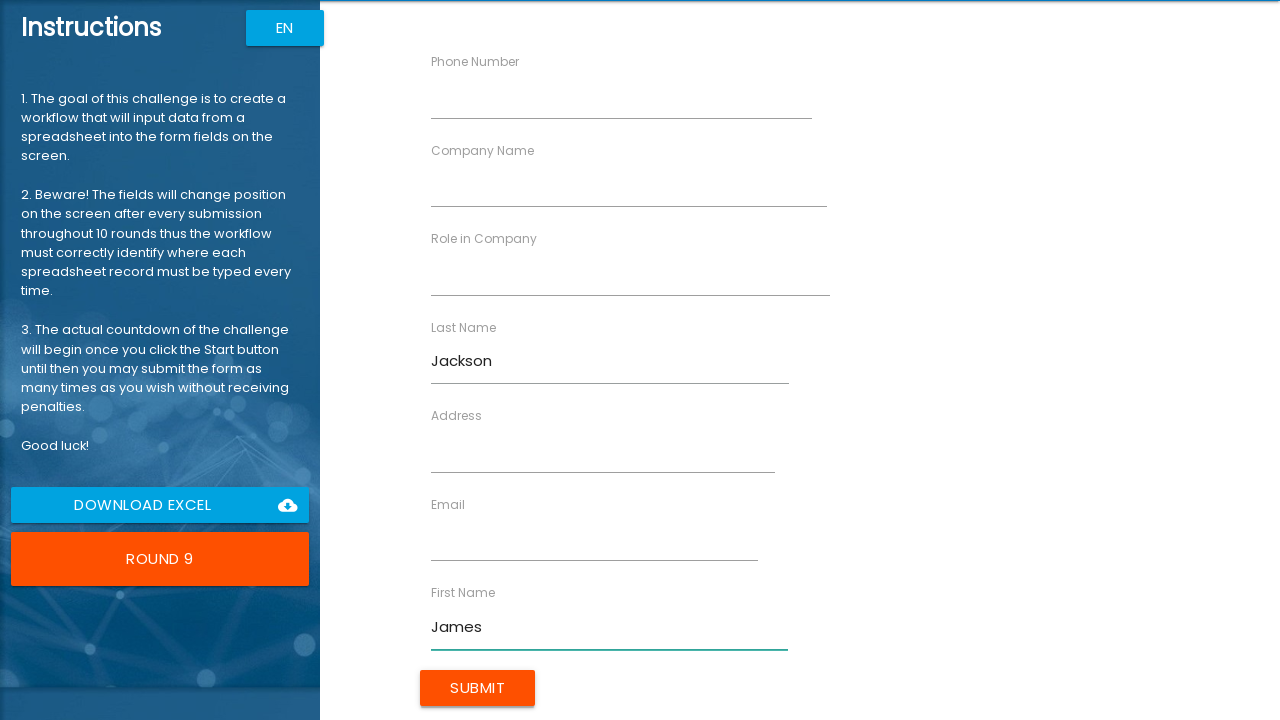

Filled Company Name with 'Legal Firm' in Round 9 on [ng-reflect-name='labelCompanyName']
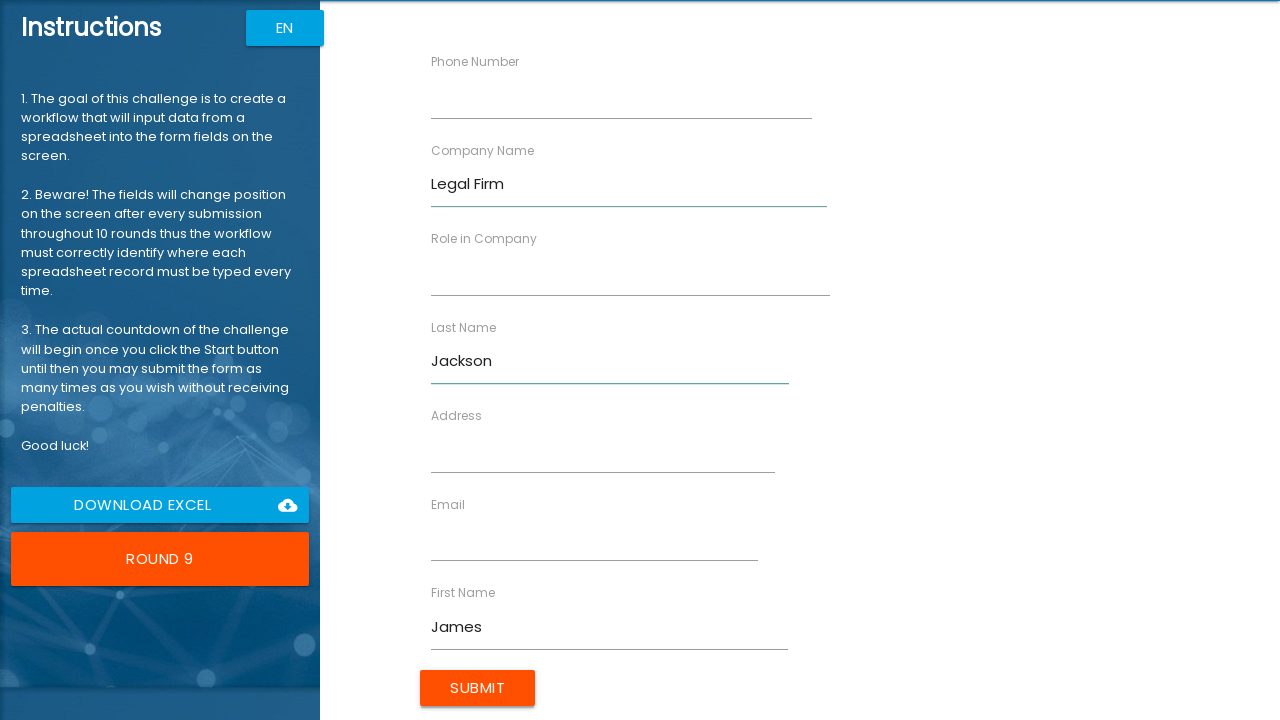

Filled Role with 'Lawyer' in Round 9 on [ng-reflect-name='labelRole']
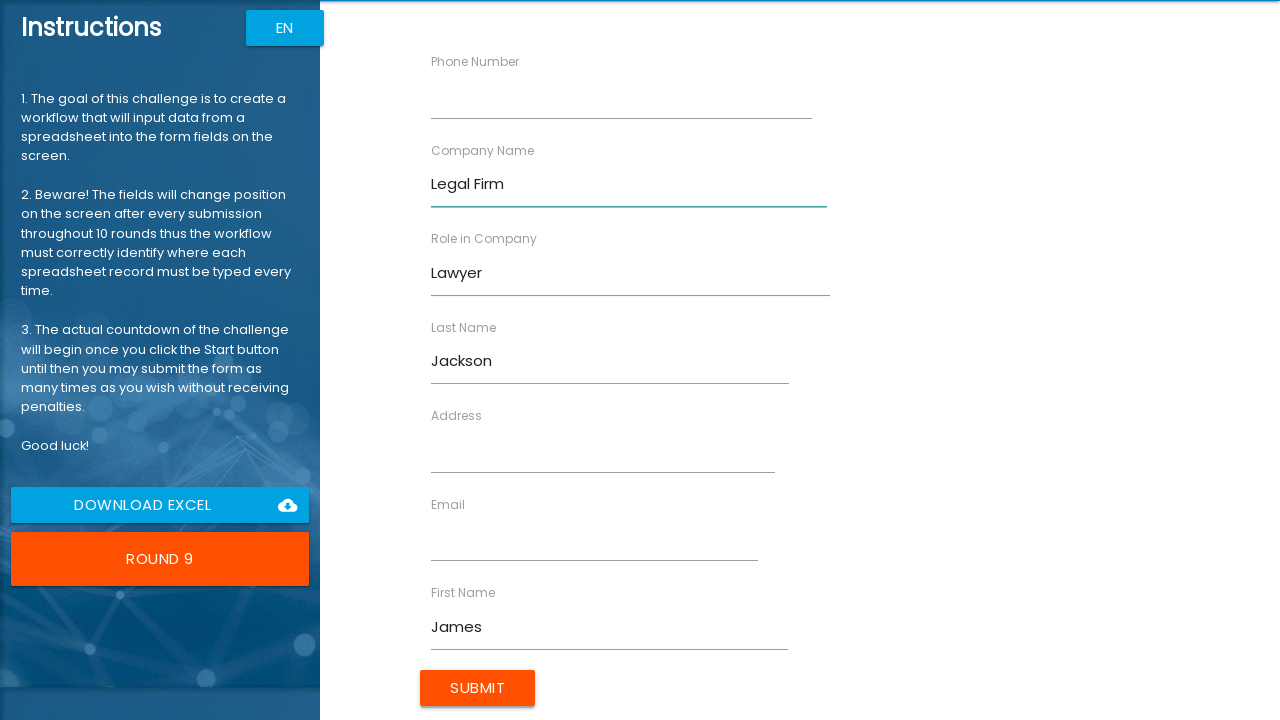

Filled Address with '369 Walnut Blvd' in Round 9 on [ng-reflect-name='labelAddress']
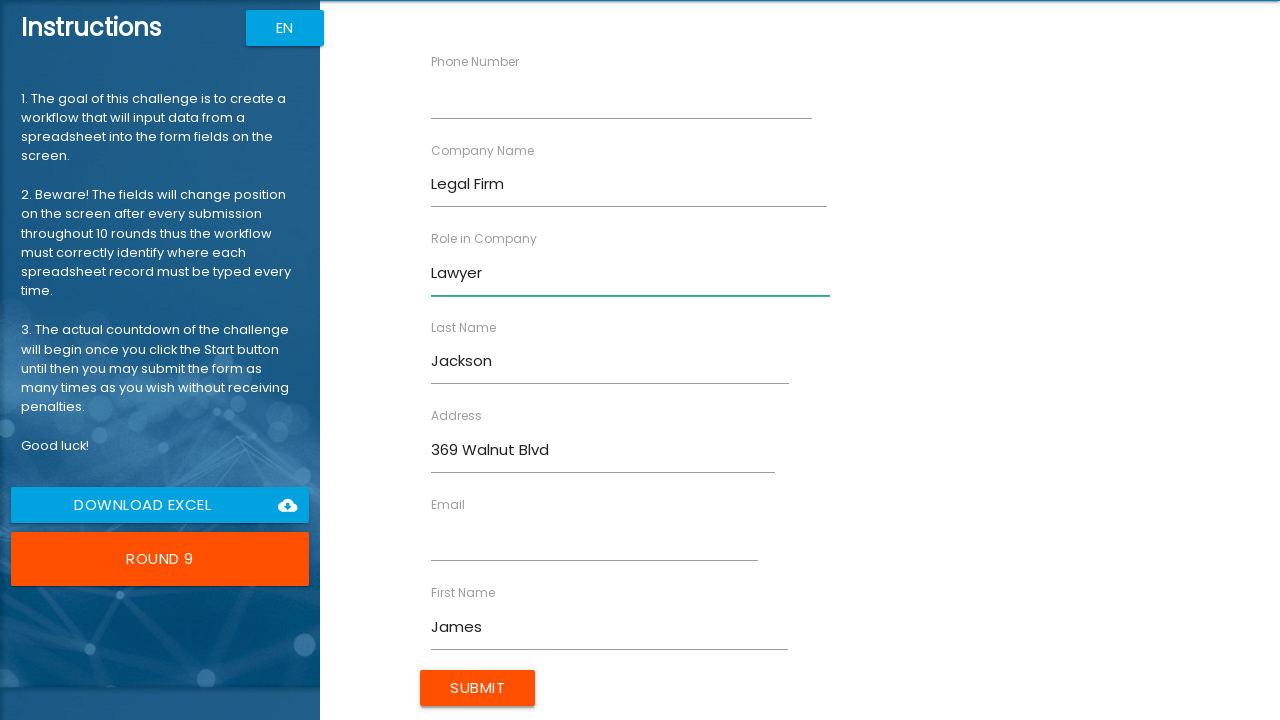

Filled Email with 'j.jackson@example.com' in Round 9 on [ng-reflect-name='labelEmail']
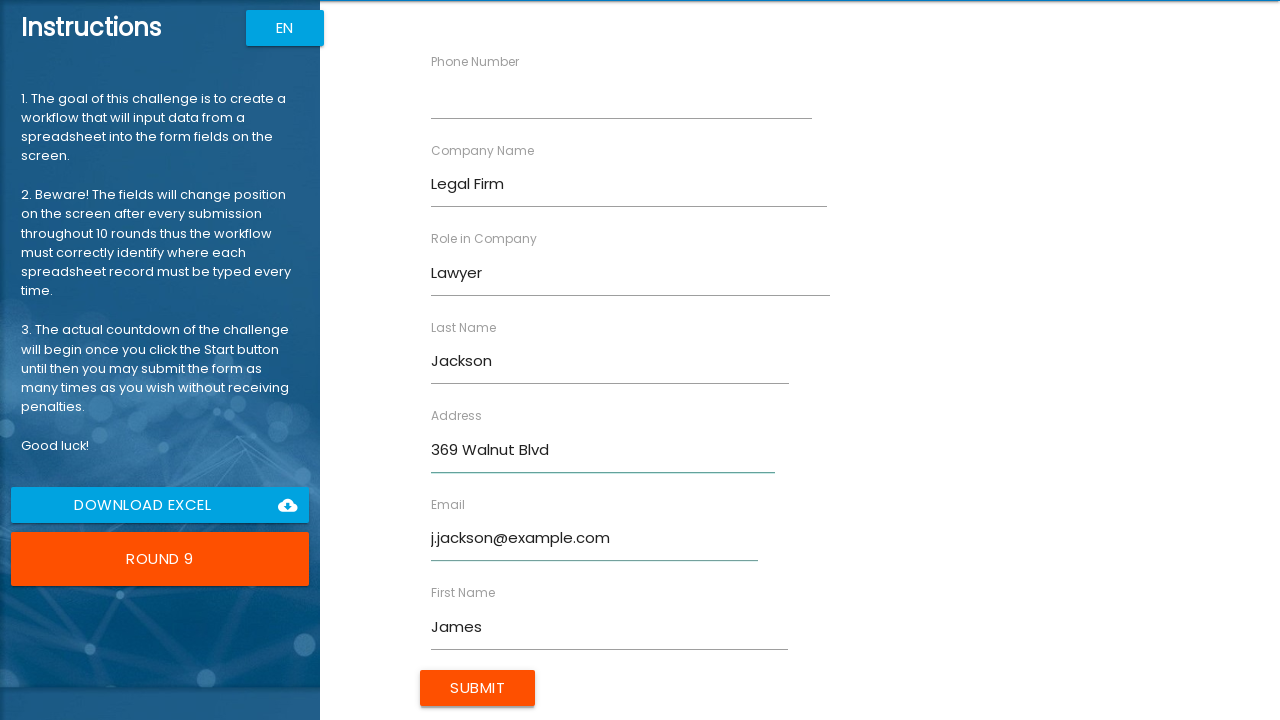

Filled Phone Number with '555-0109' in Round 9 on [ng-reflect-name='labelPhone']
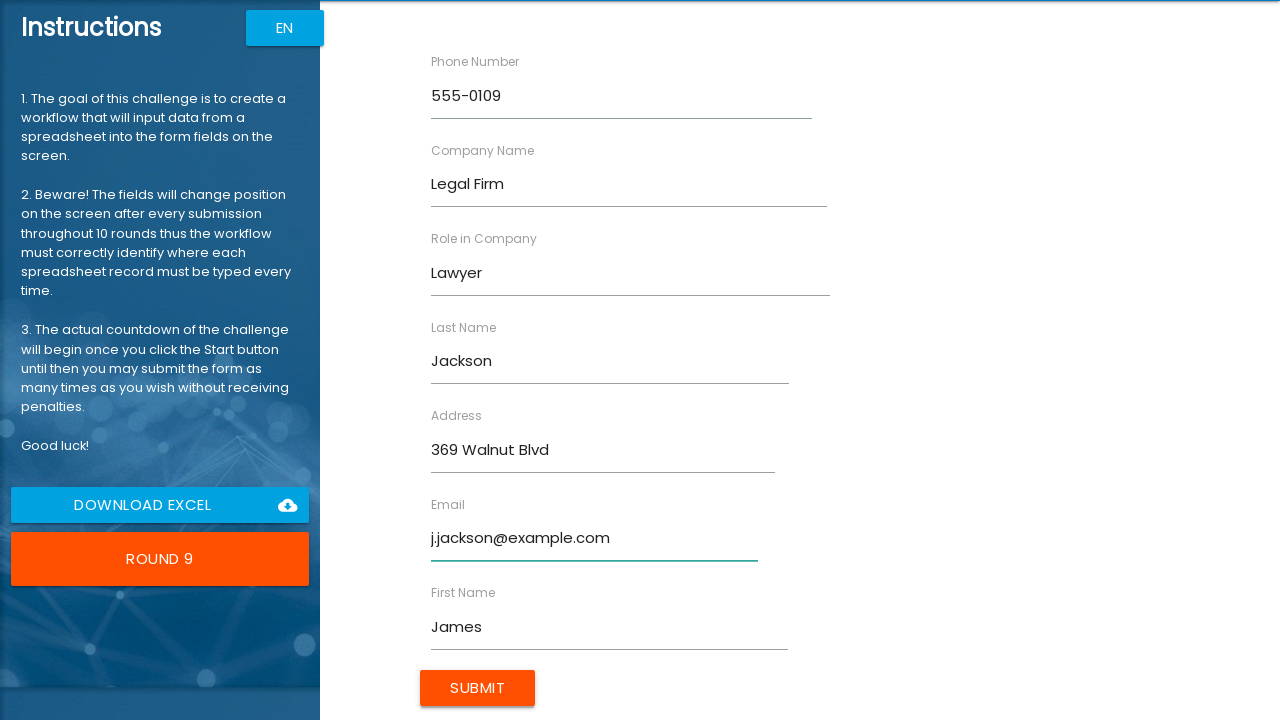

Clicked Submit button to submit Round 9 at (478, 688) on internal:role=button[name="Submit"i]
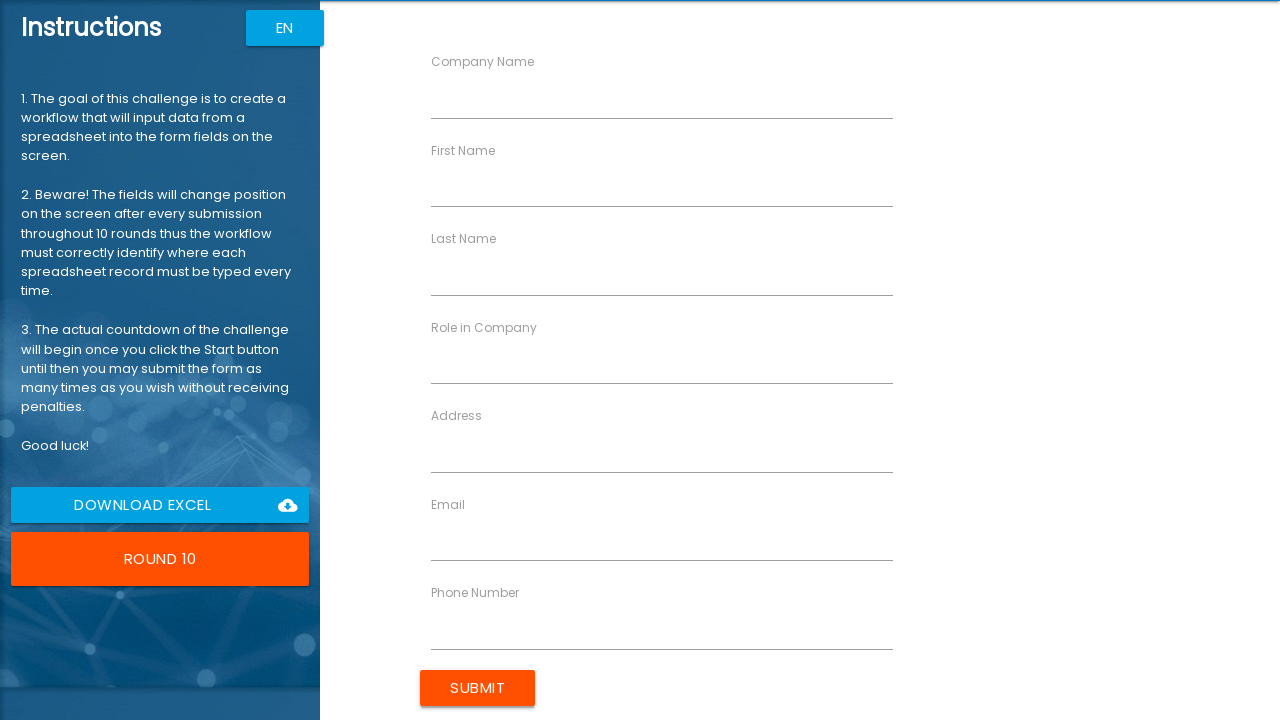

Round 10 button is now visible
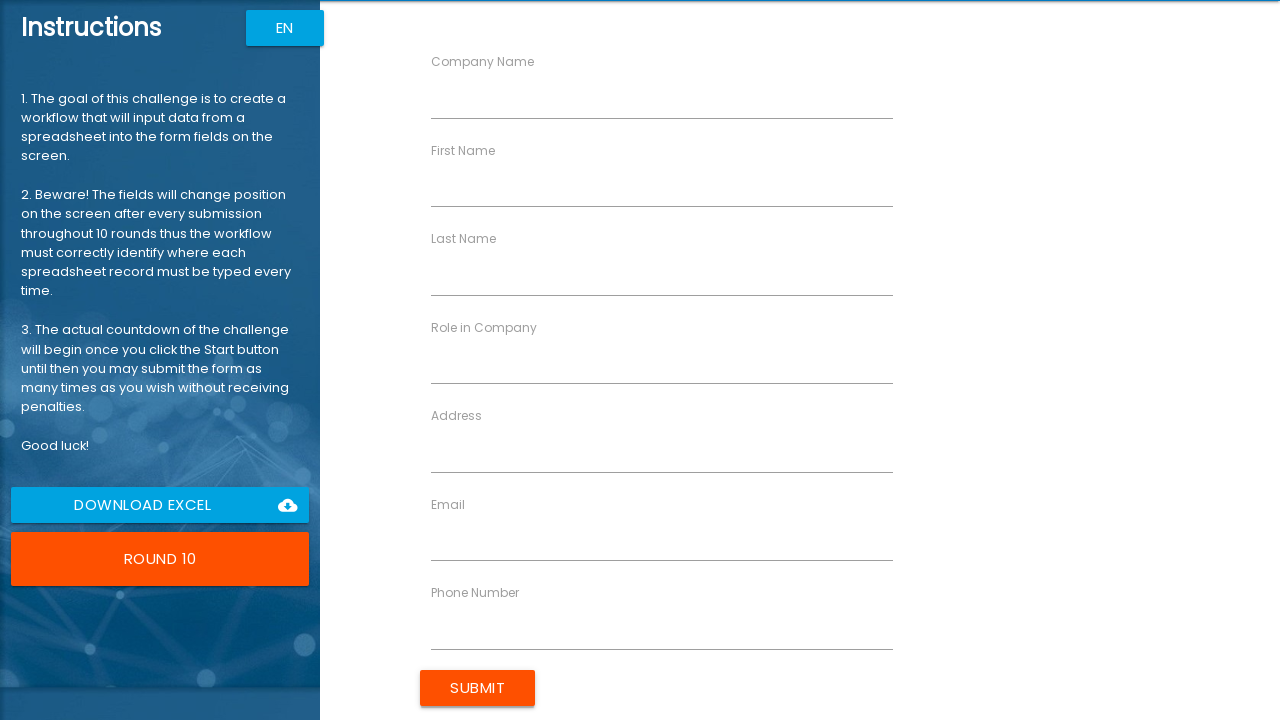

Filled First Name with 'Amanda' in Round 10 on [ng-reflect-name='labelFirstName']
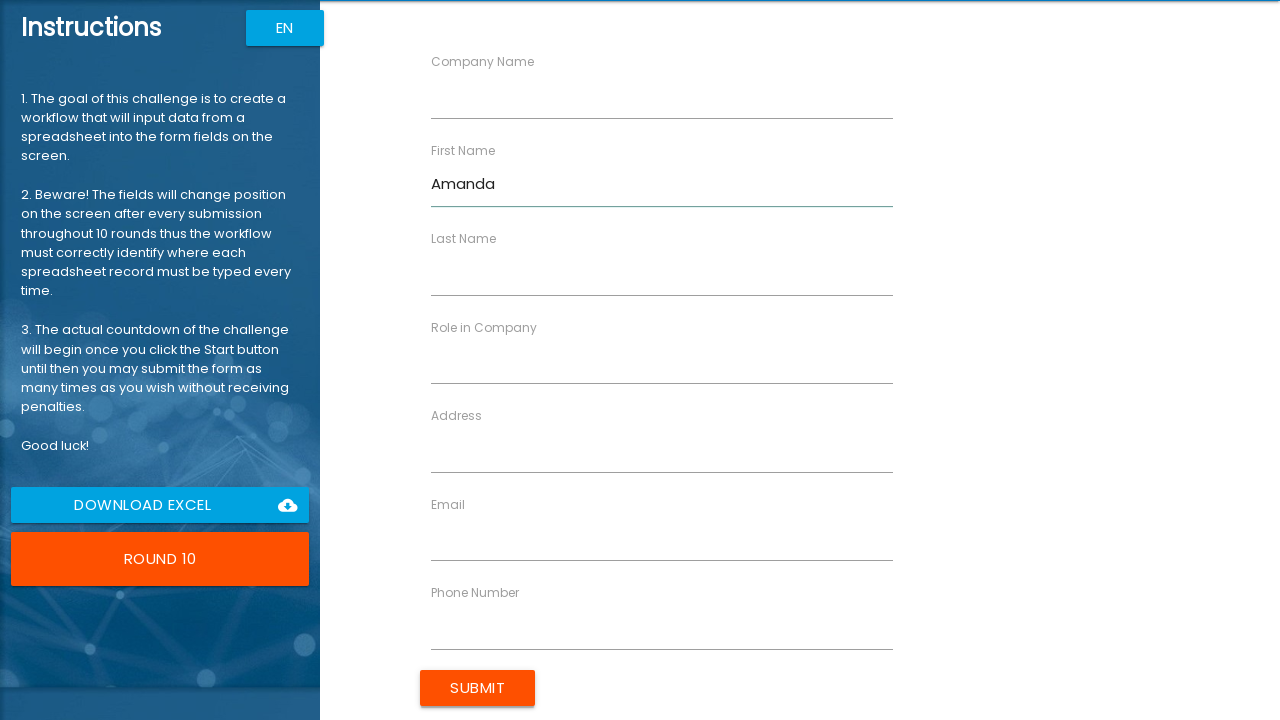

Filled Last Name with 'White' in Round 10 on [ng-reflect-name='labelLastName']
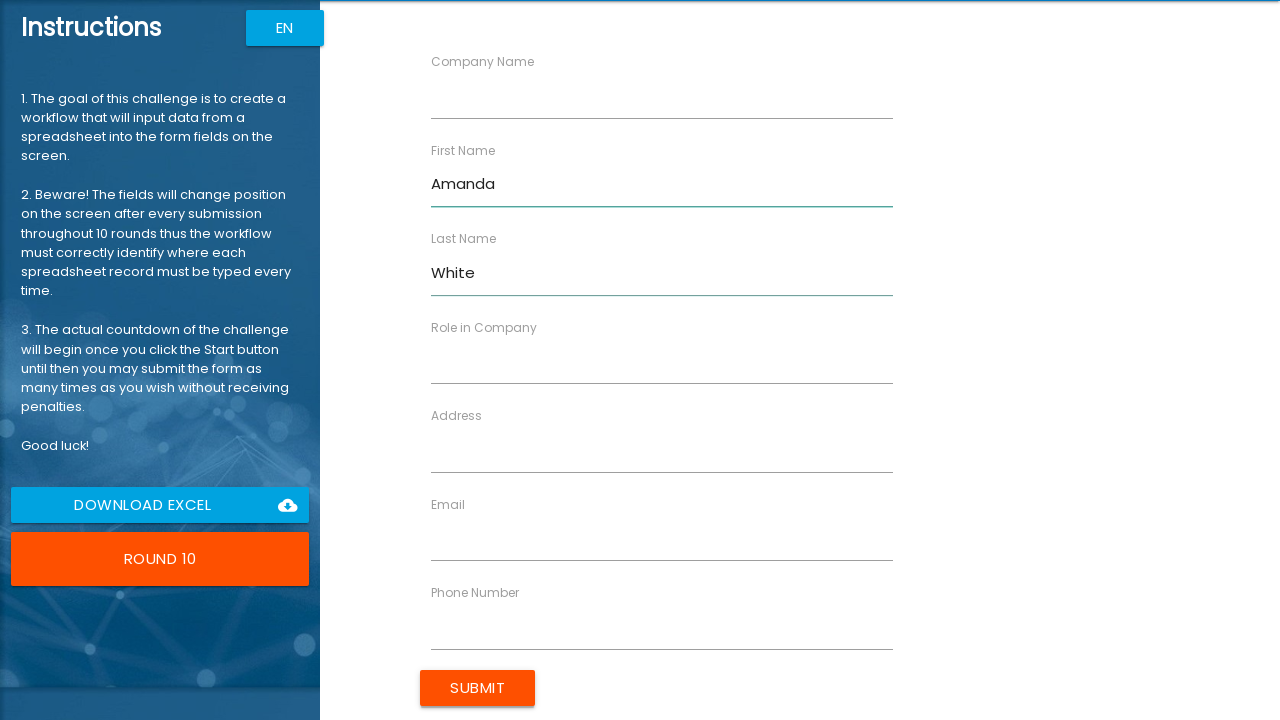

Filled Company Name with 'Retail Store' in Round 10 on [ng-reflect-name='labelCompanyName']
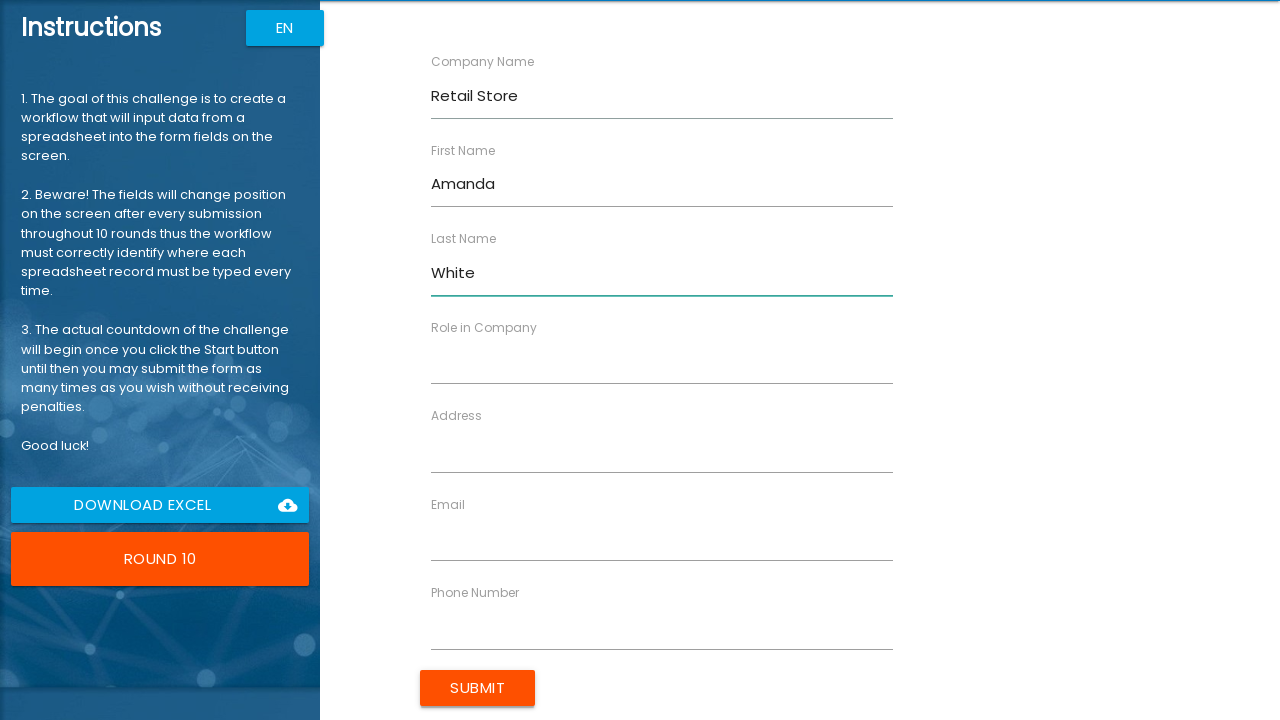

Filled Role with 'Sales Rep' in Round 10 on [ng-reflect-name='labelRole']
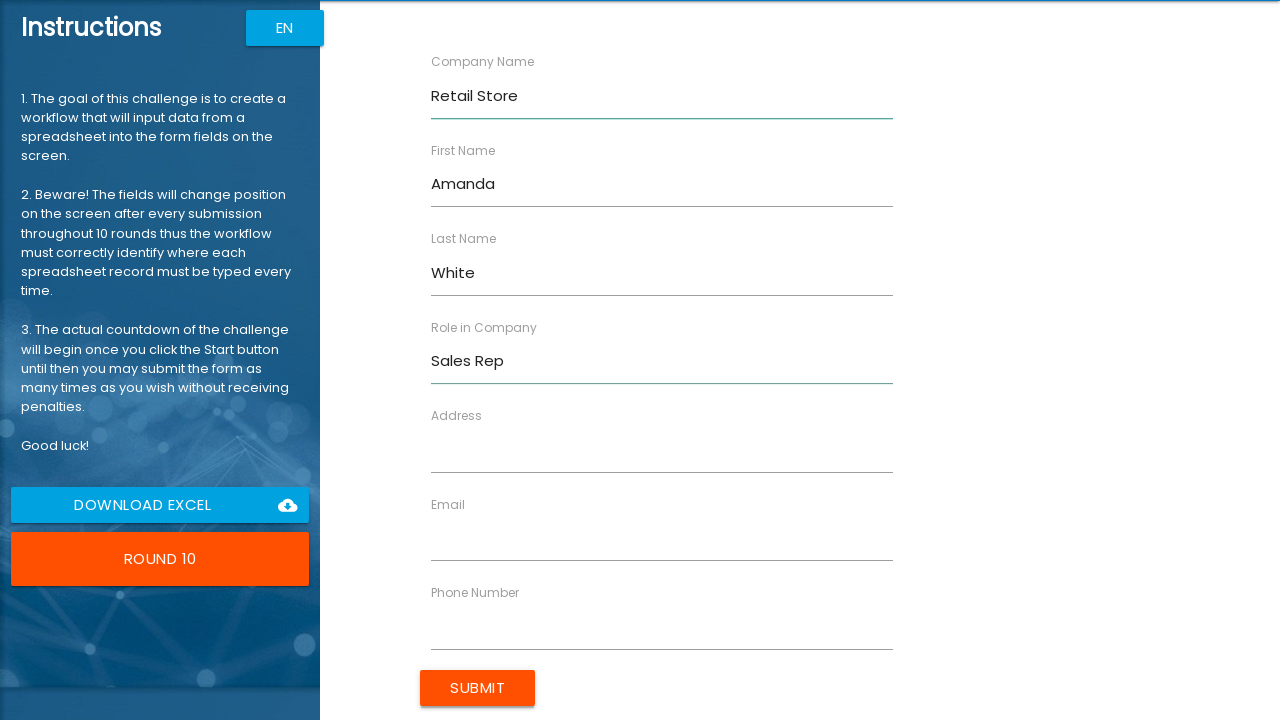

Filled Address with '480 Cherry Ave' in Round 10 on [ng-reflect-name='labelAddress']
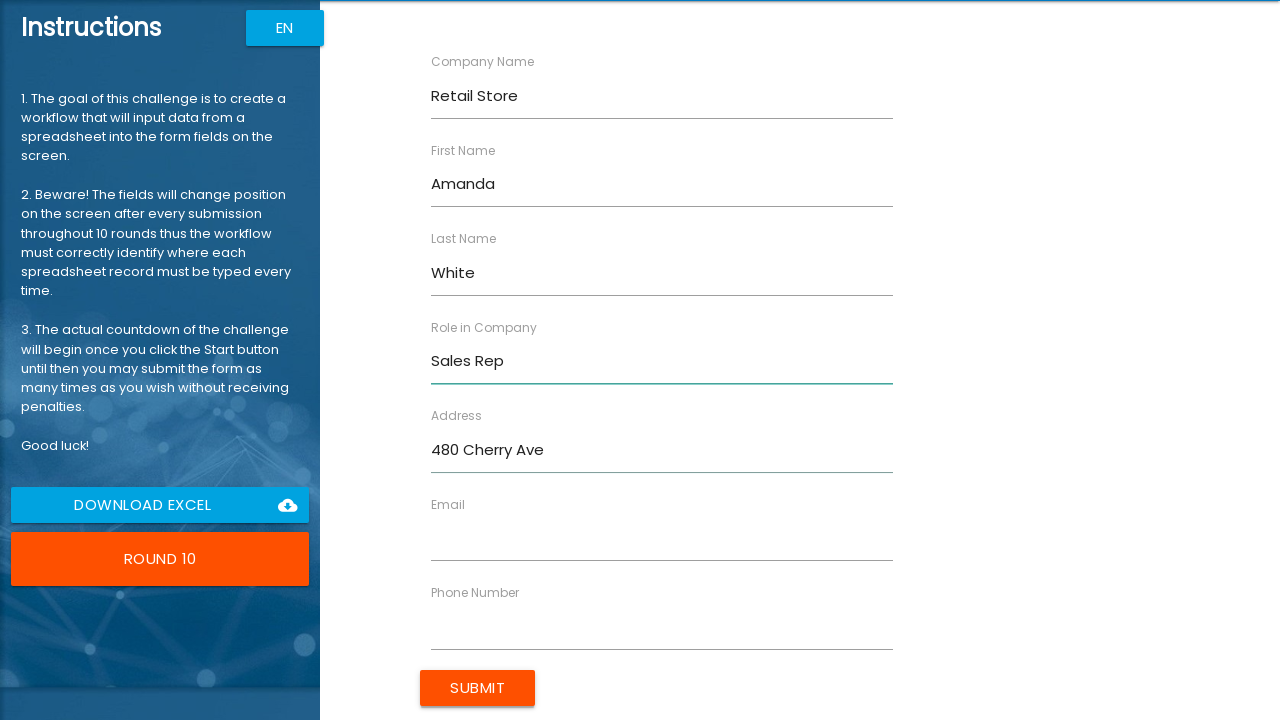

Filled Email with 'a.white@example.com' in Round 10 on [ng-reflect-name='labelEmail']
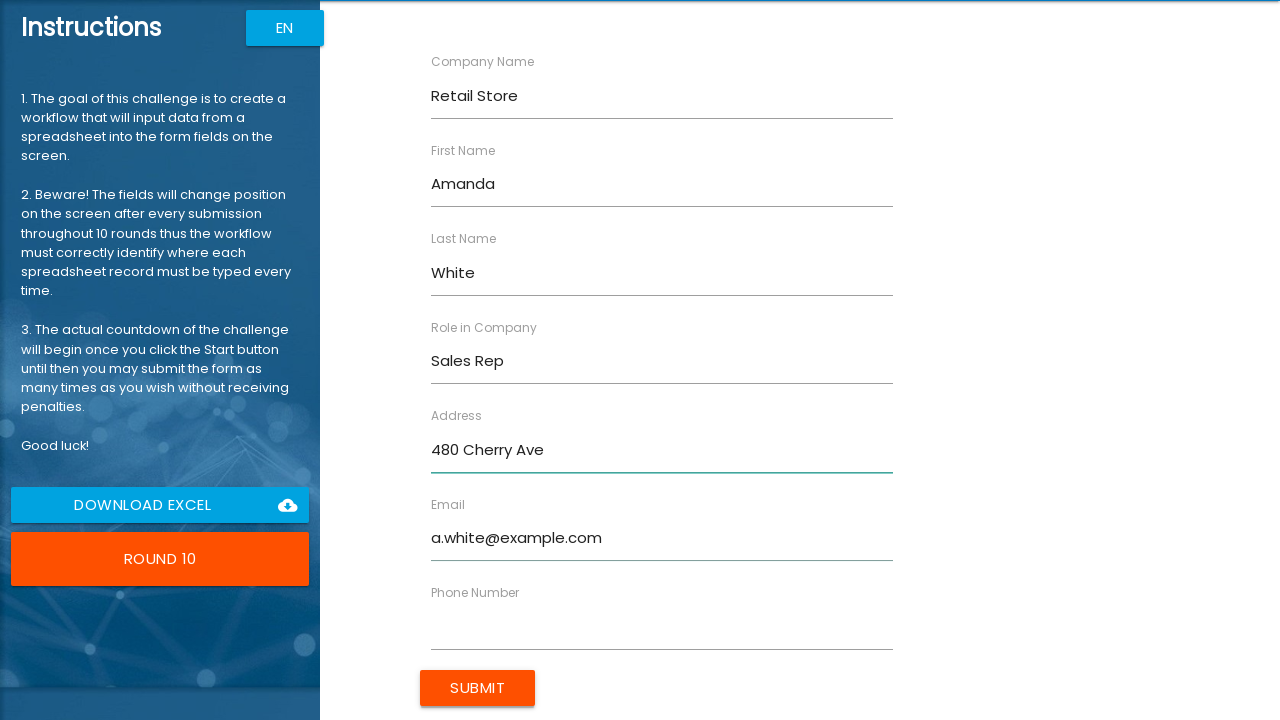

Filled Phone Number with '555-0110' in Round 10 on [ng-reflect-name='labelPhone']
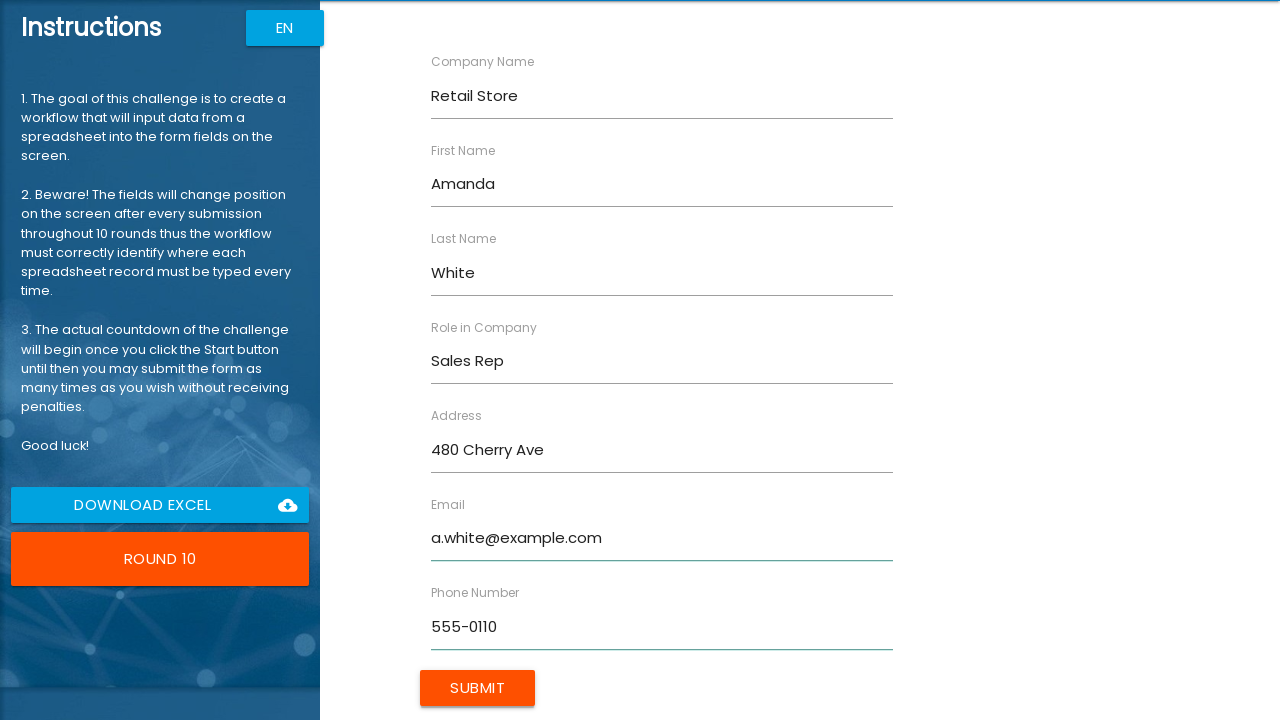

Clicked Submit button to submit Round 10 at (478, 688) on internal:role=button[name="Submit"i]
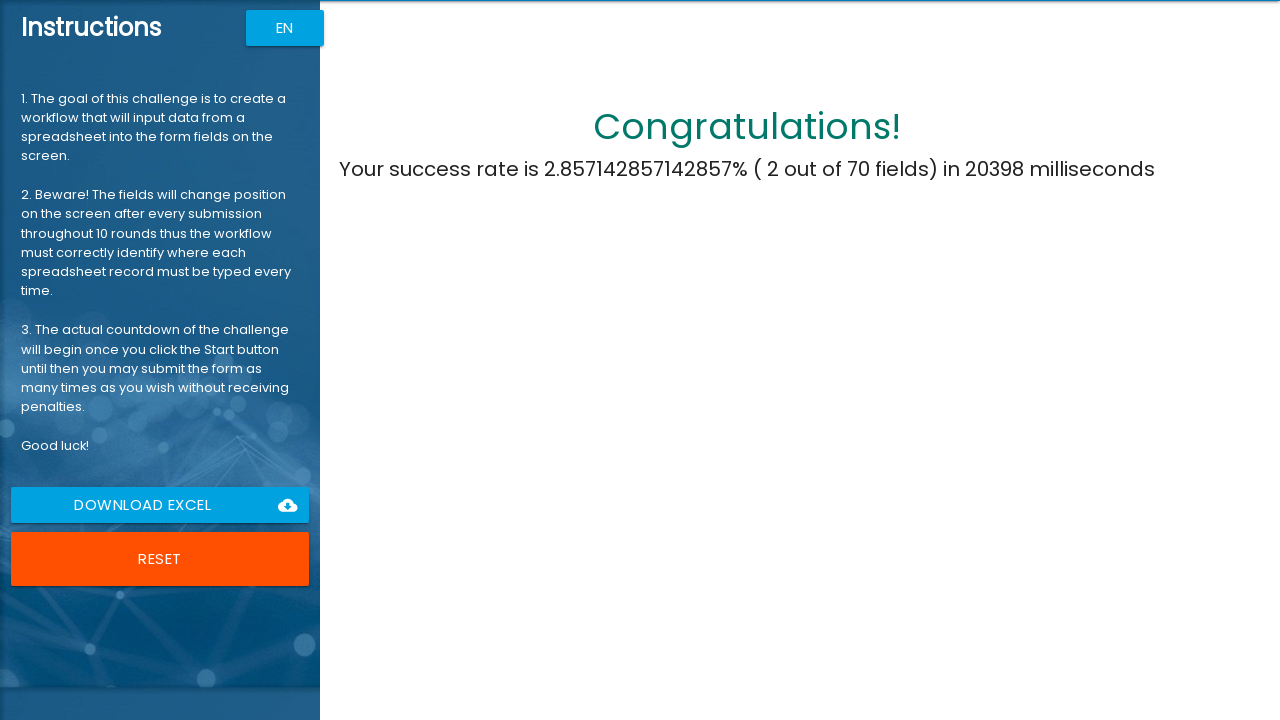

Reset button is now visible, indicating form completion
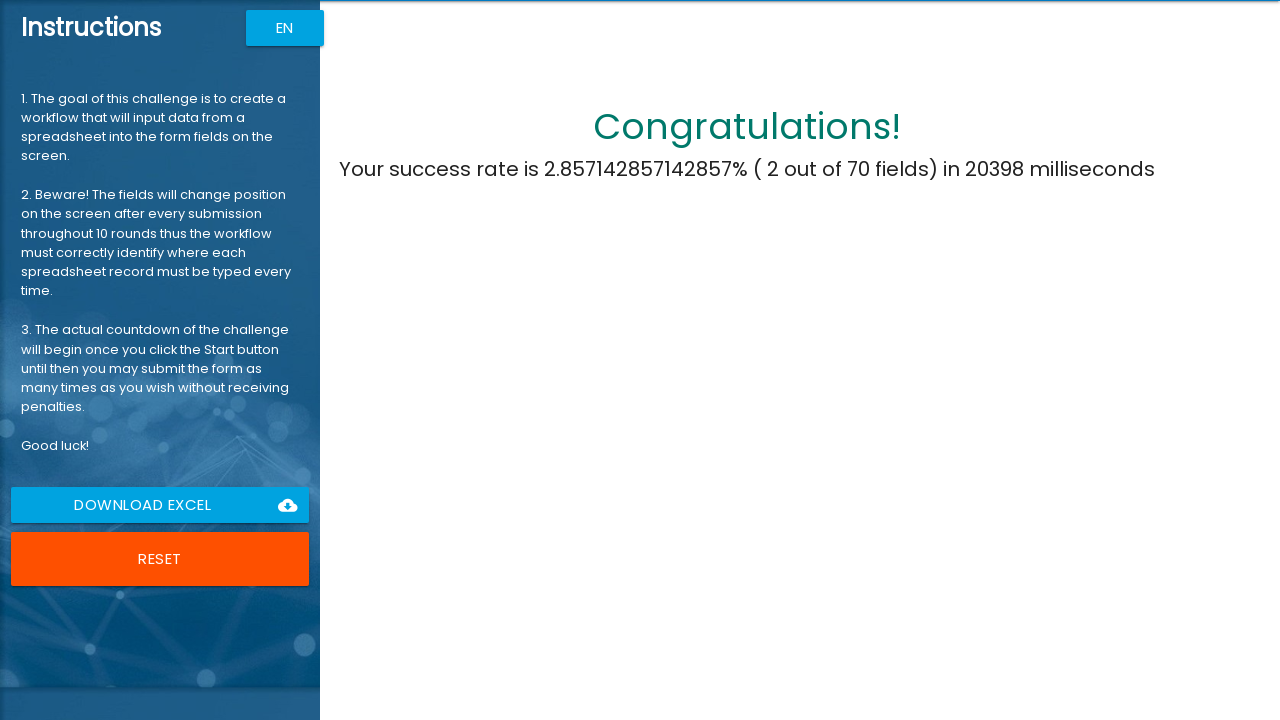

Completion message is now visible
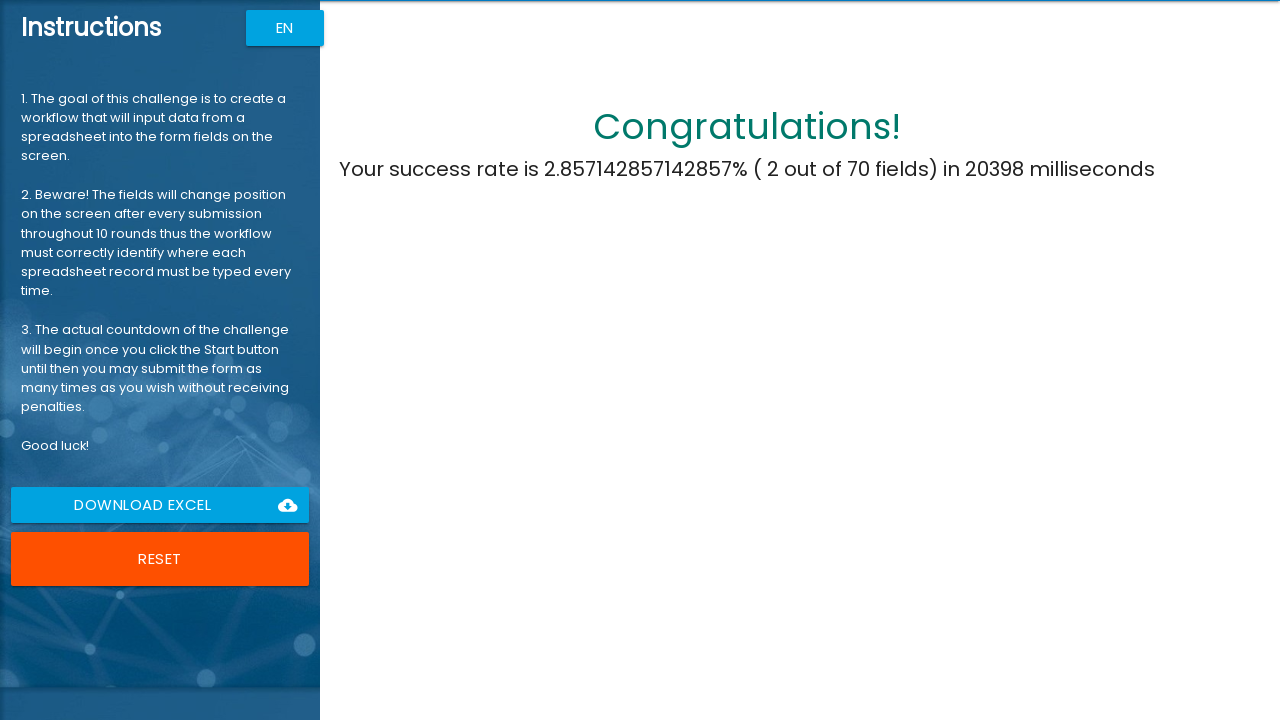

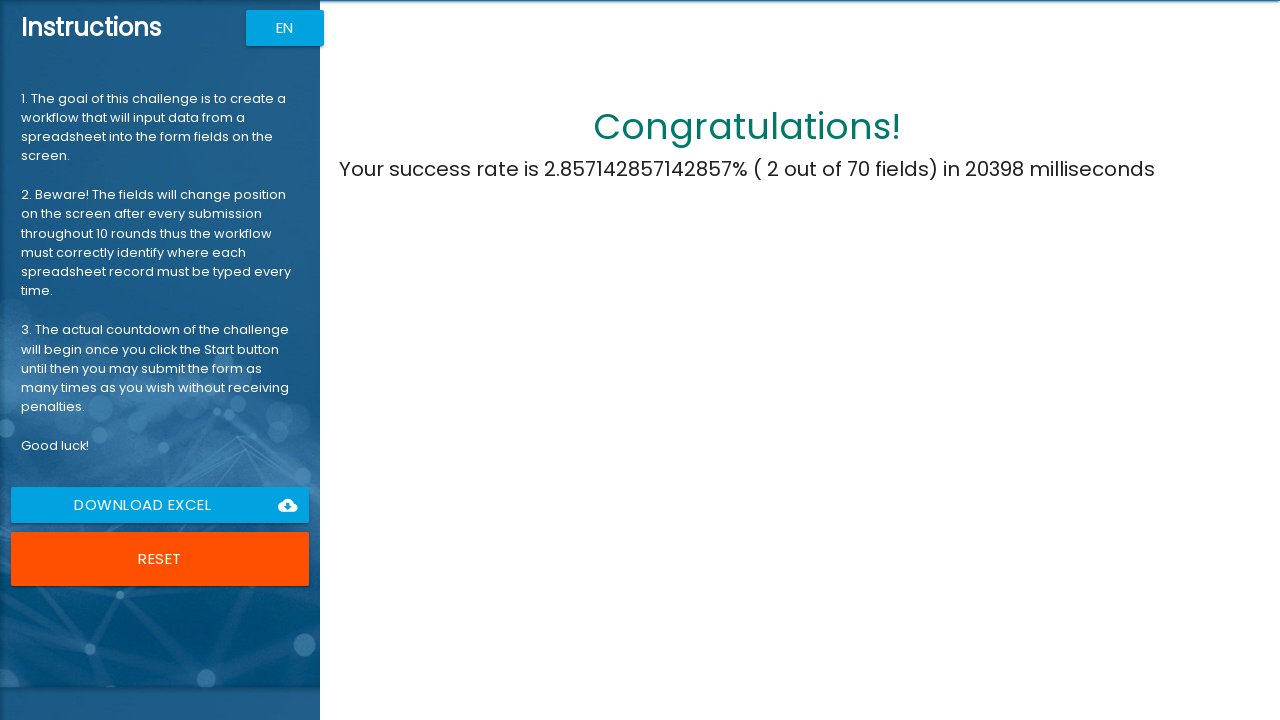